Tests jQuery UI datepicker functionality by navigating to a specific month/year and selecting a date

Starting URL: https://jqueryui.com/datepicker/

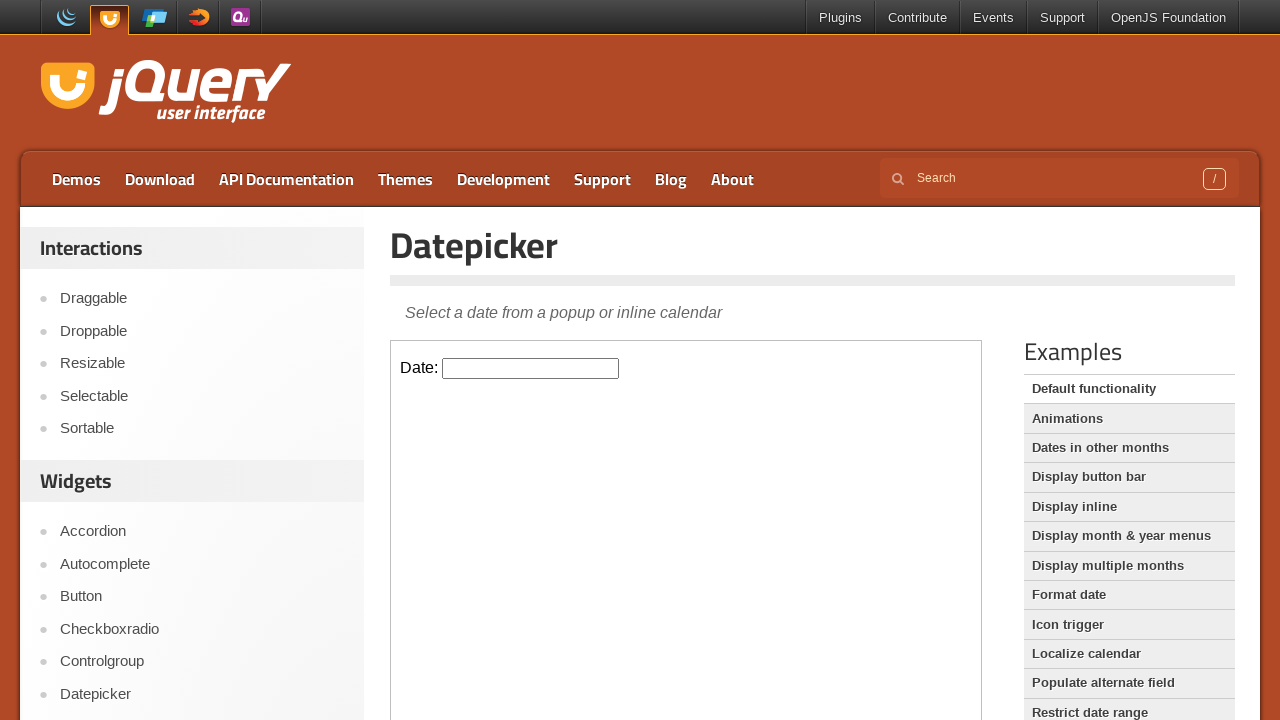

Located the datepicker iframe
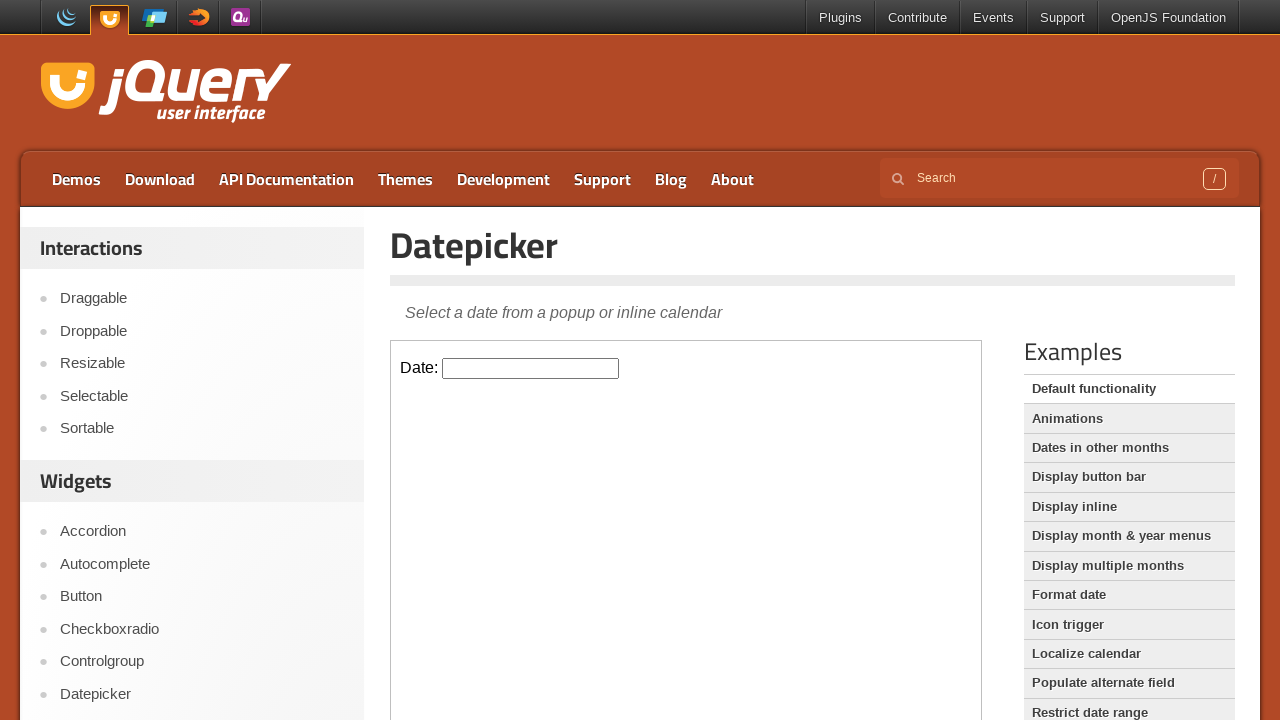

Clicked datepicker input to open calendar at (531, 368) on iframe.demo-frame >> internal:control=enter-frame >> #datepicker
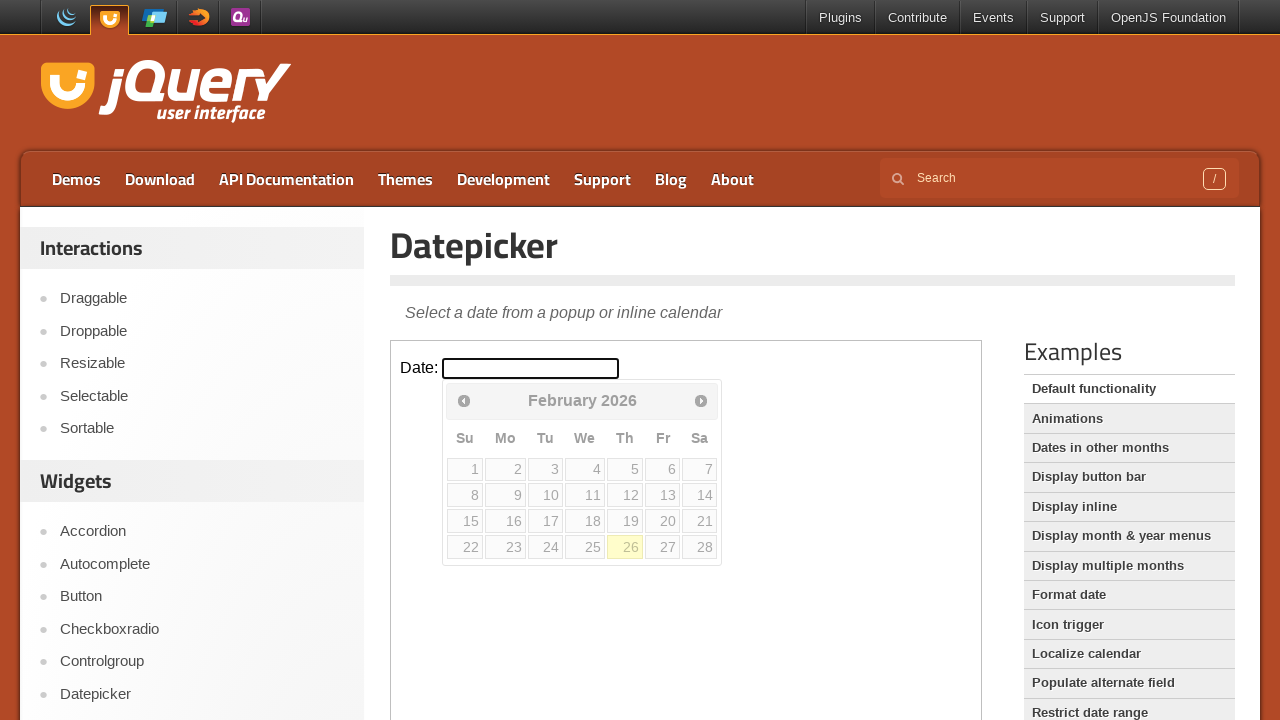

Checked current datepicker month/year: February 2026
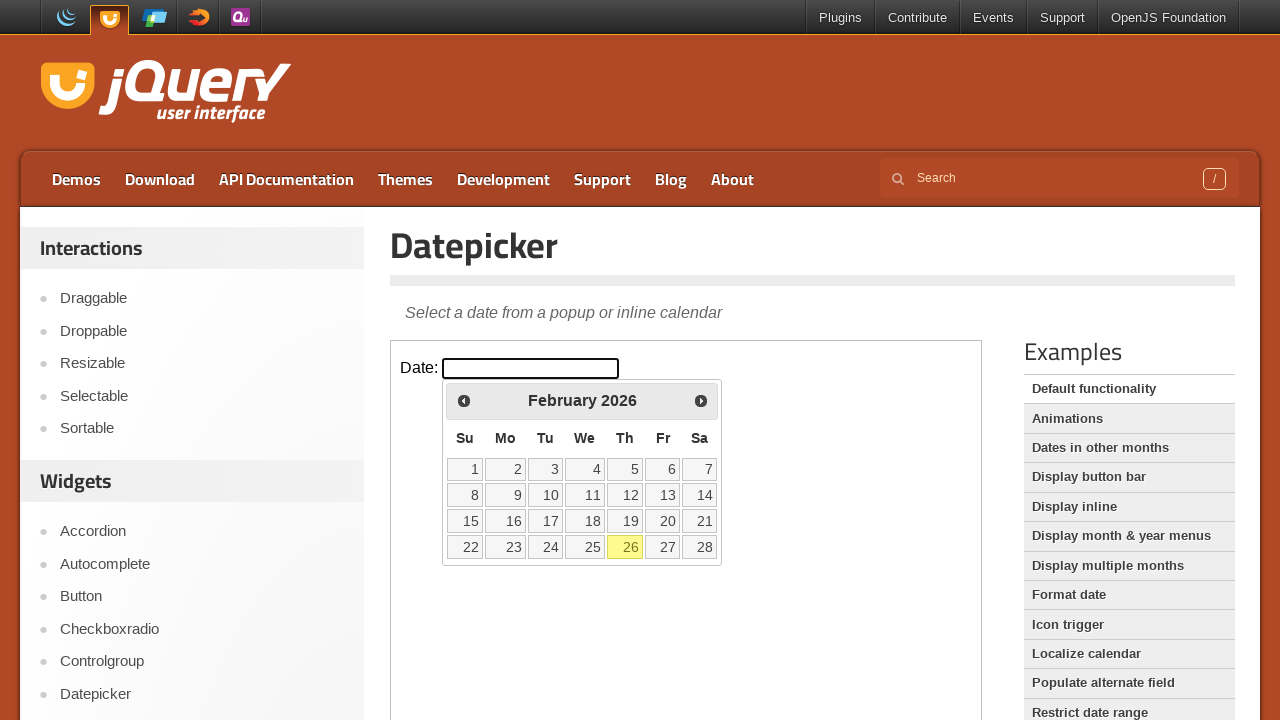

Clicked previous month button to navigate backwards at (464, 400) on iframe.demo-frame >> internal:control=enter-frame >> .ui-datepicker-prev
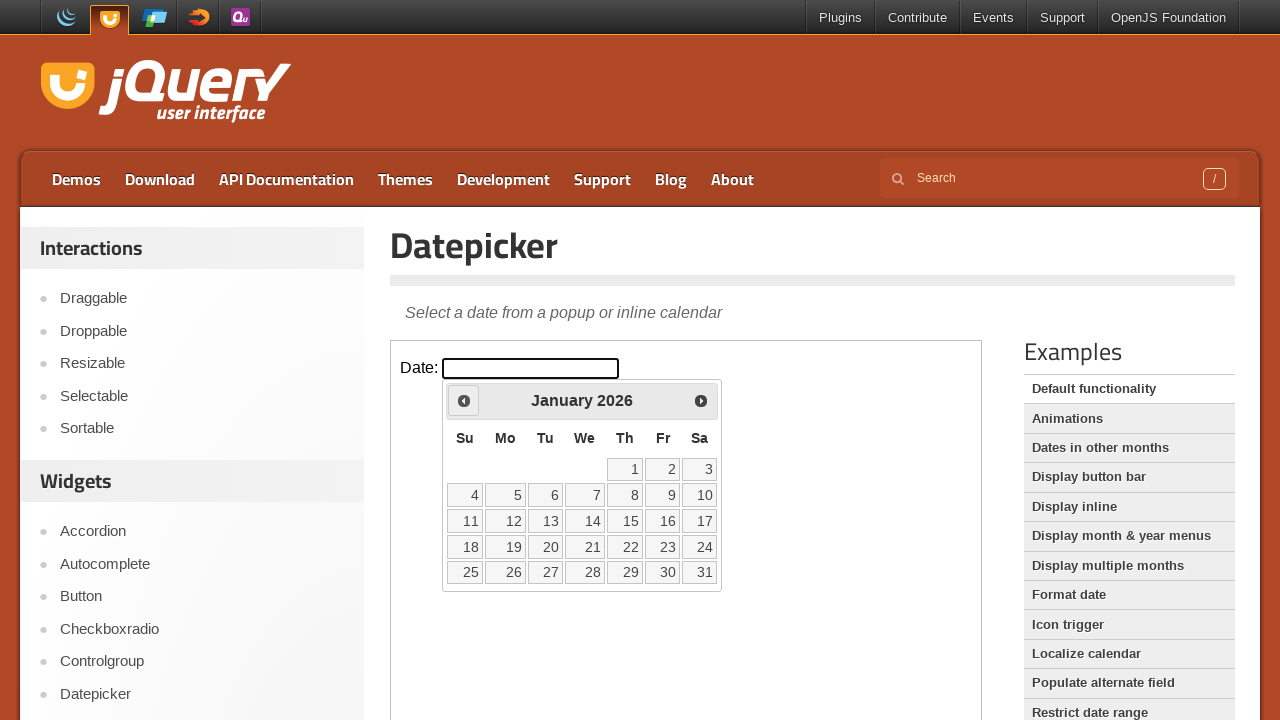

Checked current datepicker month/year: January 2026
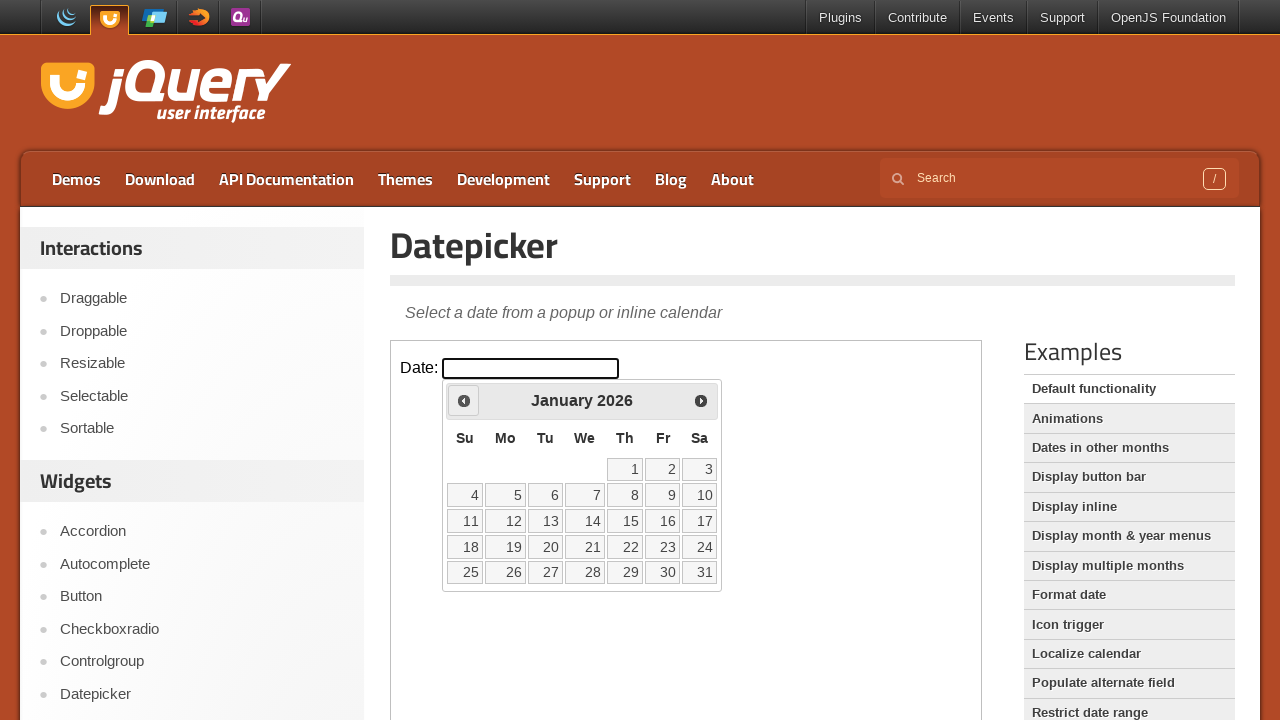

Clicked previous month button to navigate backwards at (464, 400) on iframe.demo-frame >> internal:control=enter-frame >> .ui-datepicker-prev
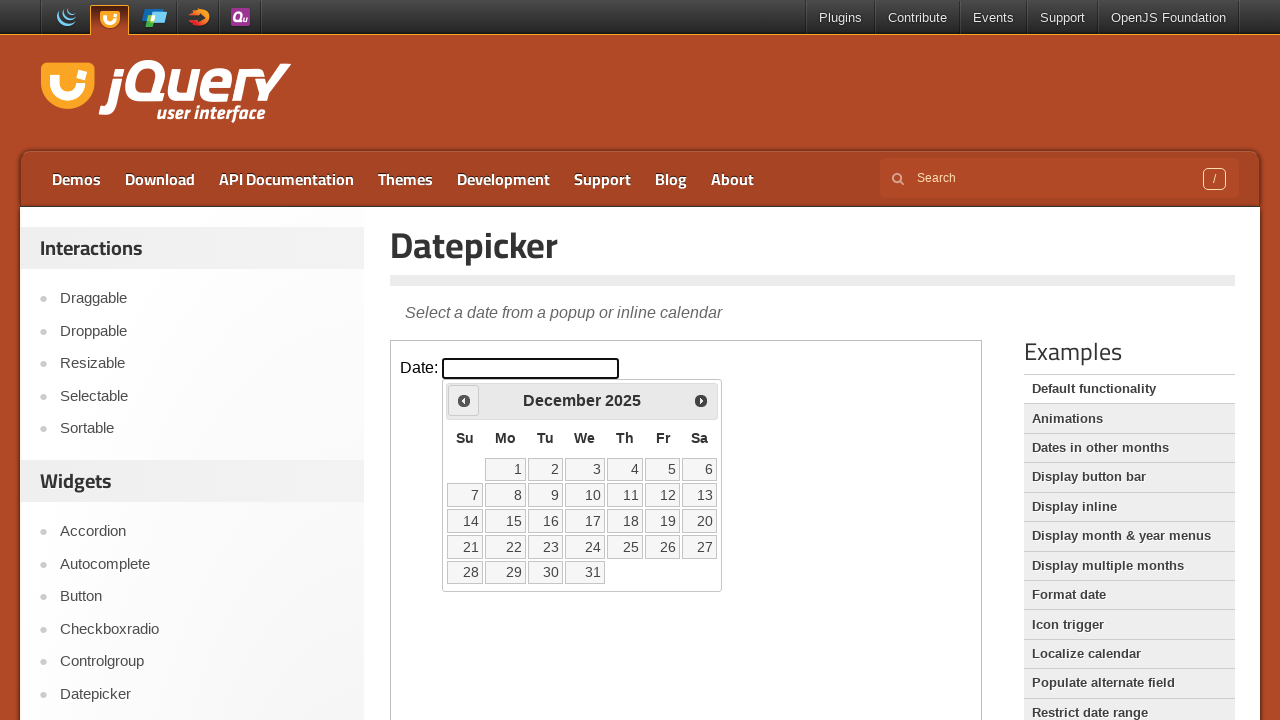

Checked current datepicker month/year: December 2025
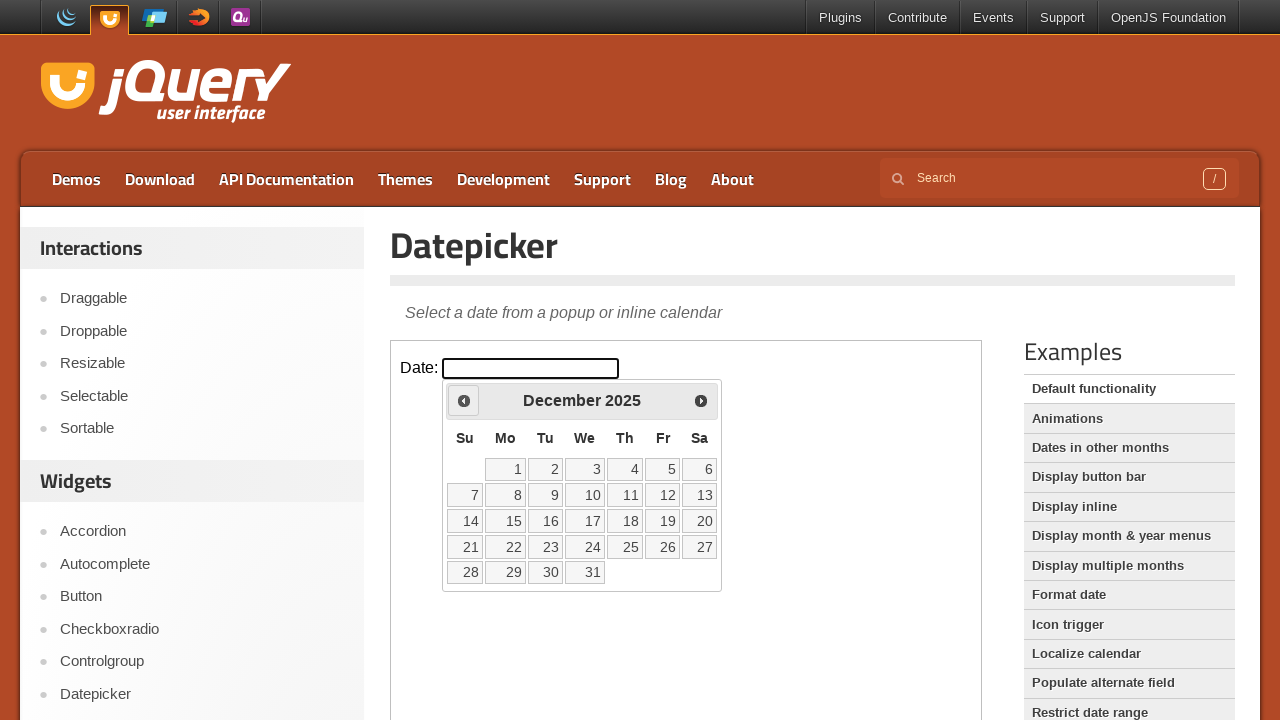

Clicked previous month button to navigate backwards at (464, 400) on iframe.demo-frame >> internal:control=enter-frame >> .ui-datepicker-prev
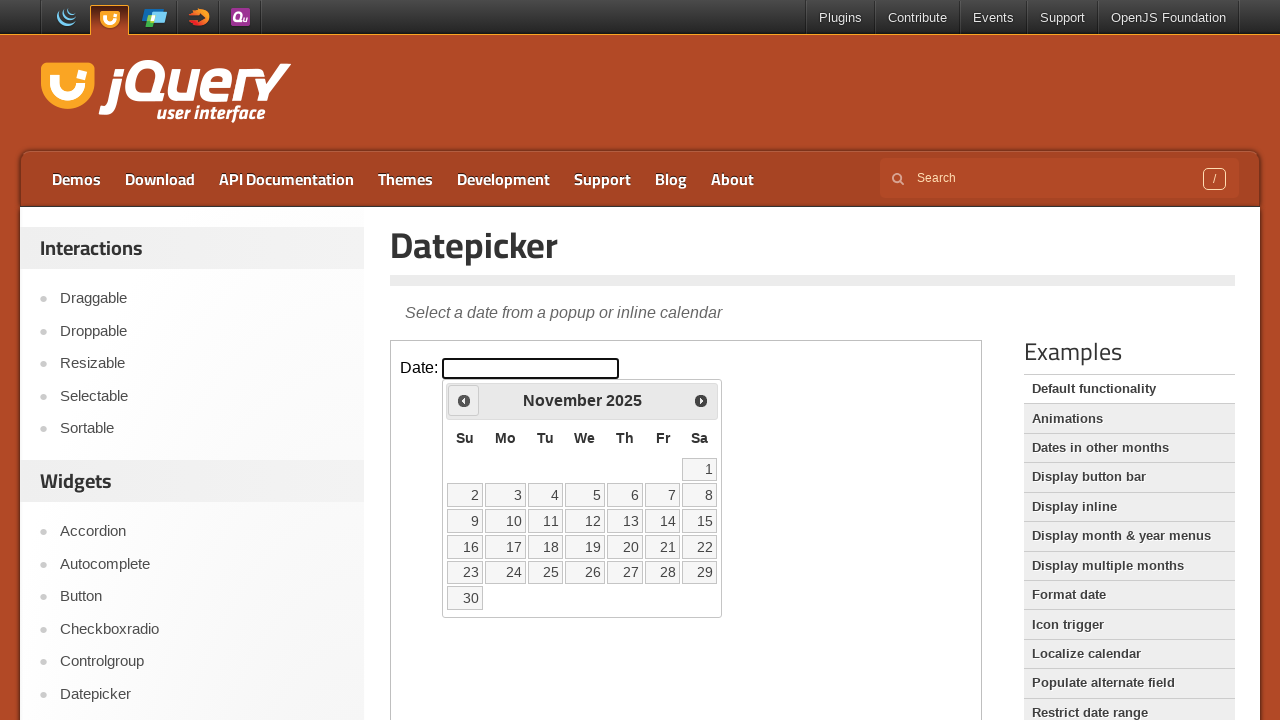

Checked current datepicker month/year: November 2025
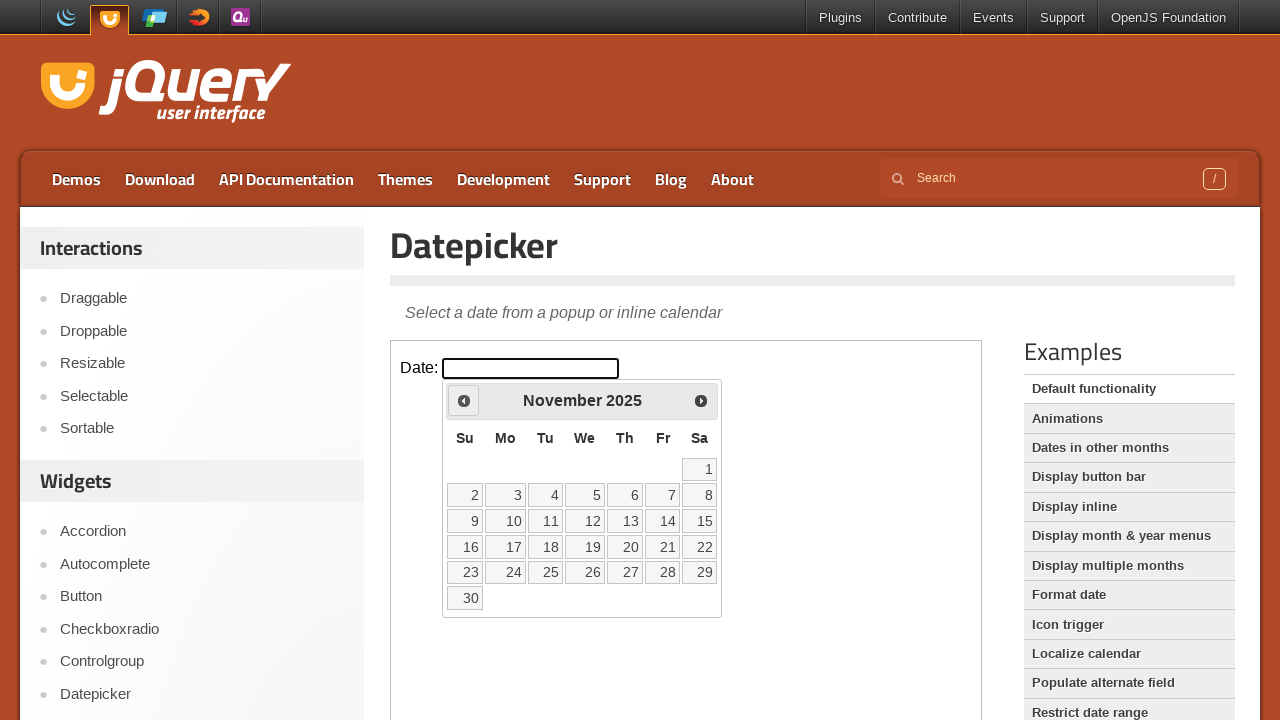

Clicked previous month button to navigate backwards at (464, 400) on iframe.demo-frame >> internal:control=enter-frame >> .ui-datepicker-prev
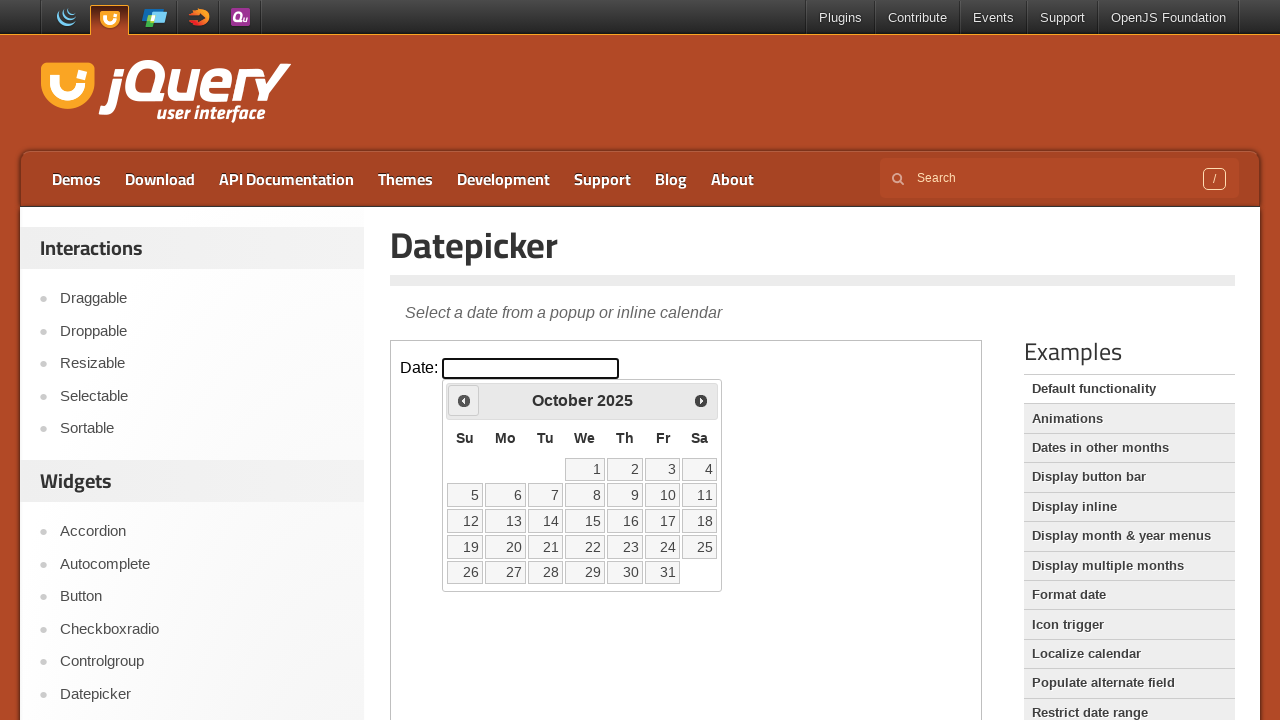

Checked current datepicker month/year: October 2025
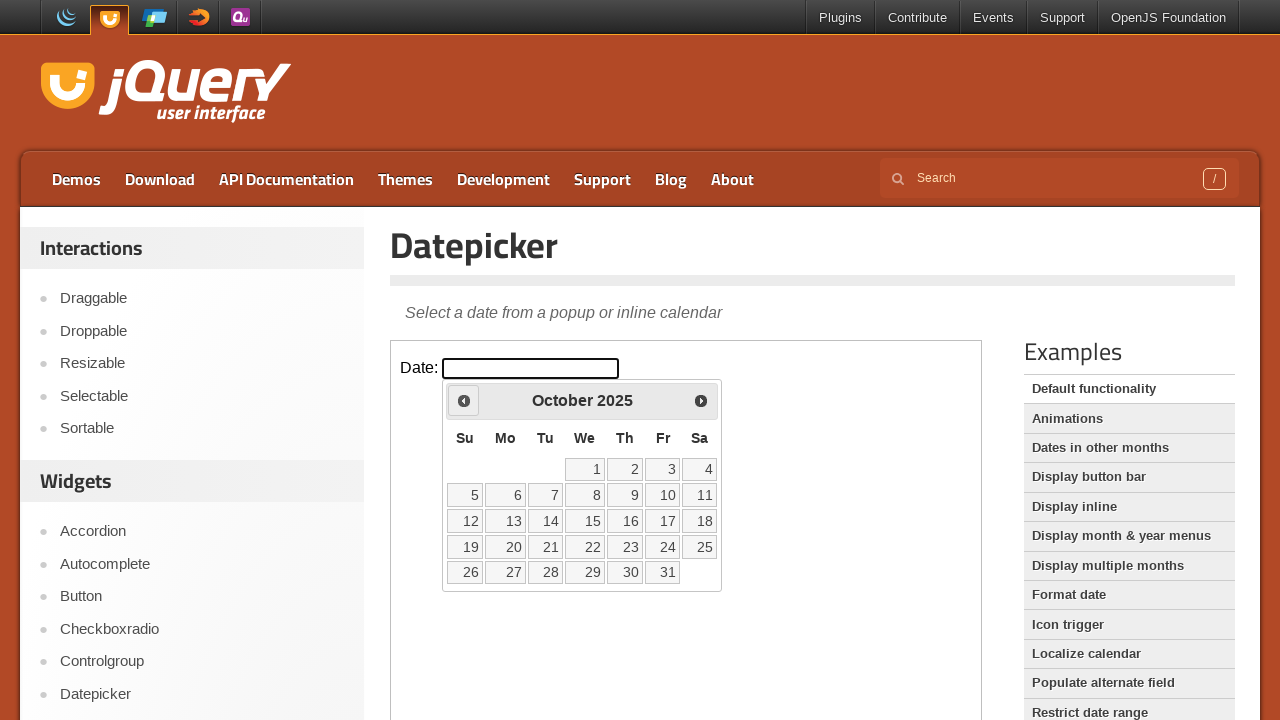

Clicked previous month button to navigate backwards at (464, 400) on iframe.demo-frame >> internal:control=enter-frame >> .ui-datepicker-prev
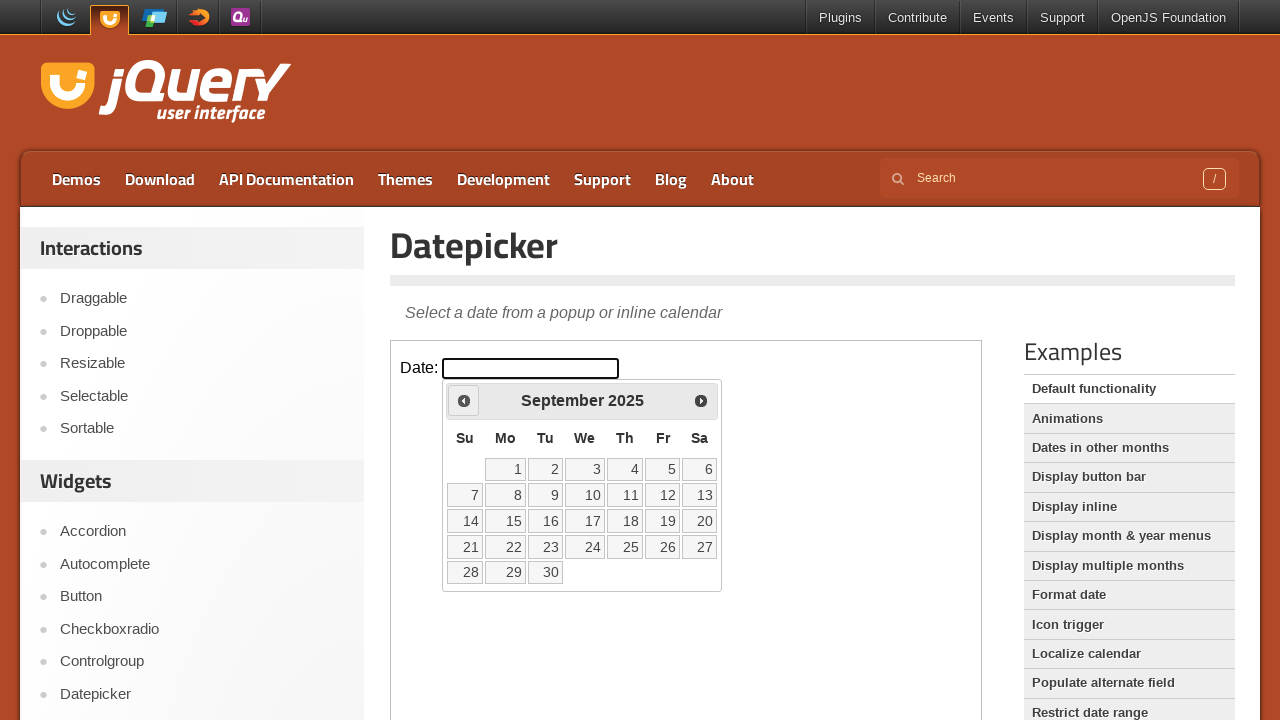

Checked current datepicker month/year: September 2025
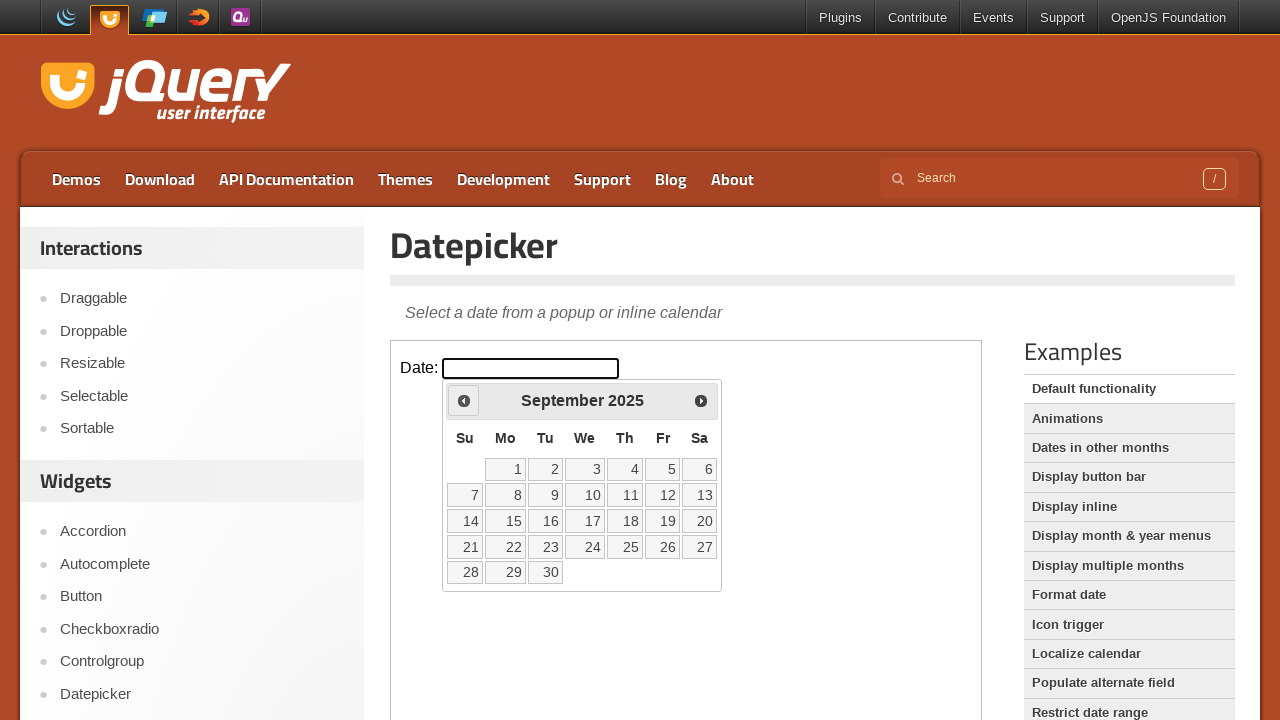

Clicked previous month button to navigate backwards at (464, 400) on iframe.demo-frame >> internal:control=enter-frame >> .ui-datepicker-prev
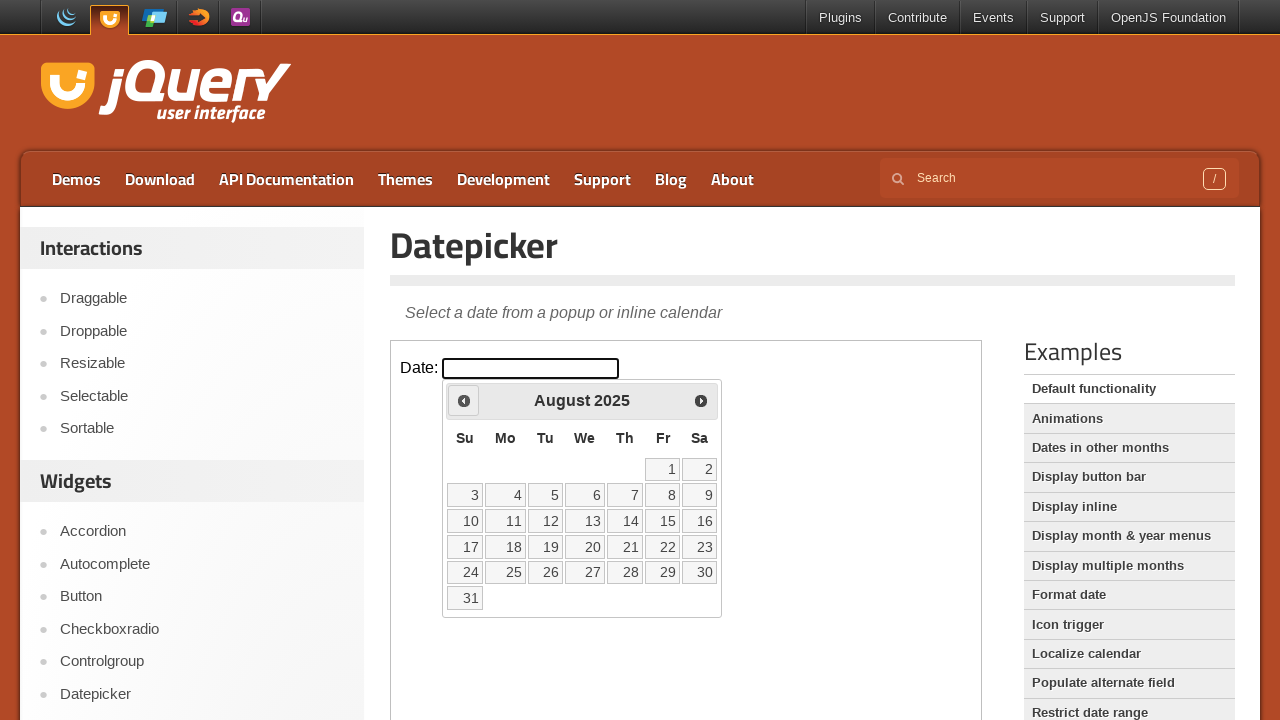

Checked current datepicker month/year: August 2025
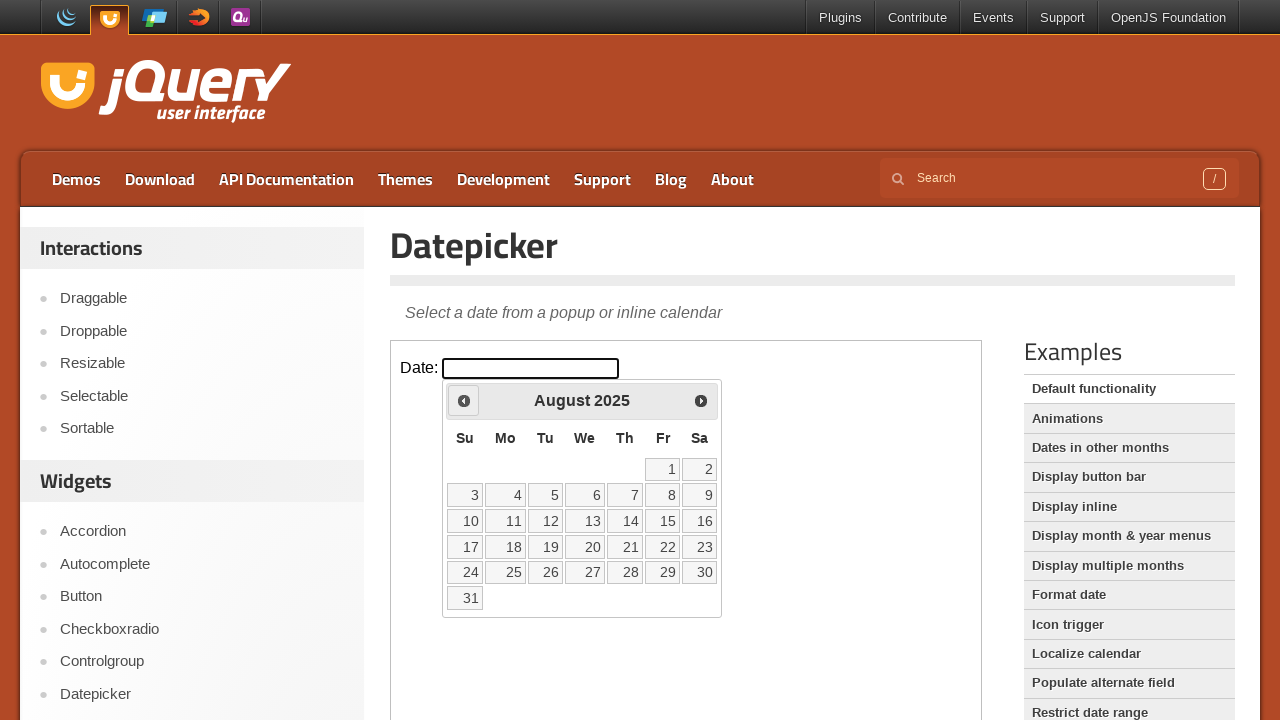

Clicked previous month button to navigate backwards at (464, 400) on iframe.demo-frame >> internal:control=enter-frame >> .ui-datepicker-prev
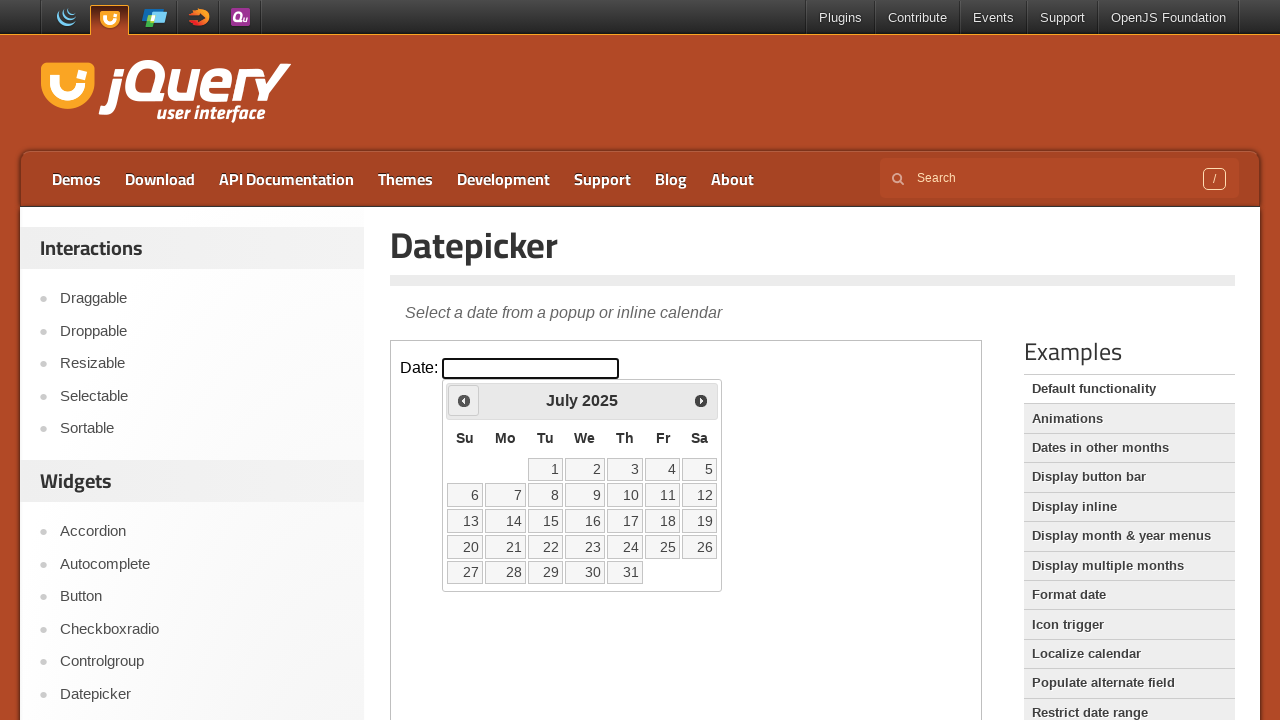

Checked current datepicker month/year: July 2025
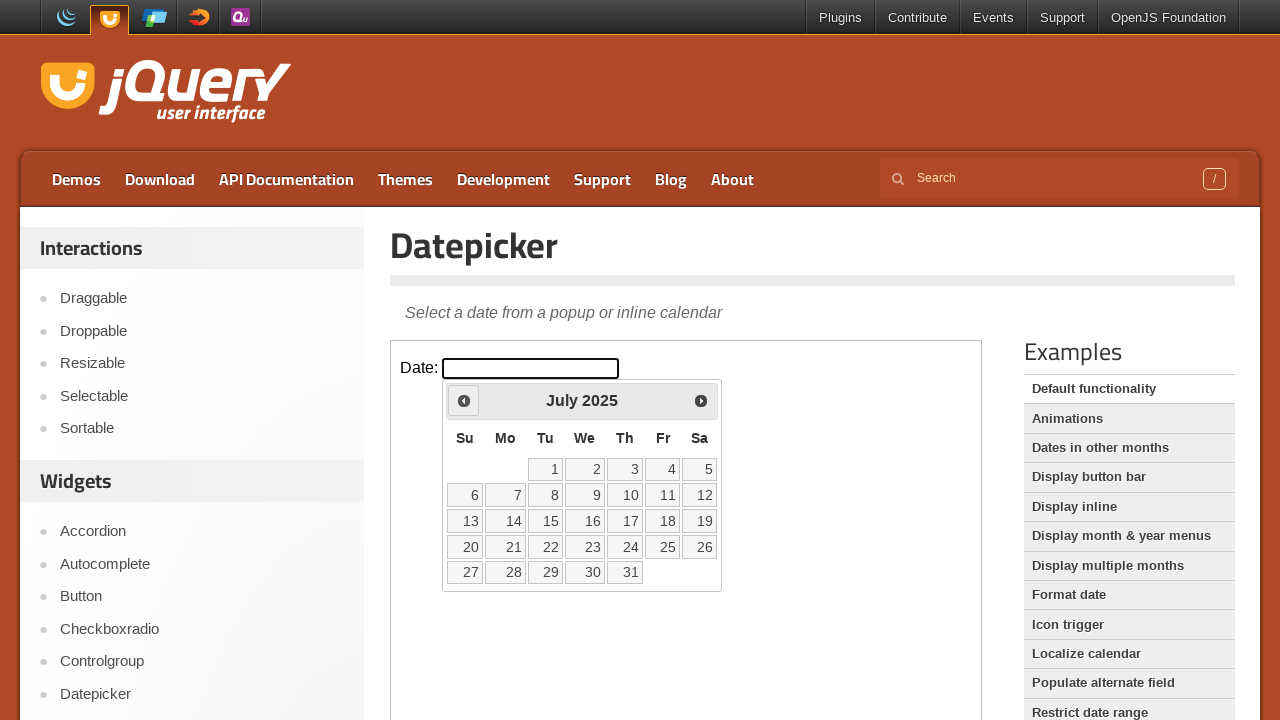

Clicked previous month button to navigate backwards at (464, 400) on iframe.demo-frame >> internal:control=enter-frame >> .ui-datepicker-prev
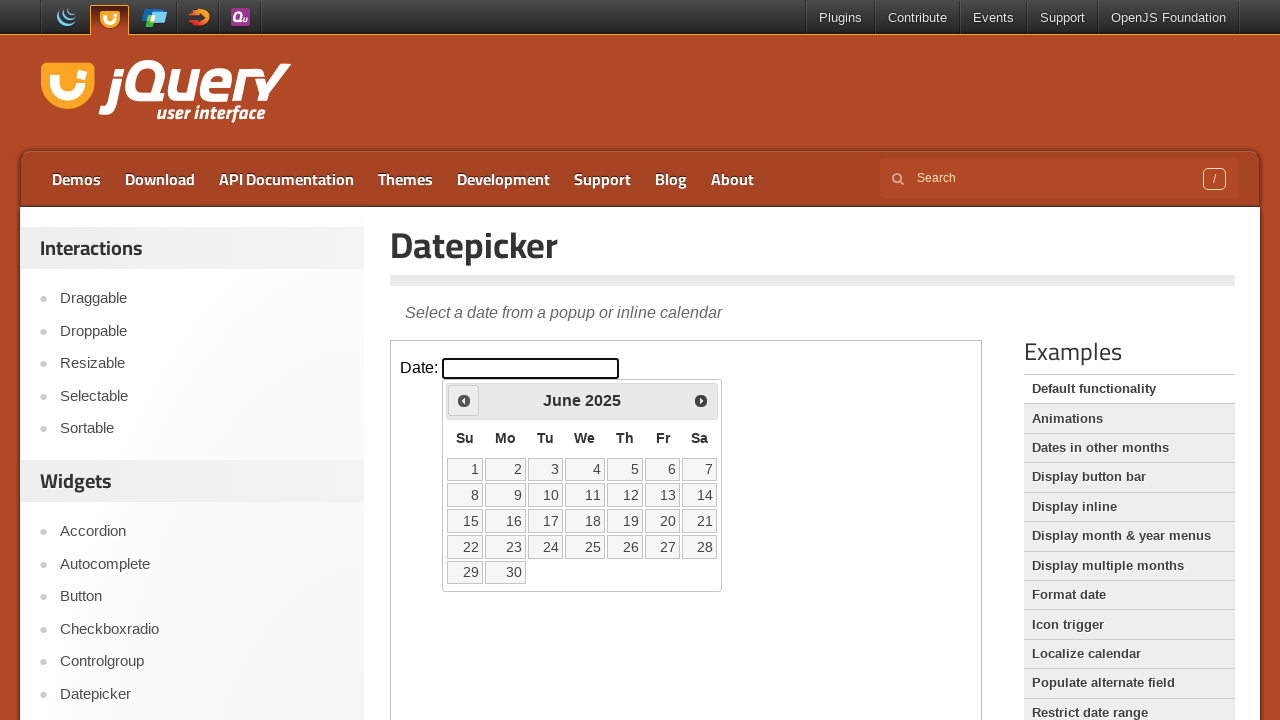

Checked current datepicker month/year: June 2025
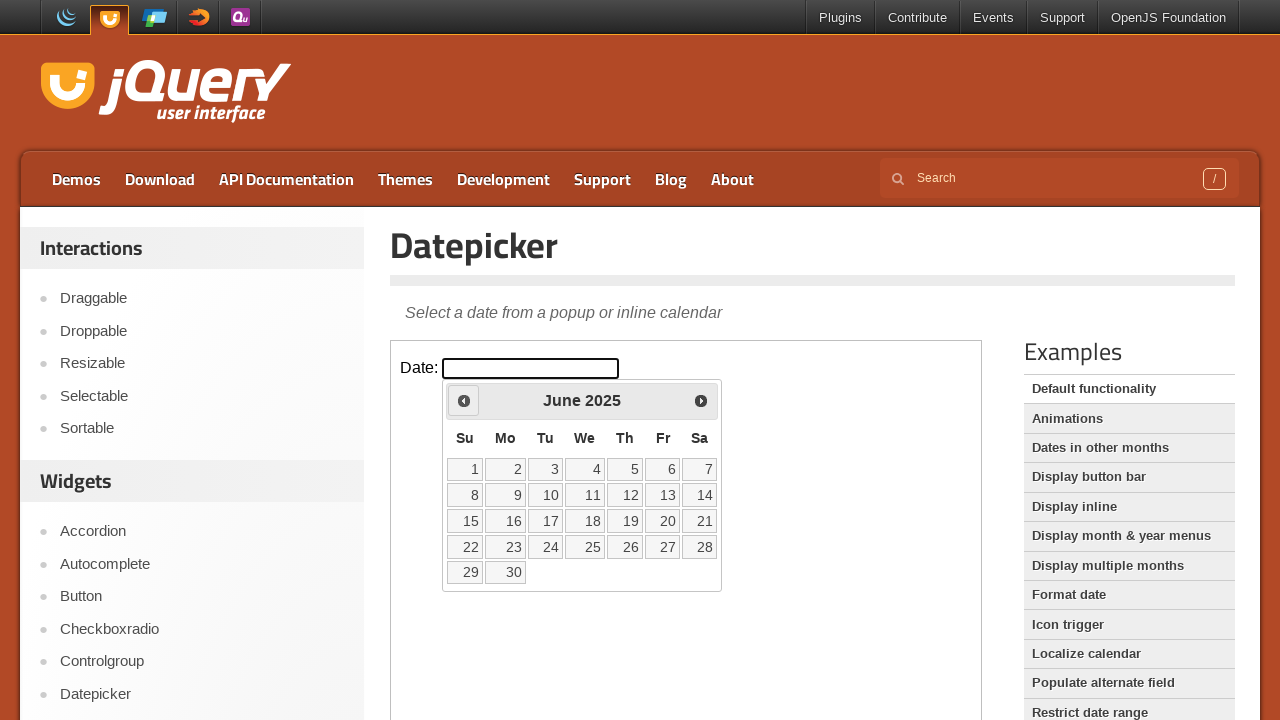

Clicked previous month button to navigate backwards at (464, 400) on iframe.demo-frame >> internal:control=enter-frame >> .ui-datepicker-prev
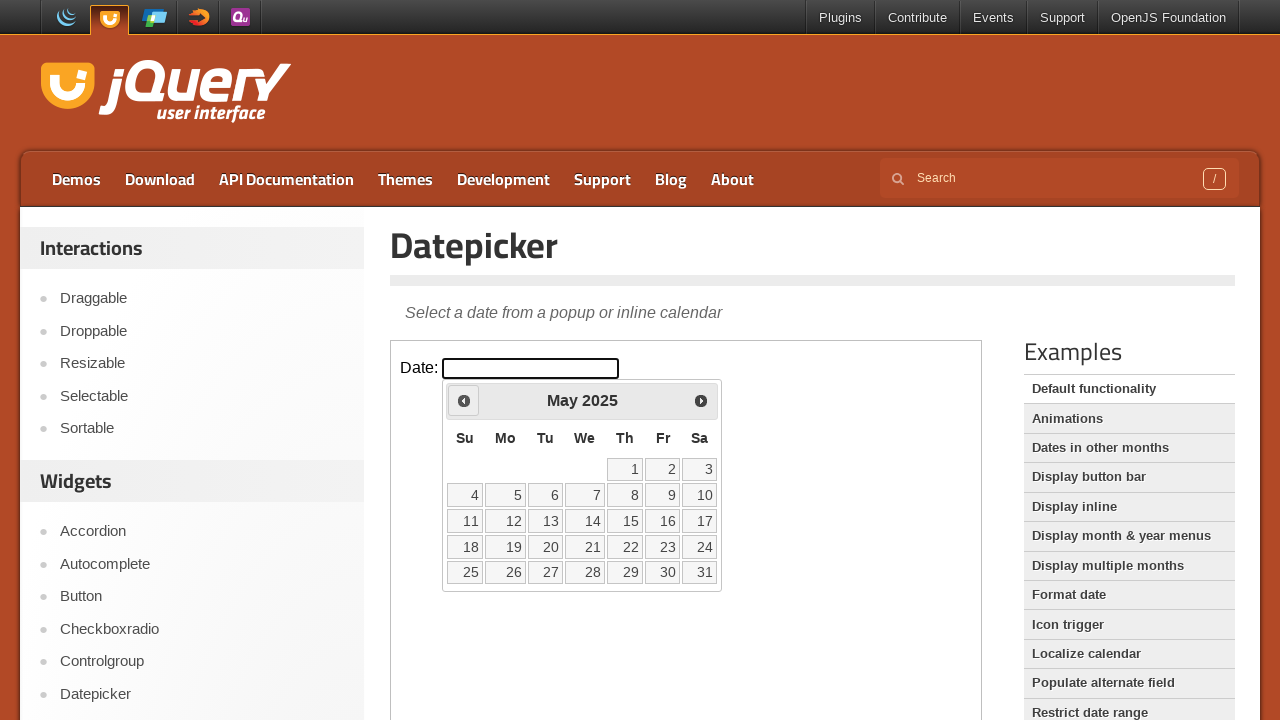

Checked current datepicker month/year: May 2025
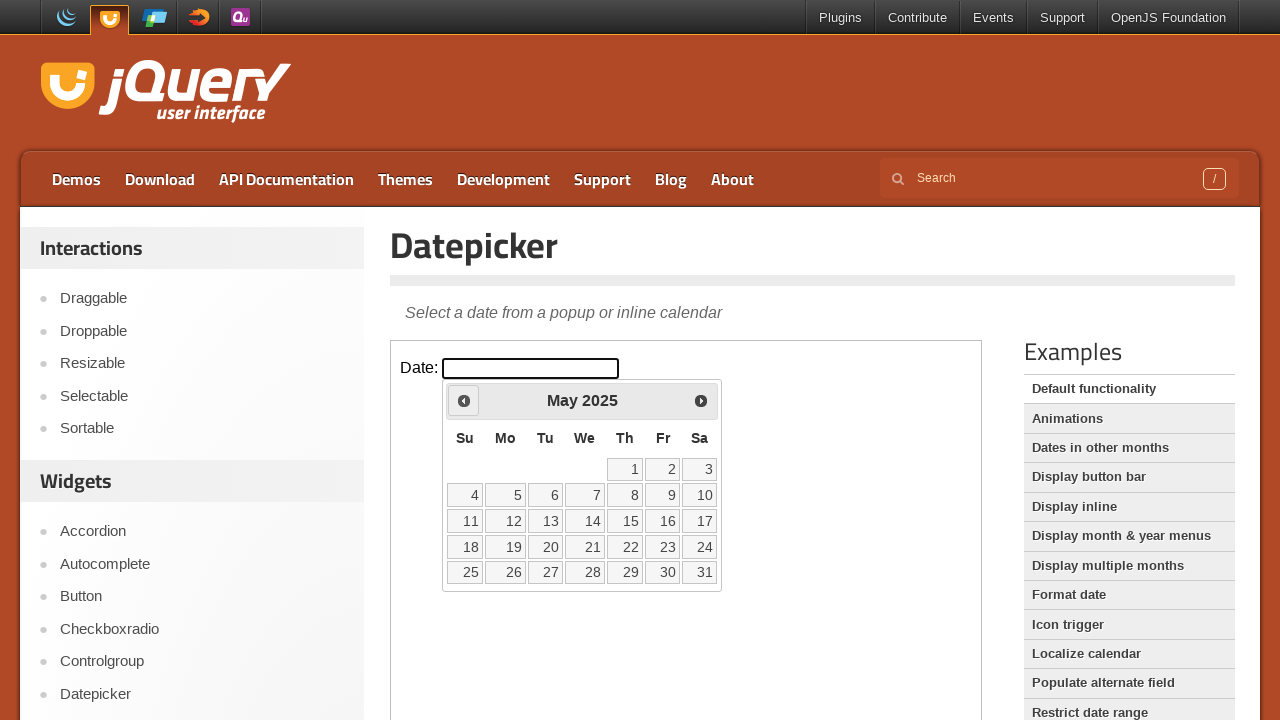

Clicked previous month button to navigate backwards at (464, 400) on iframe.demo-frame >> internal:control=enter-frame >> .ui-datepicker-prev
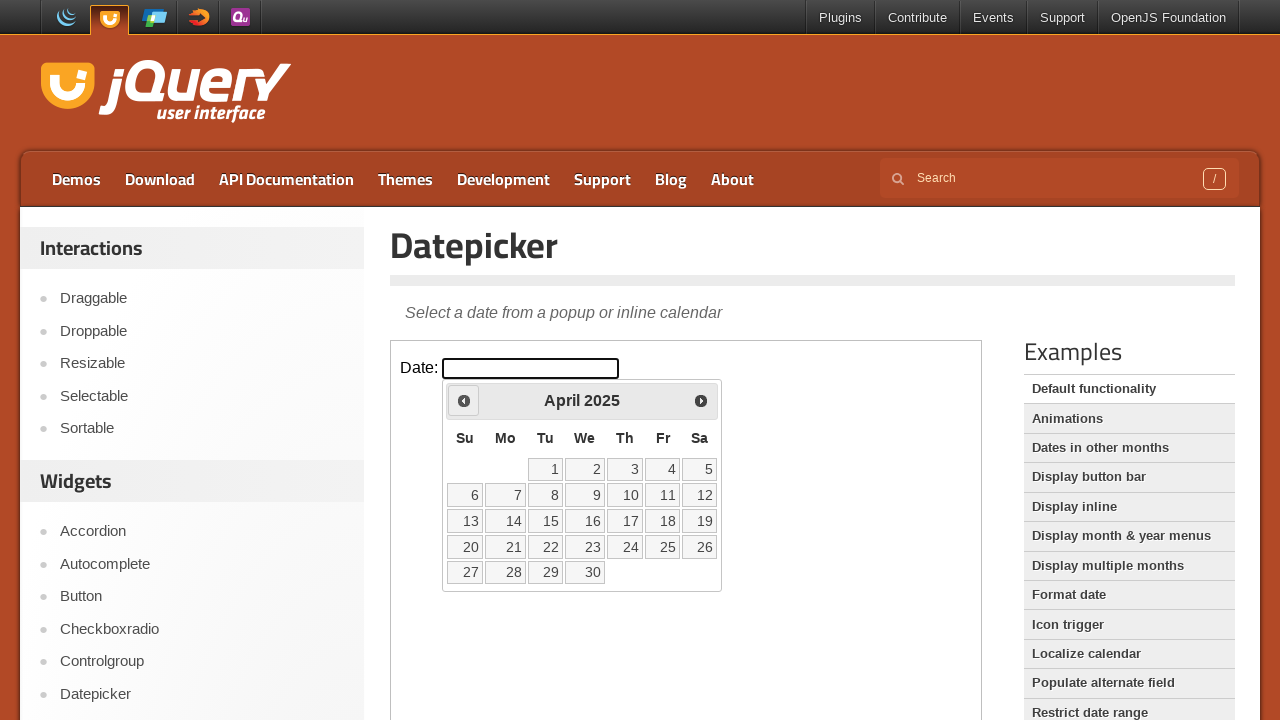

Checked current datepicker month/year: April 2025
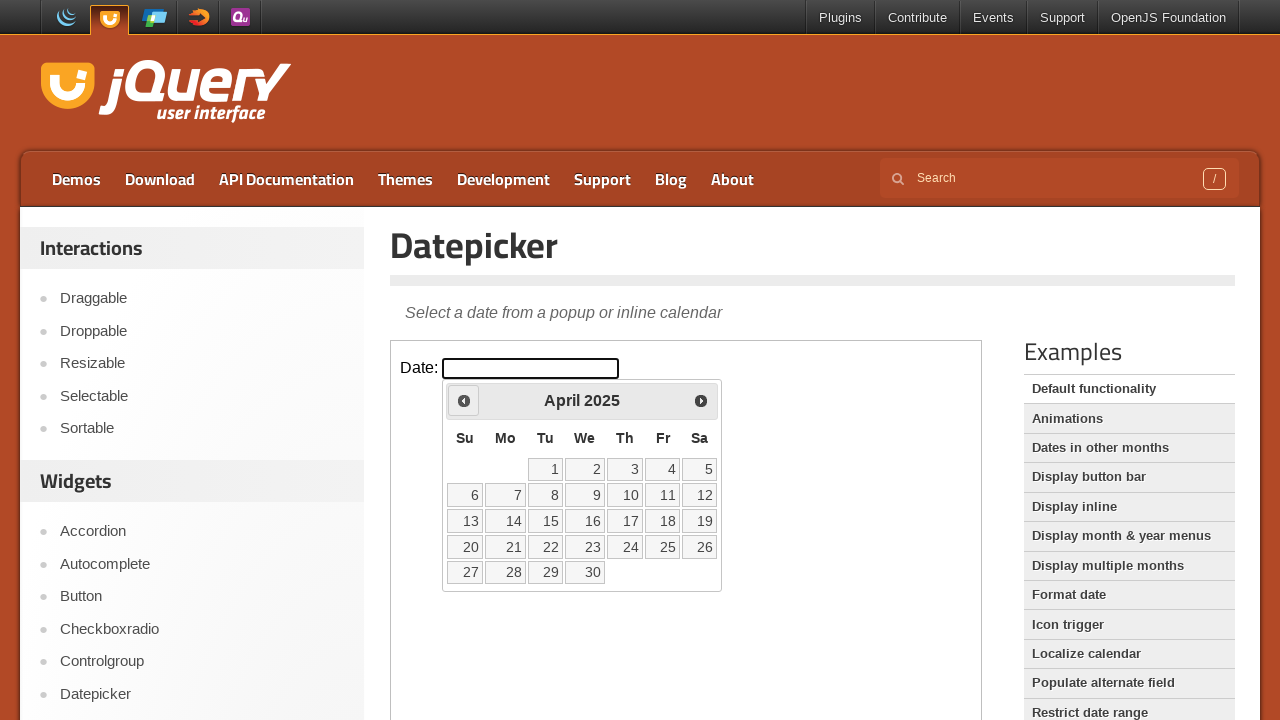

Clicked previous month button to navigate backwards at (464, 400) on iframe.demo-frame >> internal:control=enter-frame >> .ui-datepicker-prev
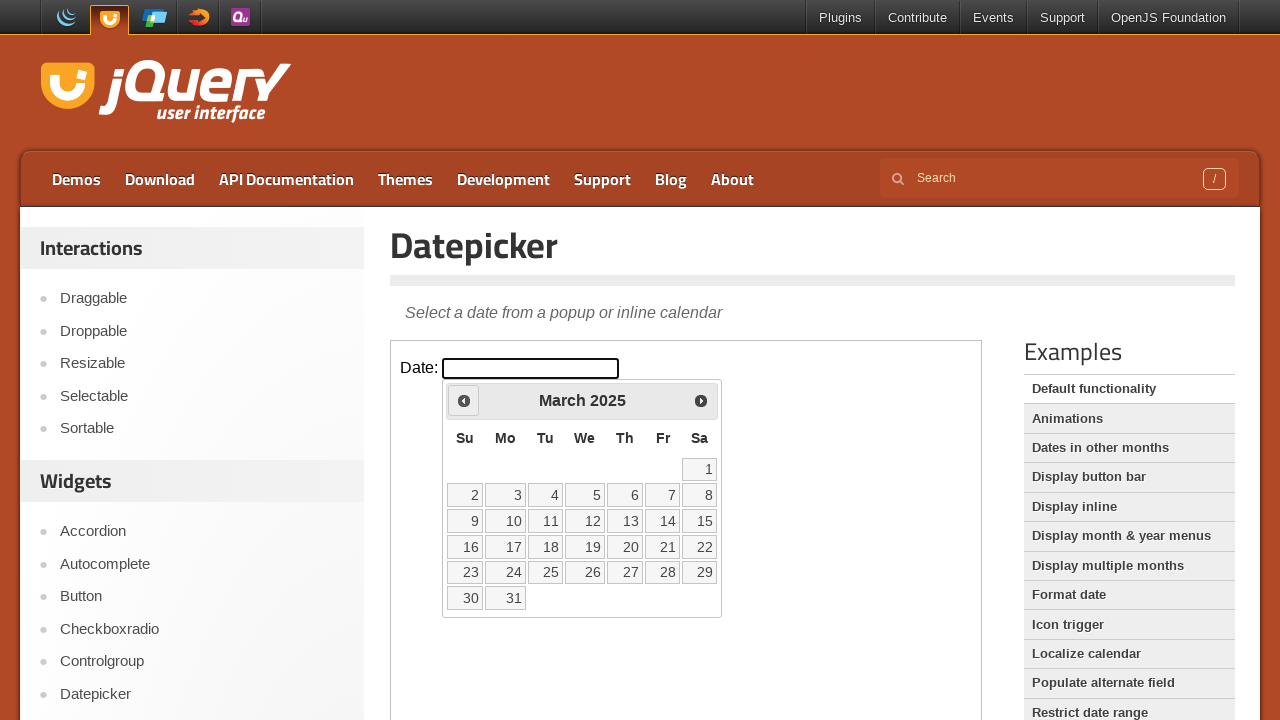

Checked current datepicker month/year: March 2025
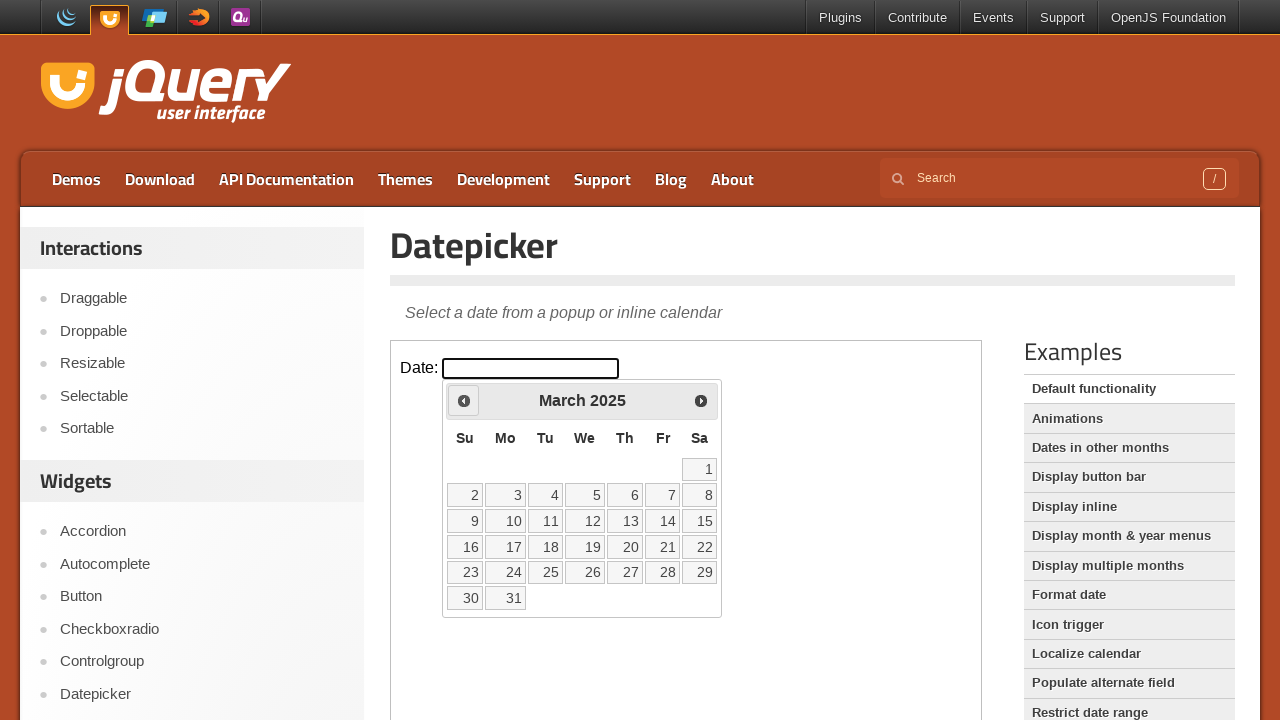

Clicked previous month button to navigate backwards at (464, 400) on iframe.demo-frame >> internal:control=enter-frame >> .ui-datepicker-prev
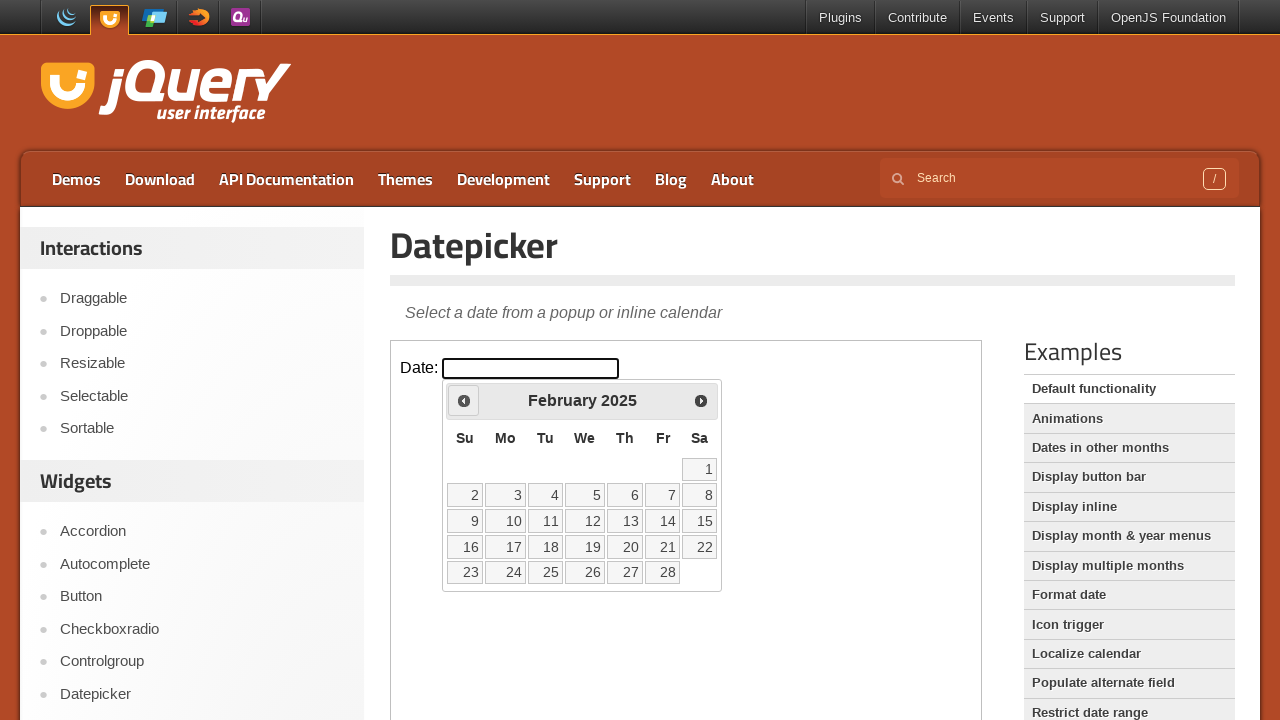

Checked current datepicker month/year: February 2025
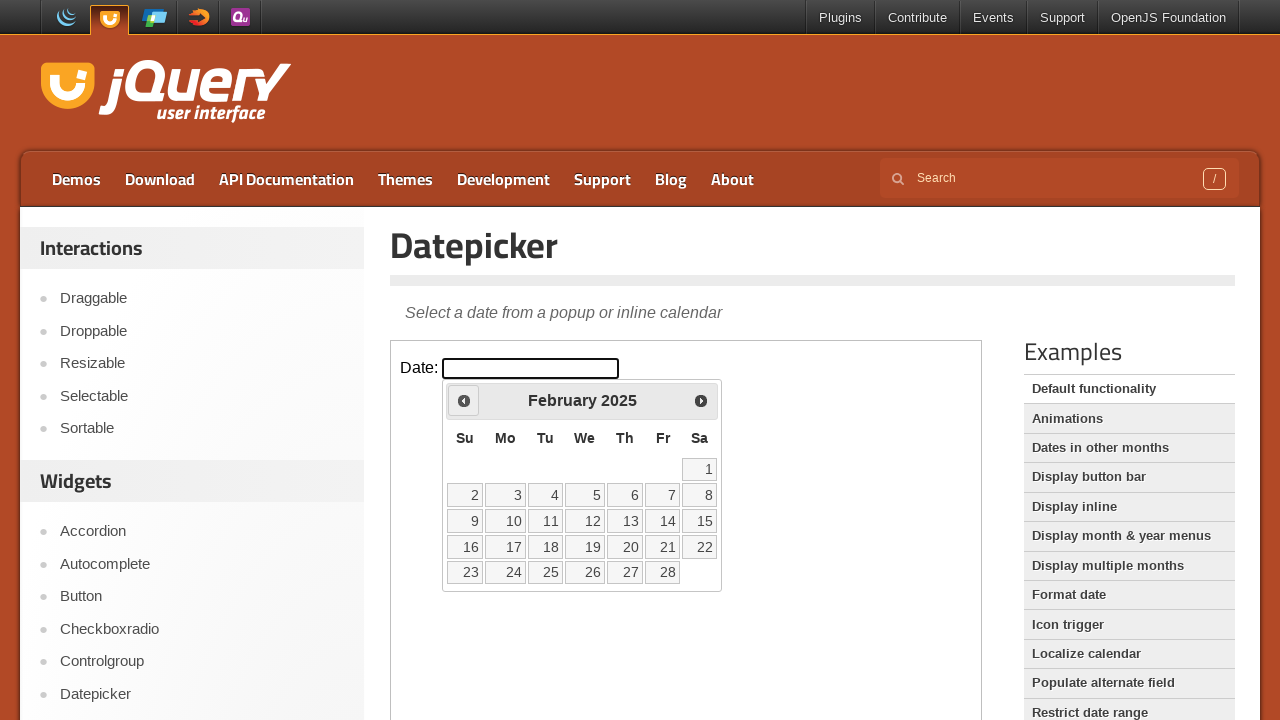

Clicked previous month button to navigate backwards at (464, 400) on iframe.demo-frame >> internal:control=enter-frame >> .ui-datepicker-prev
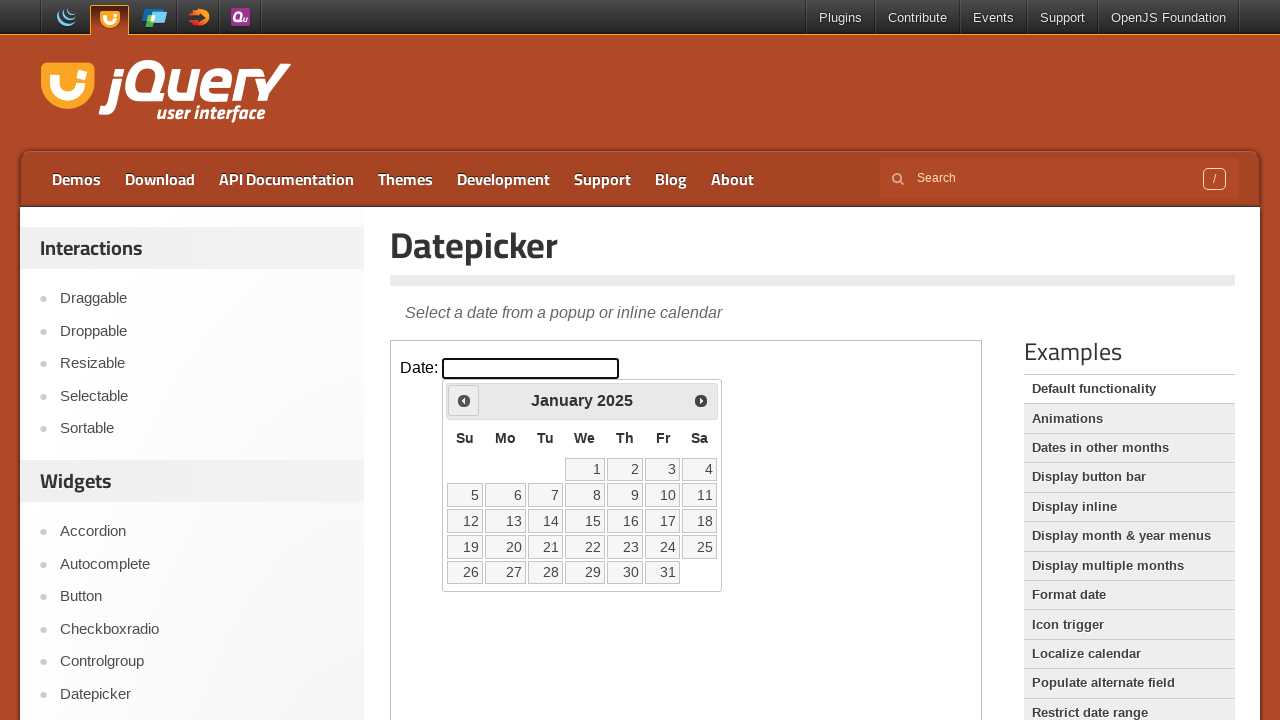

Checked current datepicker month/year: January 2025
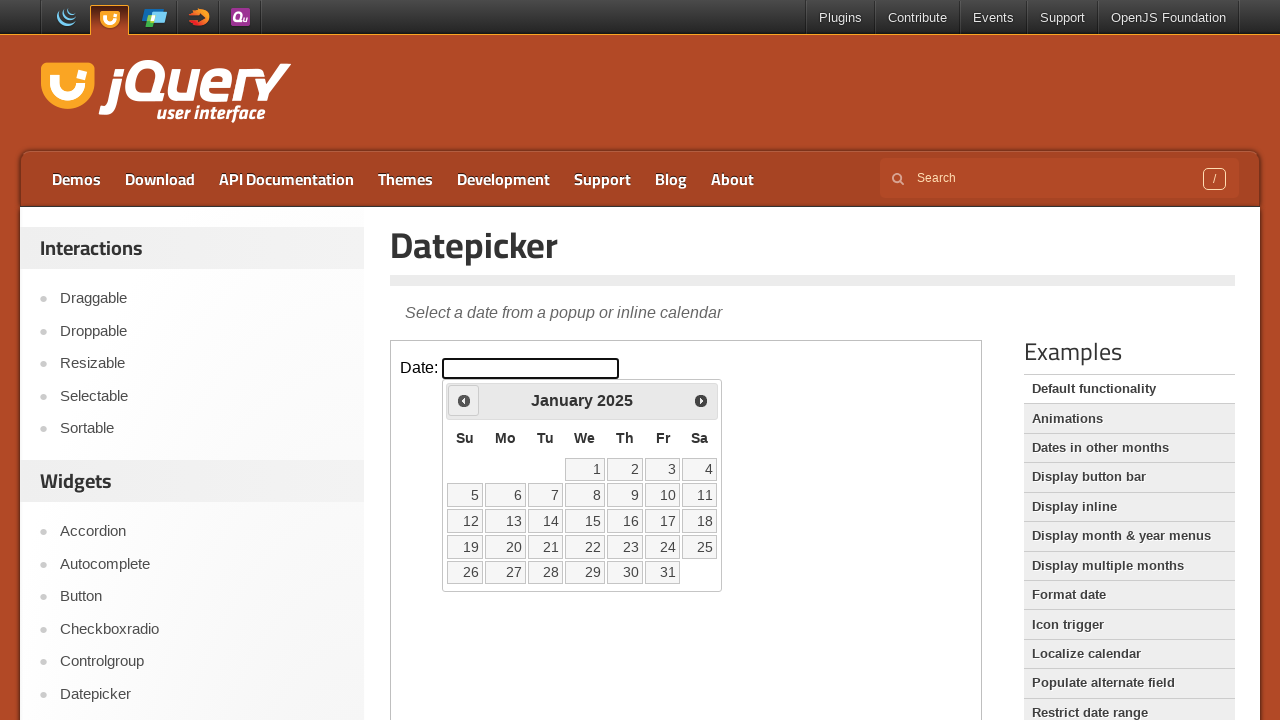

Clicked previous month button to navigate backwards at (464, 400) on iframe.demo-frame >> internal:control=enter-frame >> .ui-datepicker-prev
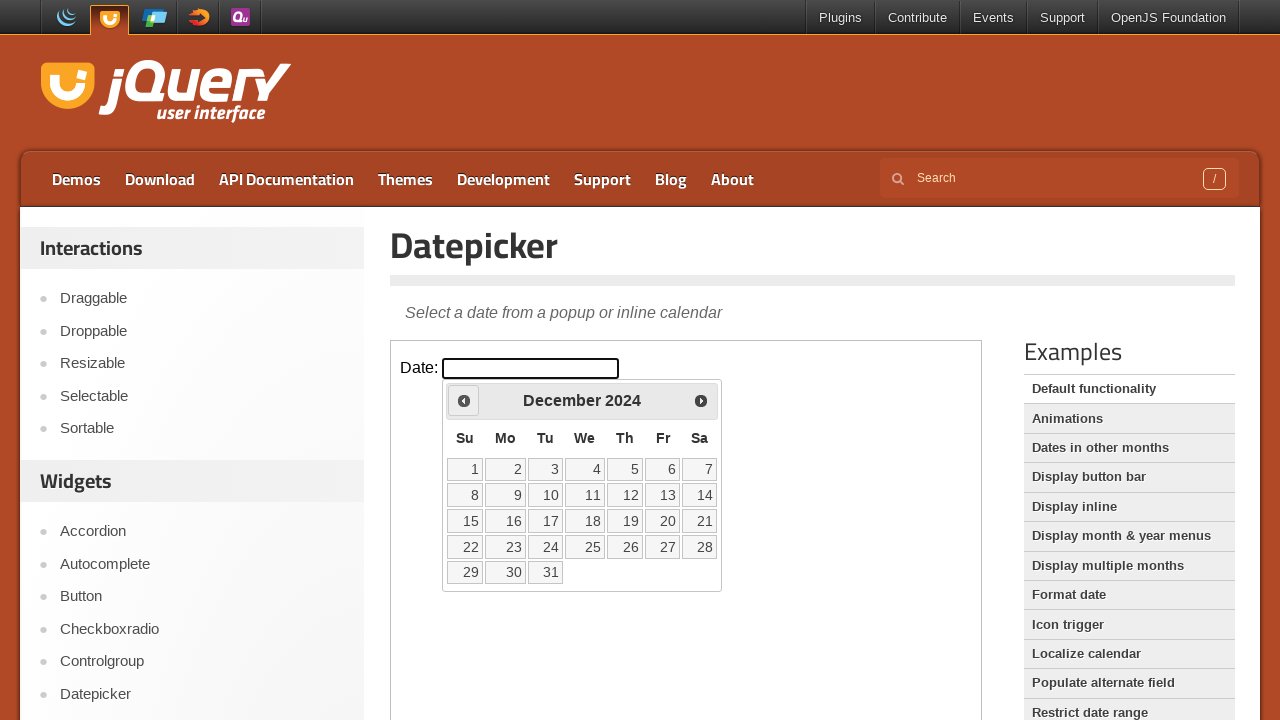

Checked current datepicker month/year: December 2024
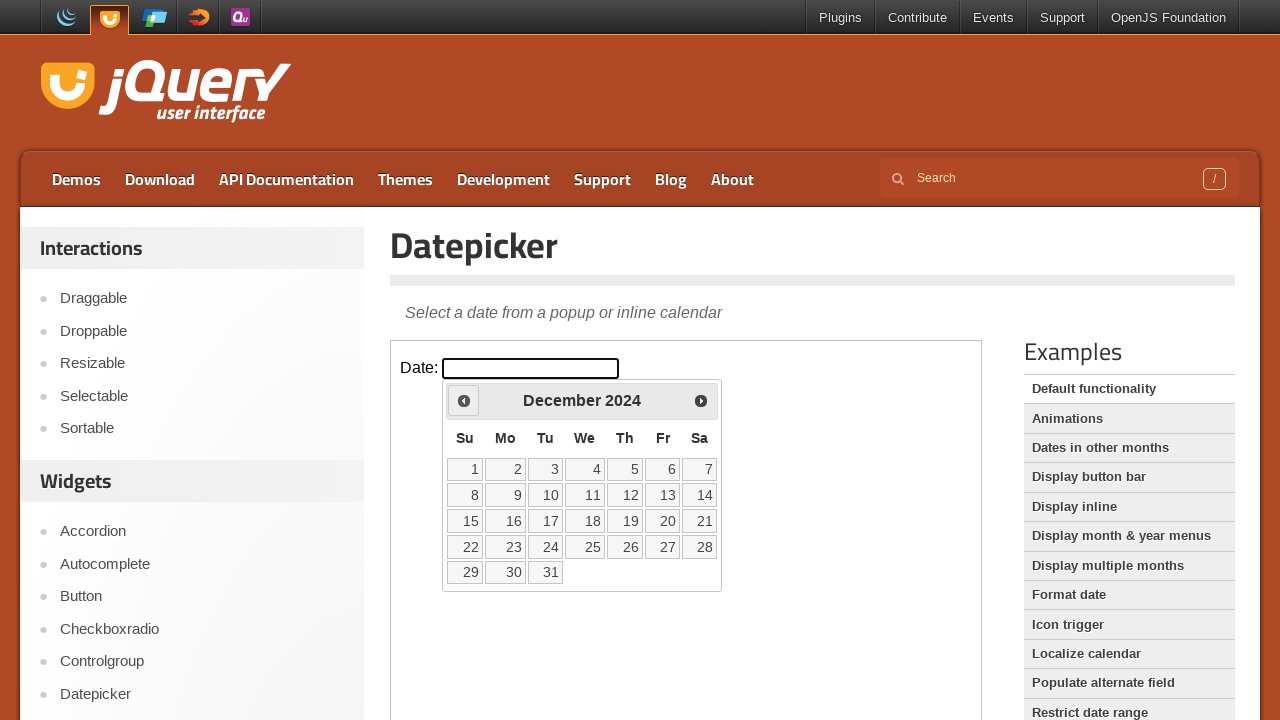

Clicked previous month button to navigate backwards at (464, 400) on iframe.demo-frame >> internal:control=enter-frame >> .ui-datepicker-prev
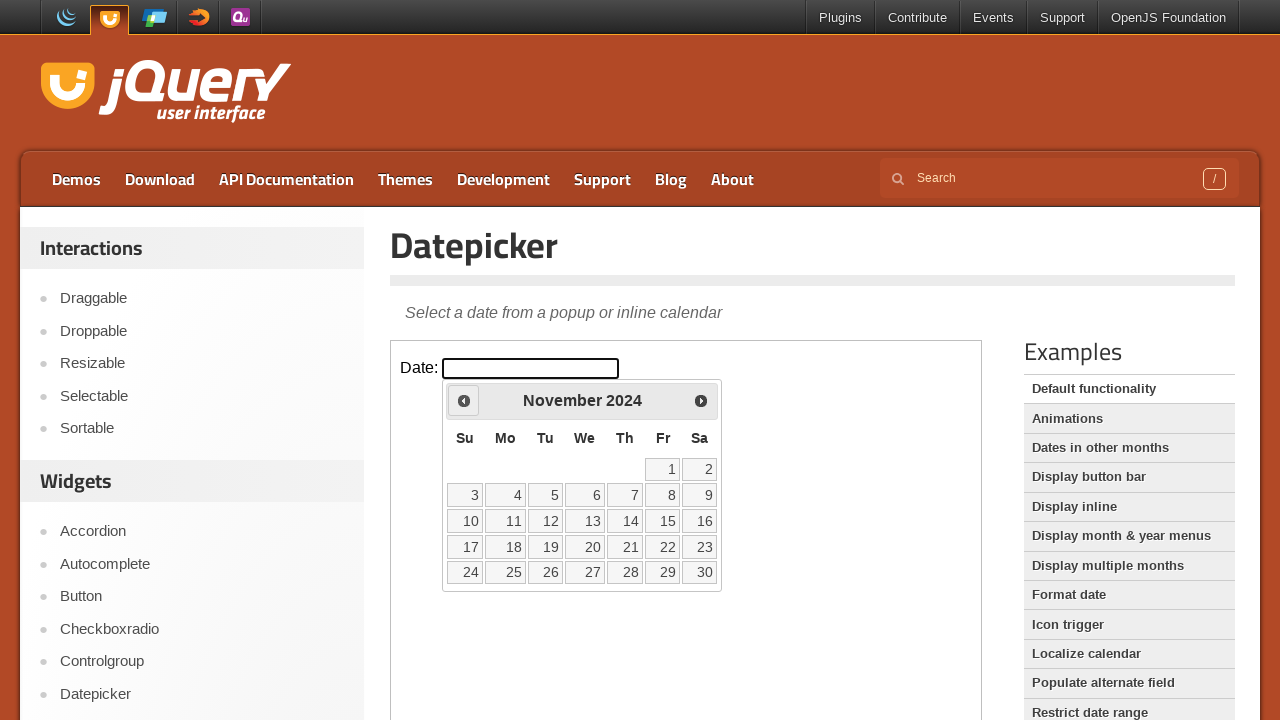

Checked current datepicker month/year: November 2024
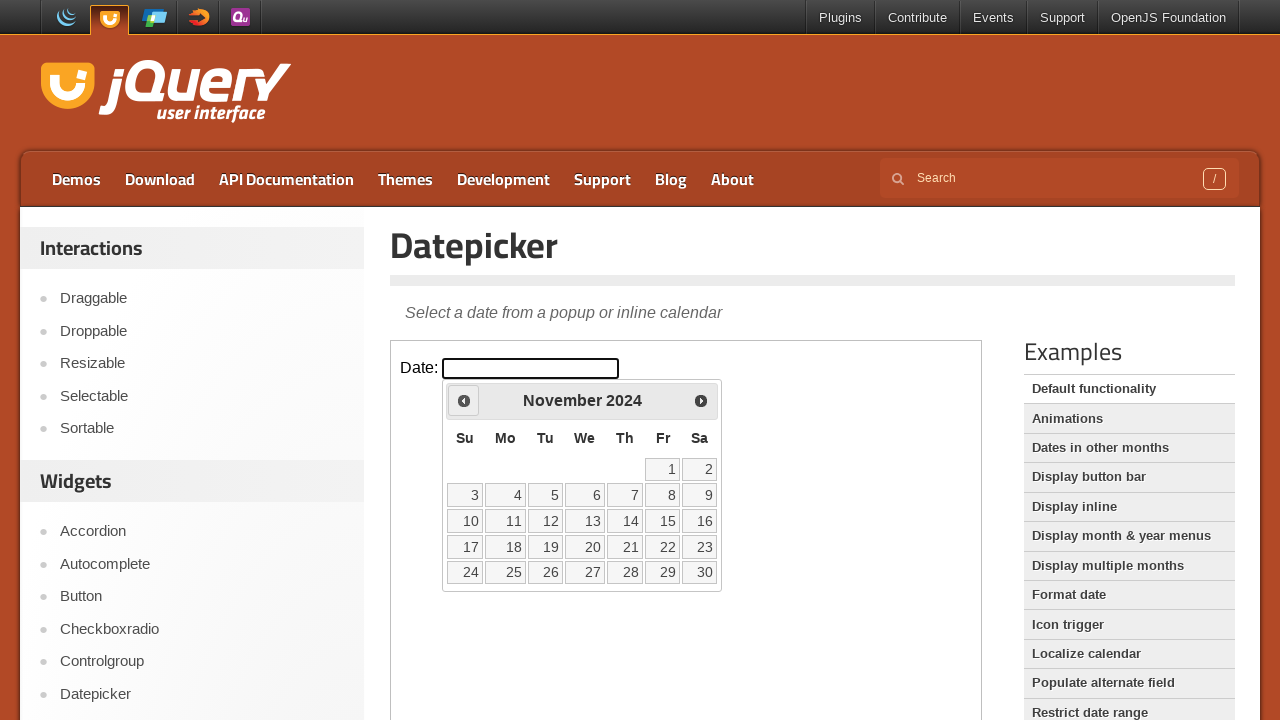

Clicked previous month button to navigate backwards at (464, 400) on iframe.demo-frame >> internal:control=enter-frame >> .ui-datepicker-prev
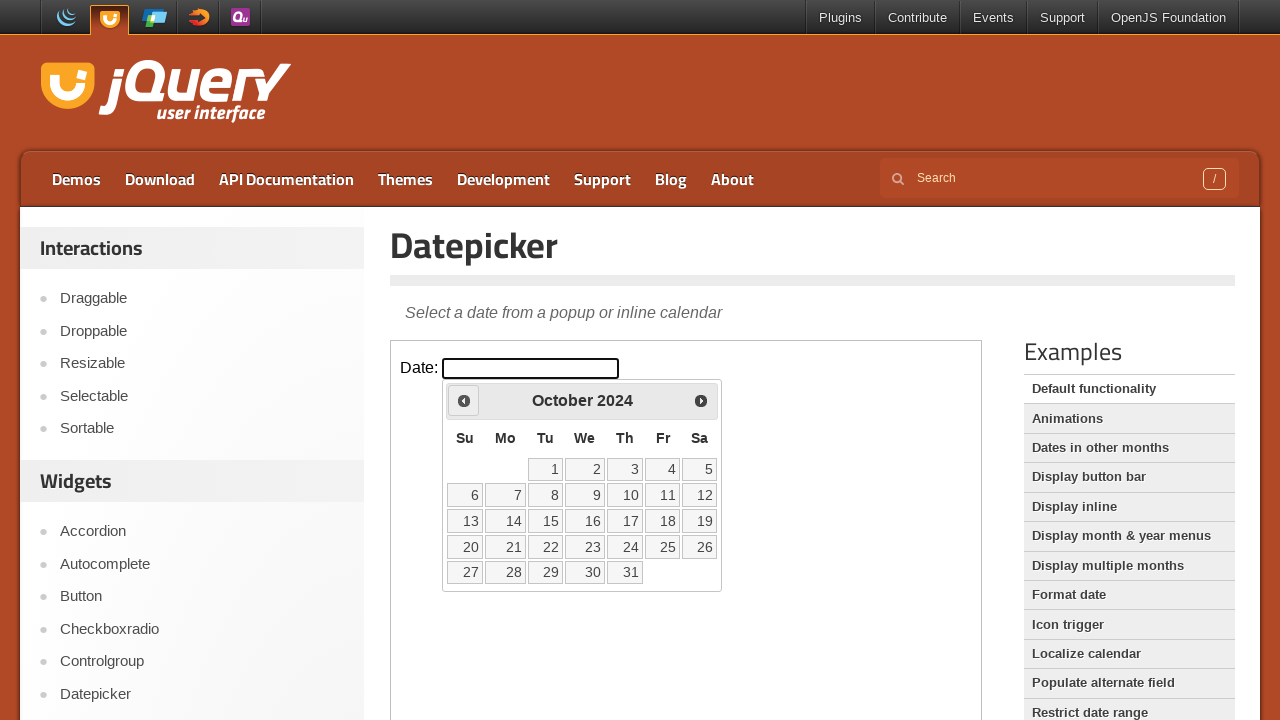

Checked current datepicker month/year: October 2024
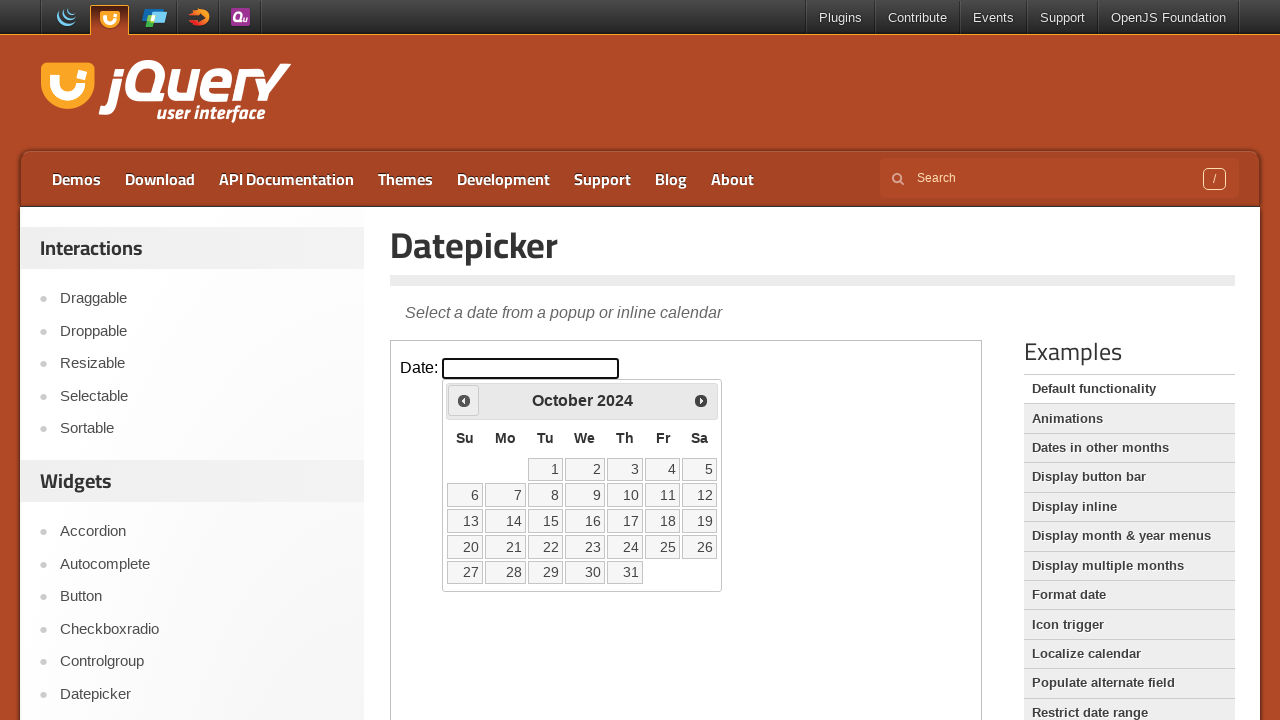

Clicked previous month button to navigate backwards at (464, 400) on iframe.demo-frame >> internal:control=enter-frame >> .ui-datepicker-prev
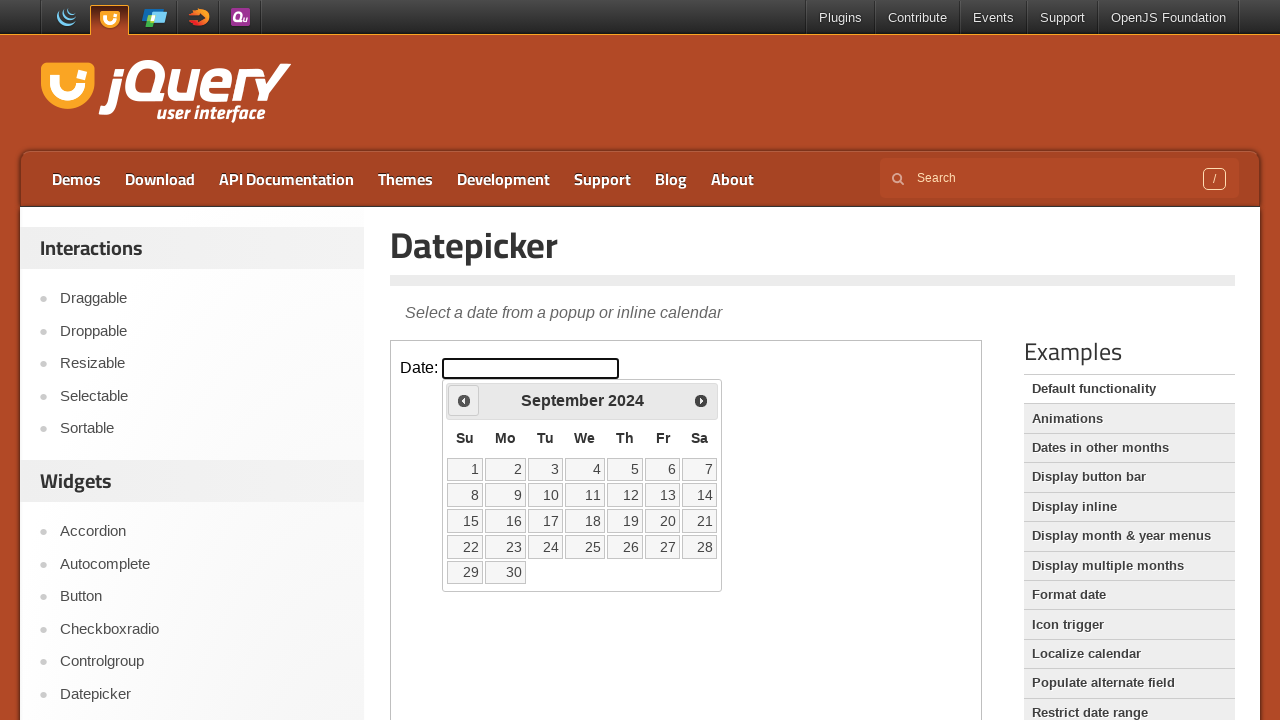

Checked current datepicker month/year: September 2024
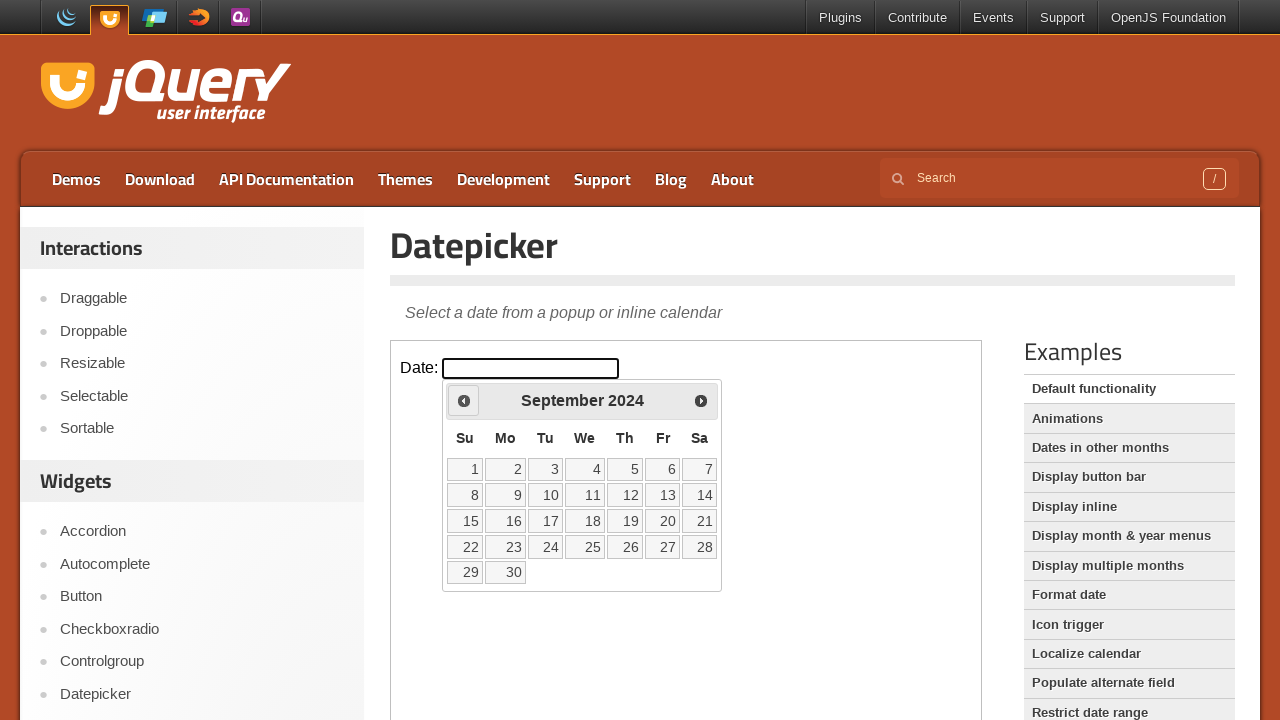

Clicked previous month button to navigate backwards at (464, 400) on iframe.demo-frame >> internal:control=enter-frame >> .ui-datepicker-prev
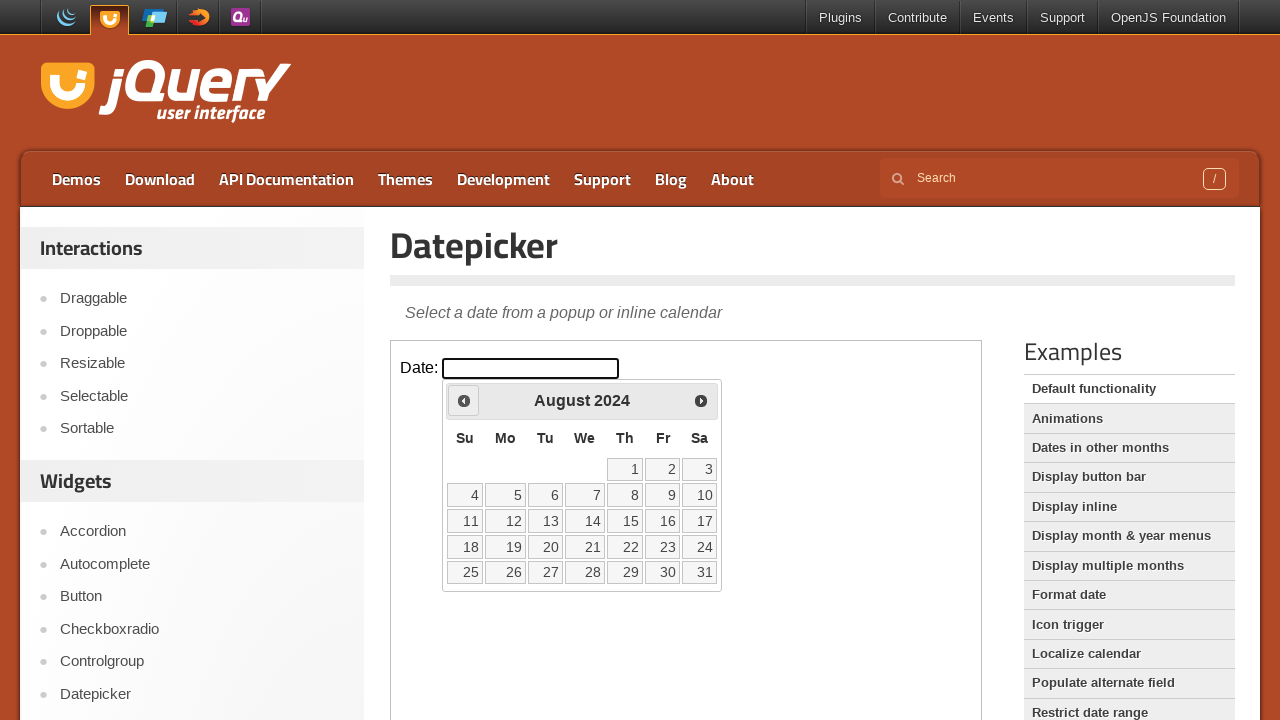

Checked current datepicker month/year: August 2024
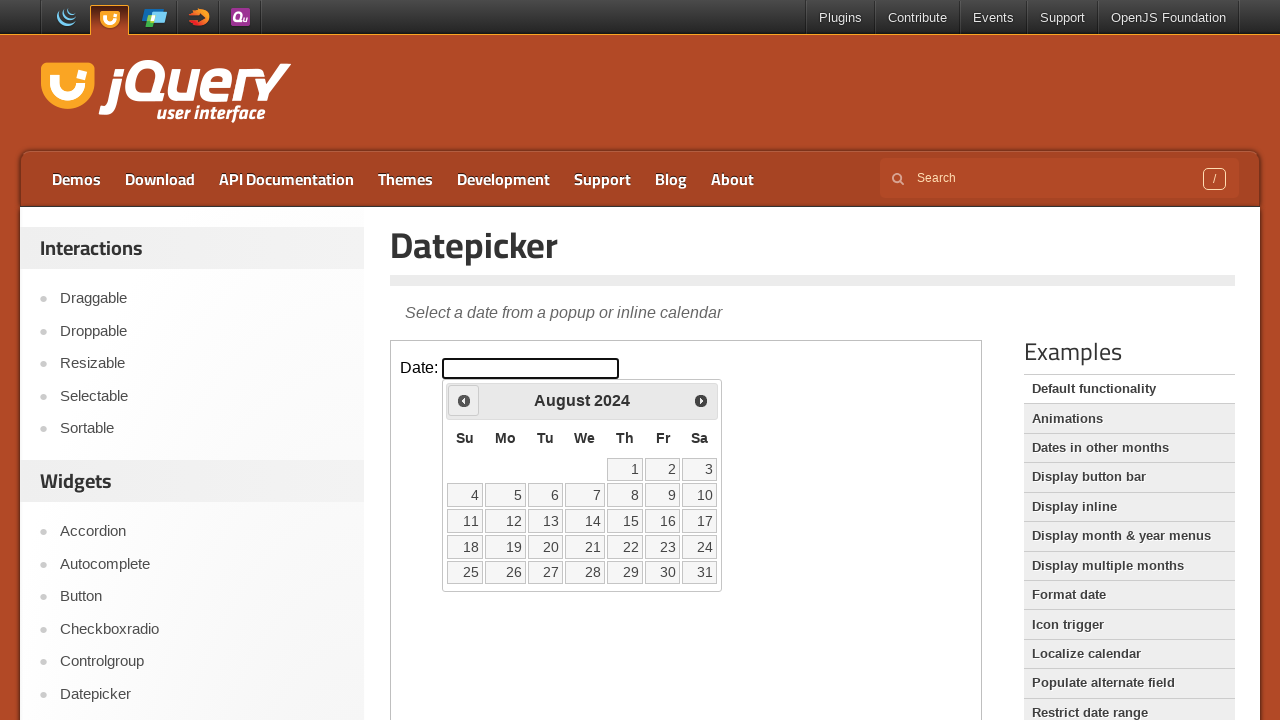

Clicked previous month button to navigate backwards at (464, 400) on iframe.demo-frame >> internal:control=enter-frame >> .ui-datepicker-prev
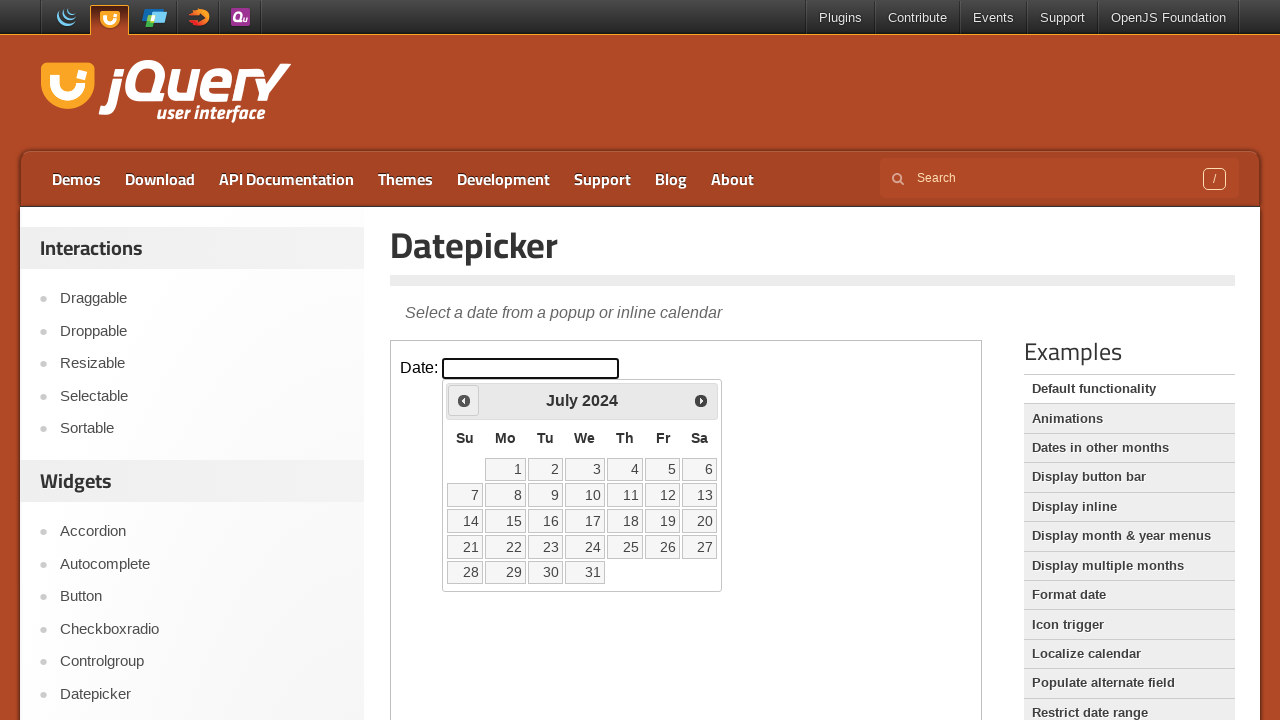

Checked current datepicker month/year: July 2024
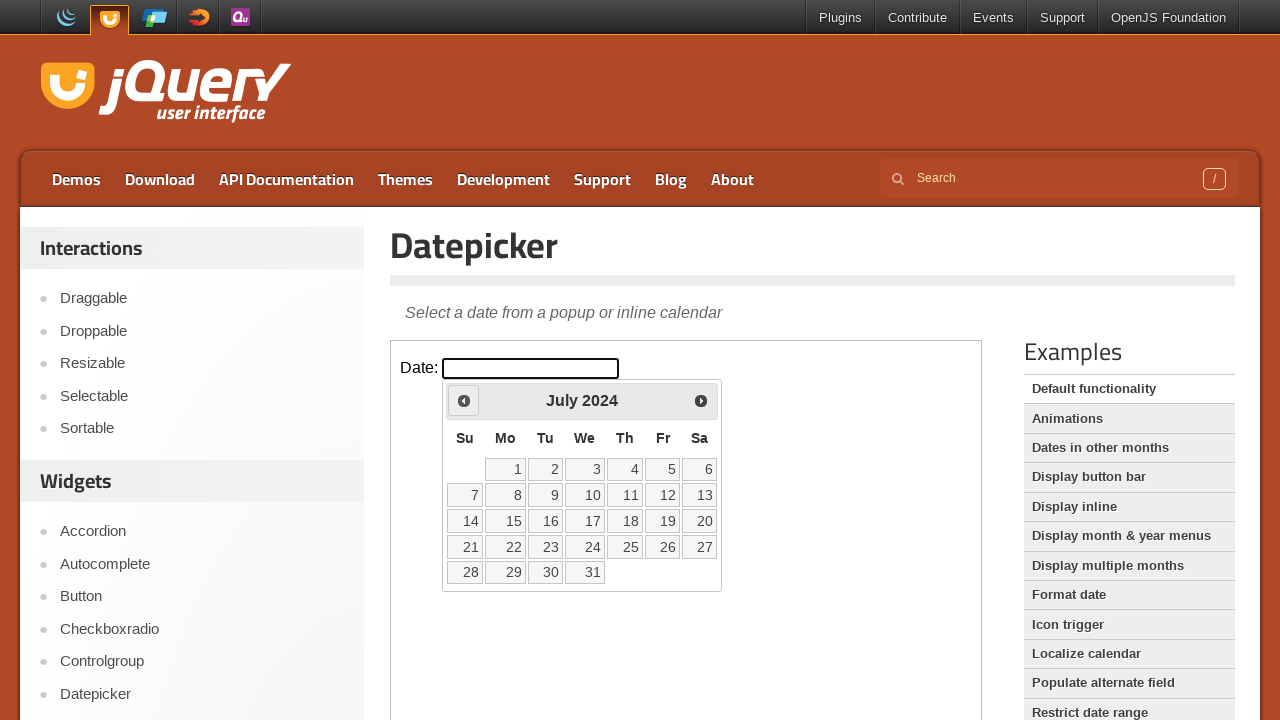

Clicked previous month button to navigate backwards at (464, 400) on iframe.demo-frame >> internal:control=enter-frame >> .ui-datepicker-prev
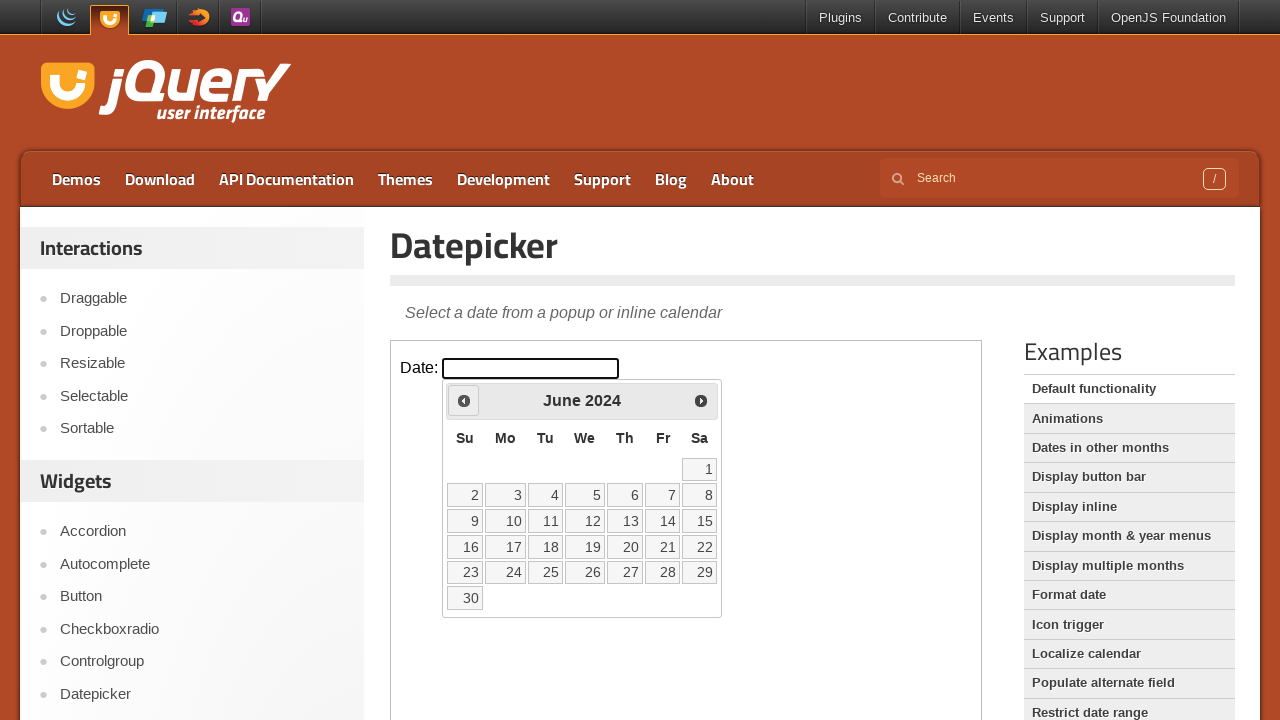

Checked current datepicker month/year: June 2024
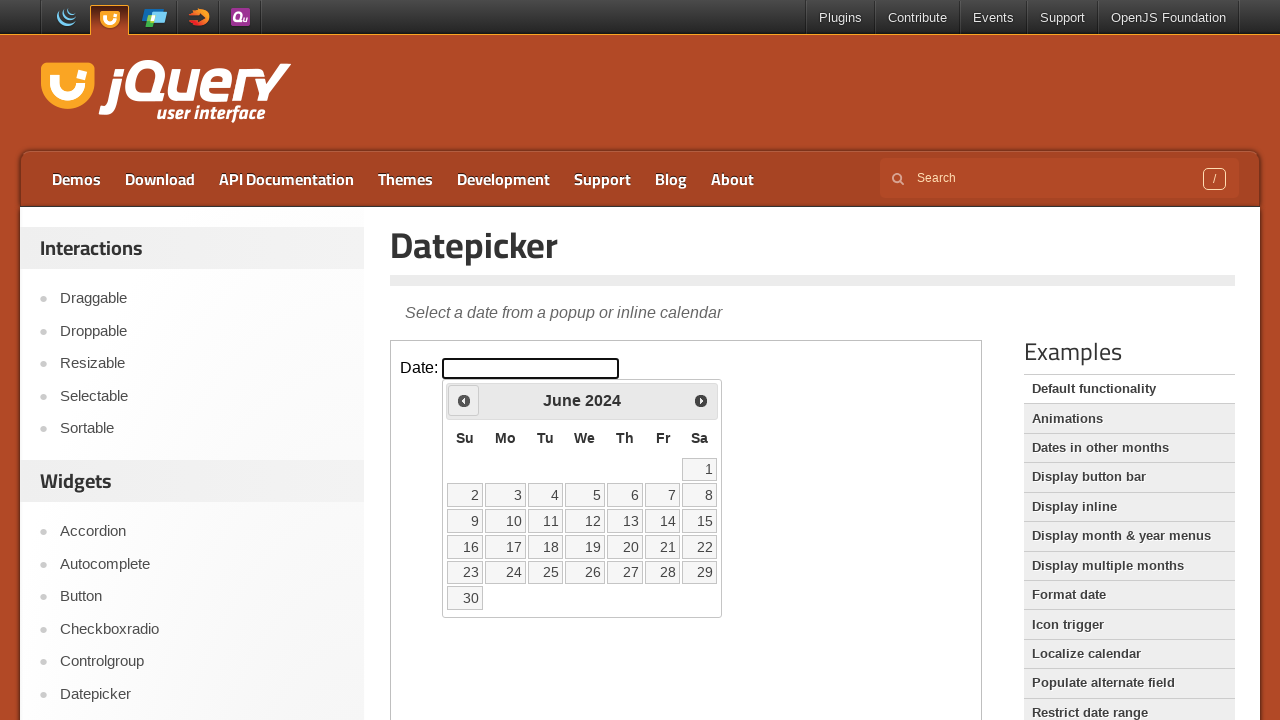

Clicked previous month button to navigate backwards at (464, 400) on iframe.demo-frame >> internal:control=enter-frame >> .ui-datepicker-prev
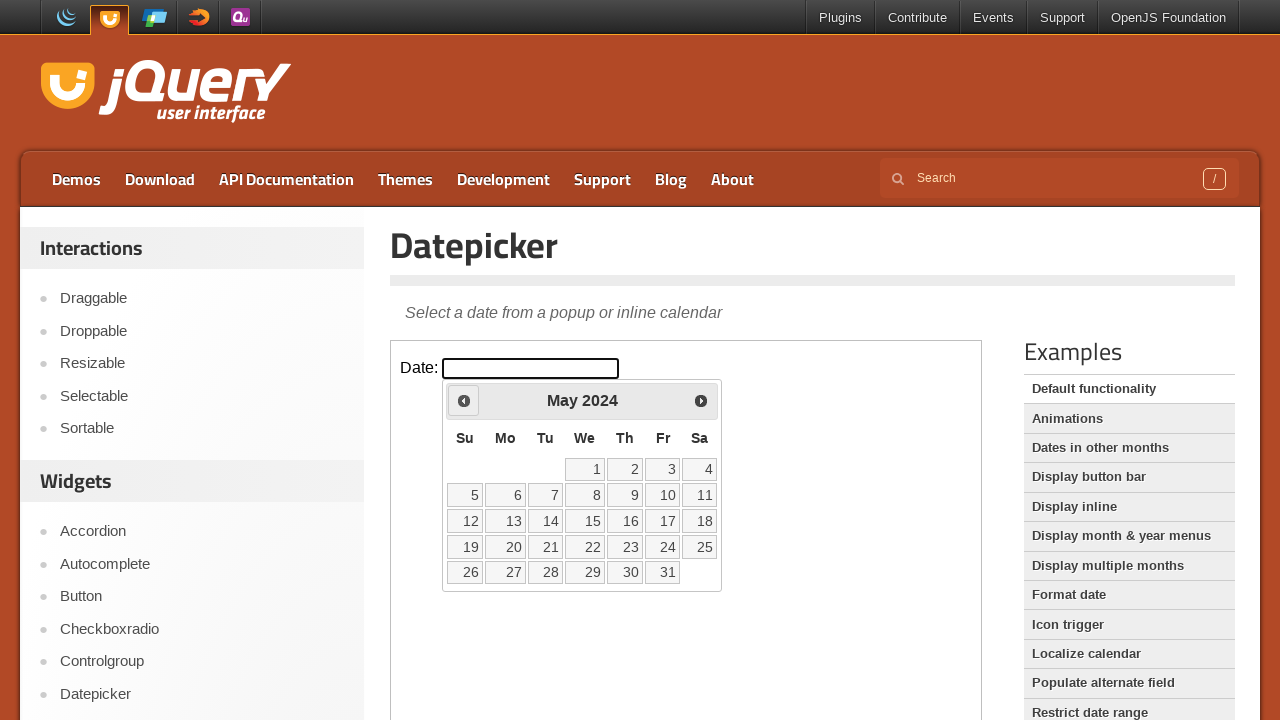

Checked current datepicker month/year: May 2024
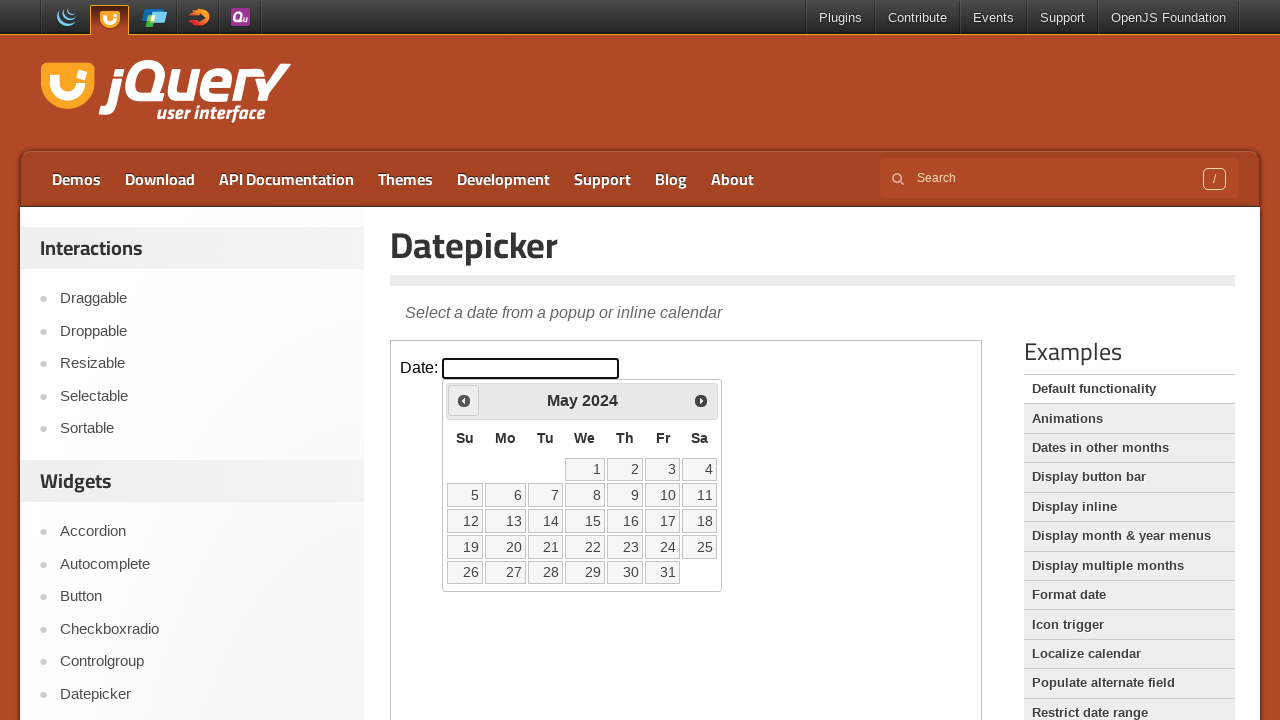

Clicked previous month button to navigate backwards at (464, 400) on iframe.demo-frame >> internal:control=enter-frame >> .ui-datepicker-prev
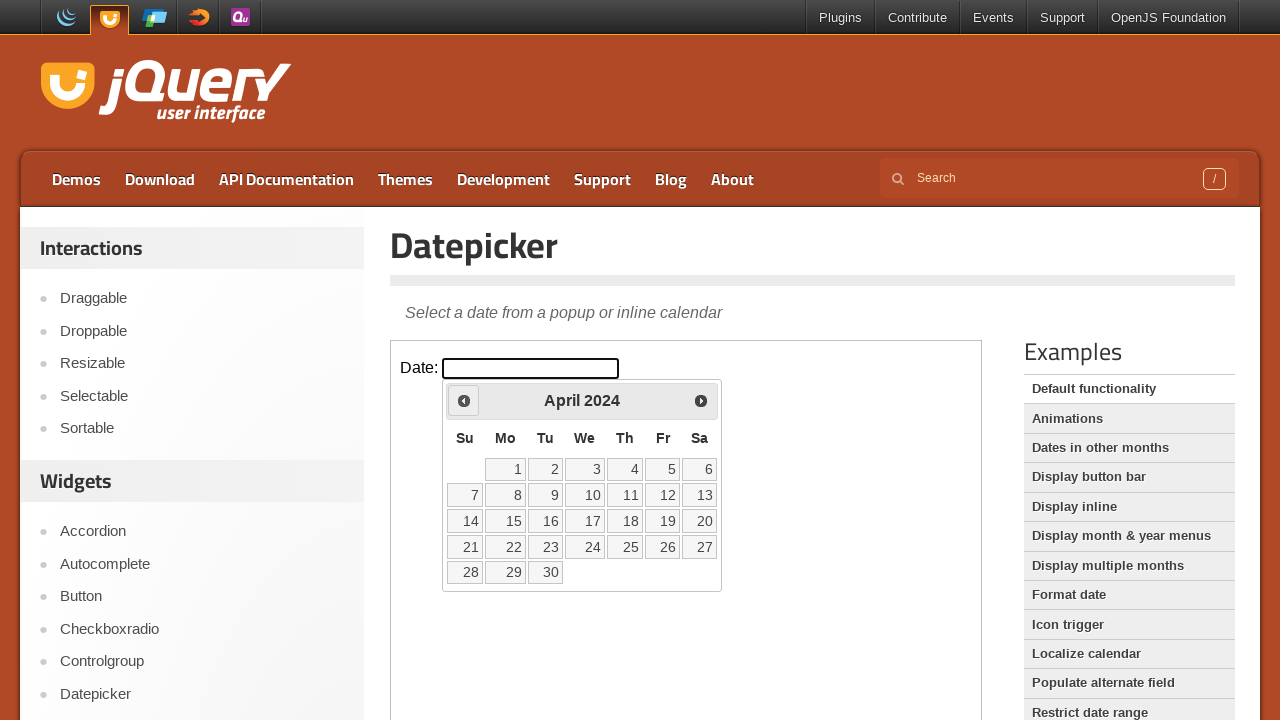

Checked current datepicker month/year: April 2024
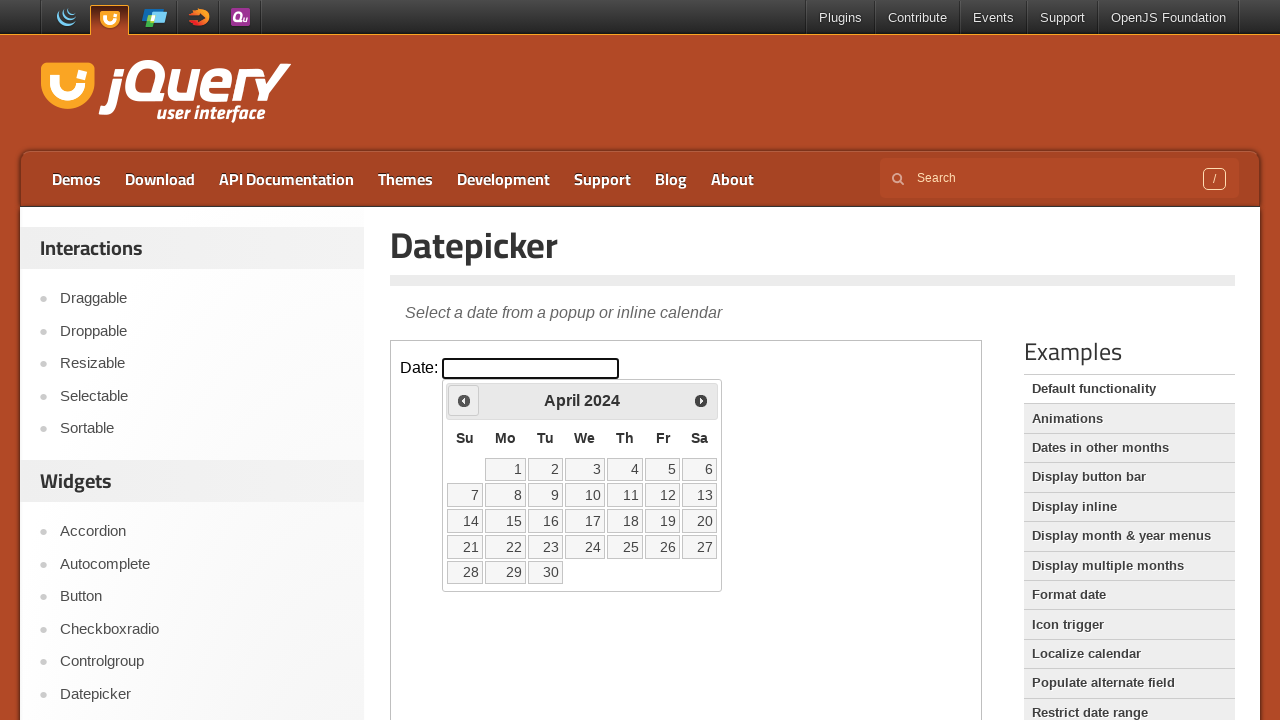

Clicked previous month button to navigate backwards at (464, 400) on iframe.demo-frame >> internal:control=enter-frame >> .ui-datepicker-prev
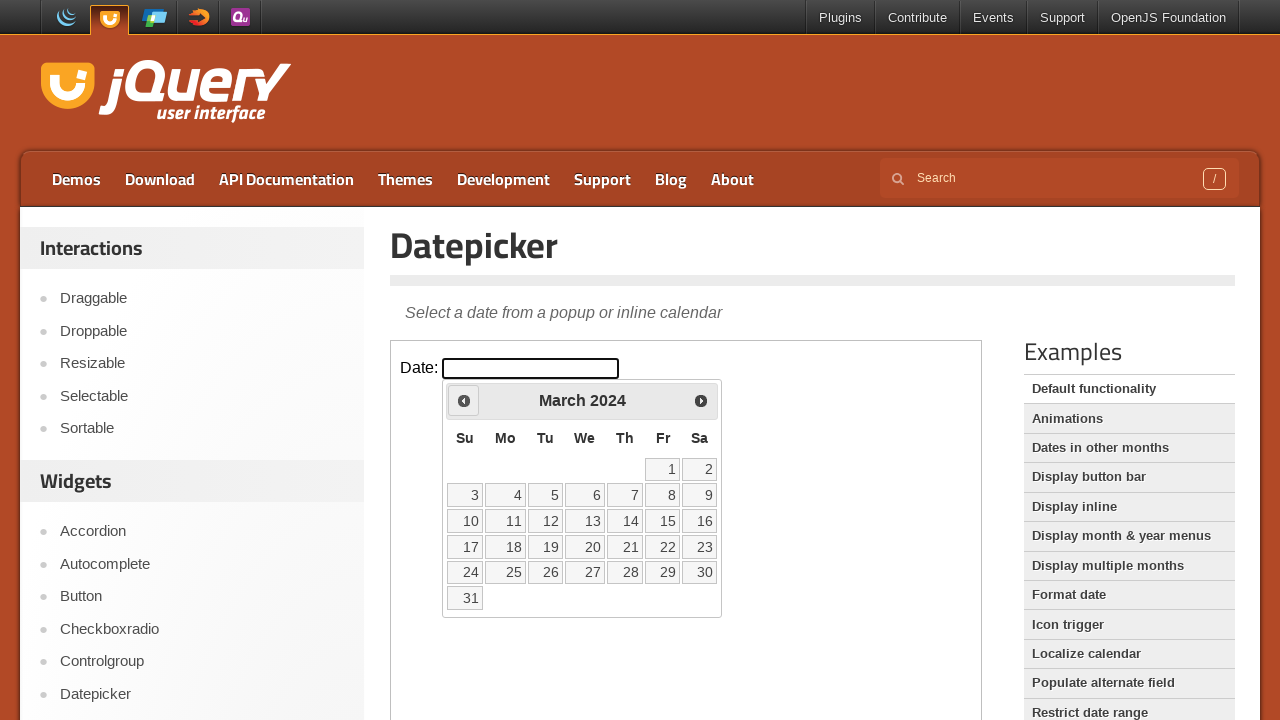

Checked current datepicker month/year: March 2024
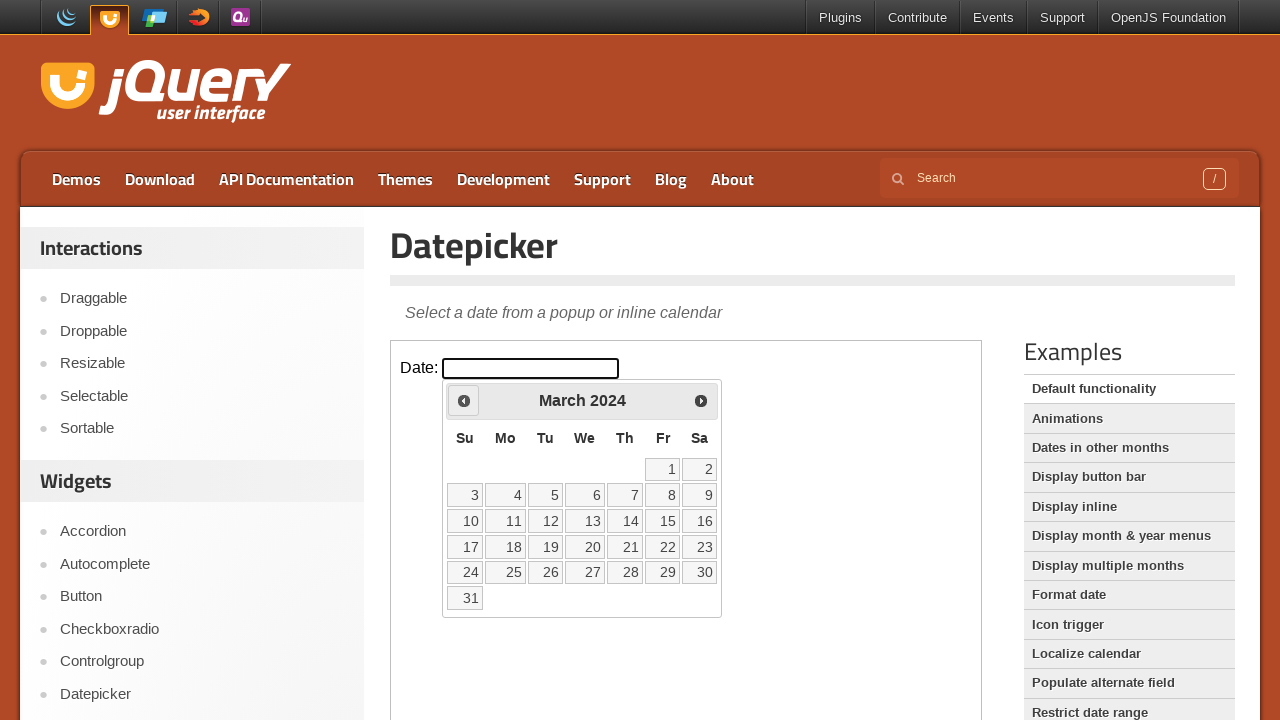

Clicked previous month button to navigate backwards at (464, 400) on iframe.demo-frame >> internal:control=enter-frame >> .ui-datepicker-prev
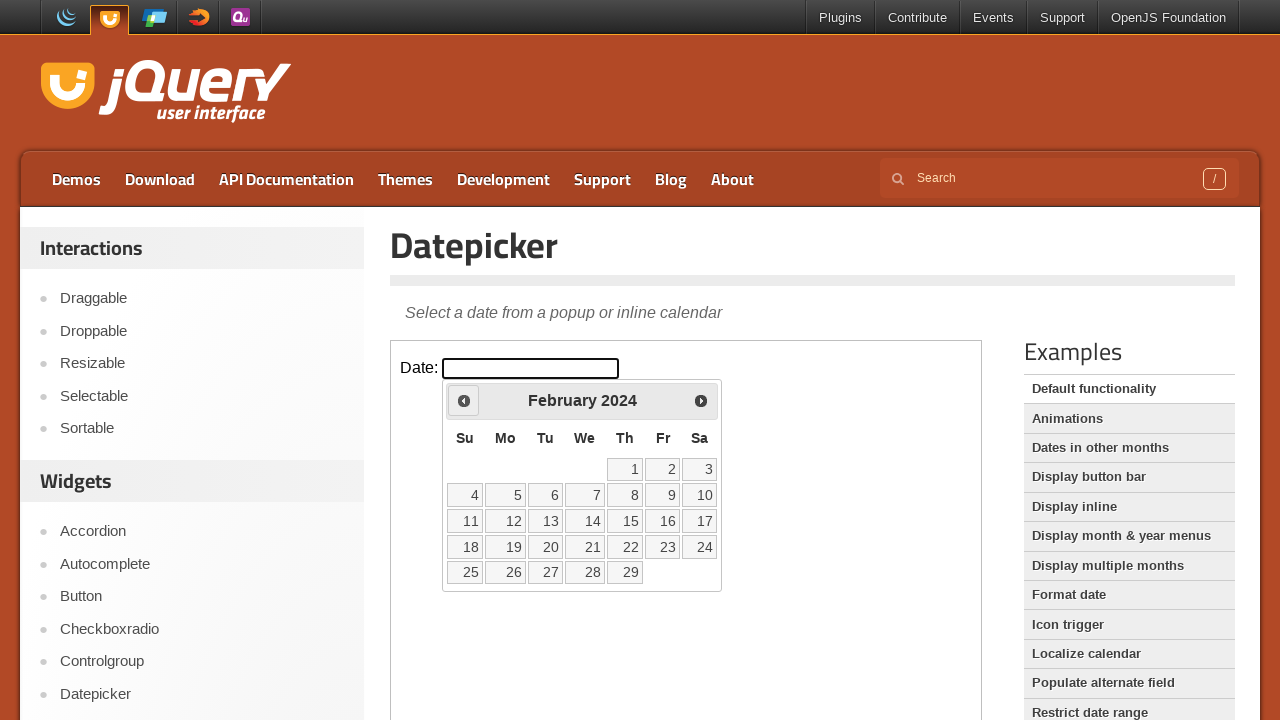

Checked current datepicker month/year: February 2024
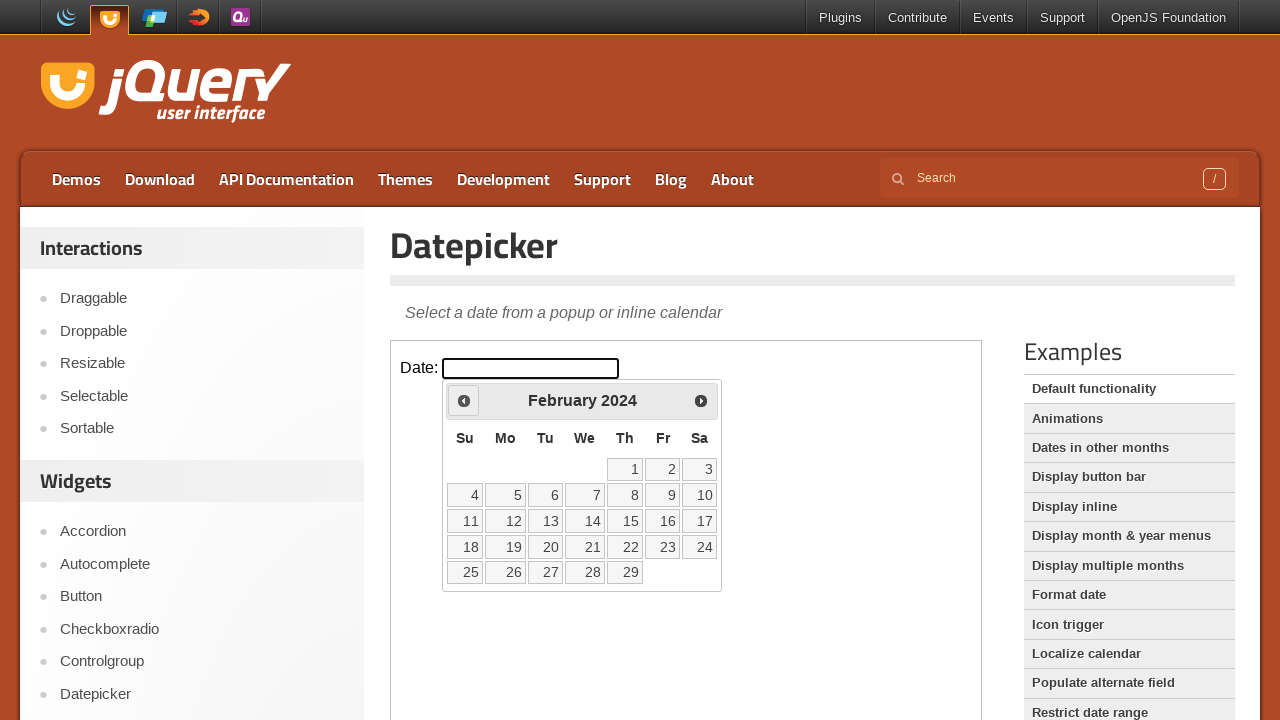

Clicked previous month button to navigate backwards at (464, 400) on iframe.demo-frame >> internal:control=enter-frame >> .ui-datepicker-prev
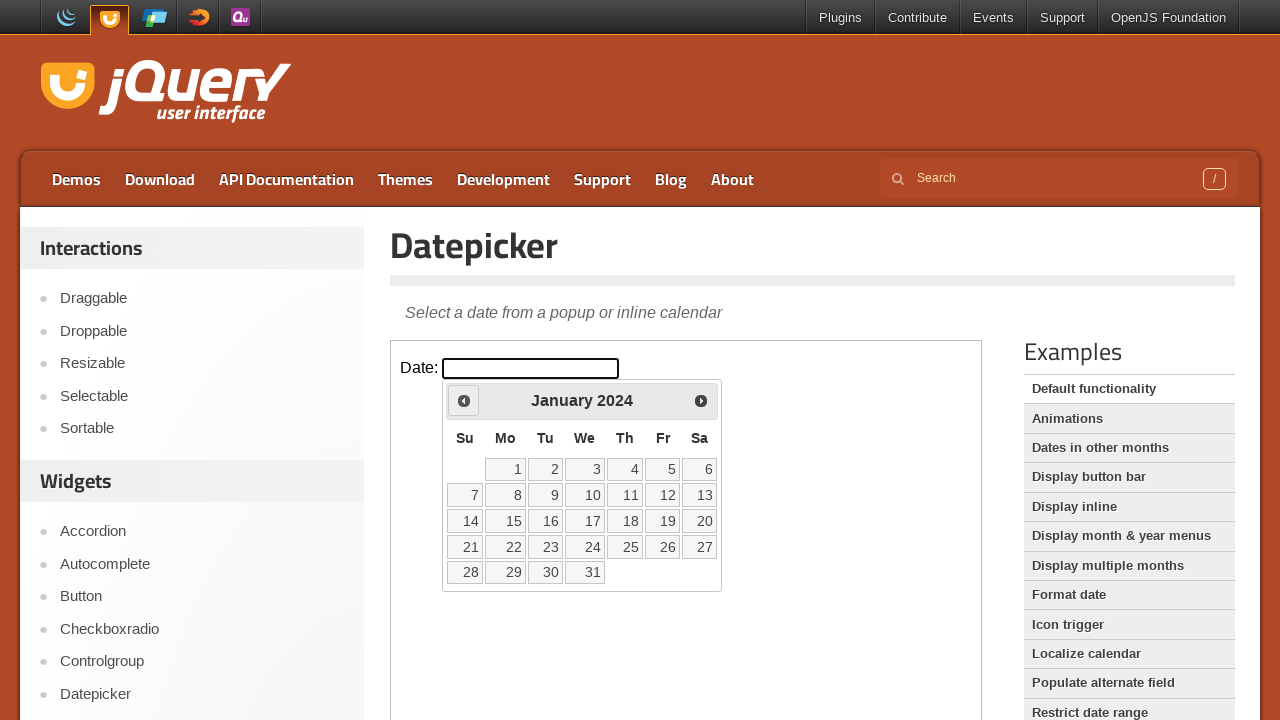

Checked current datepicker month/year: January 2024
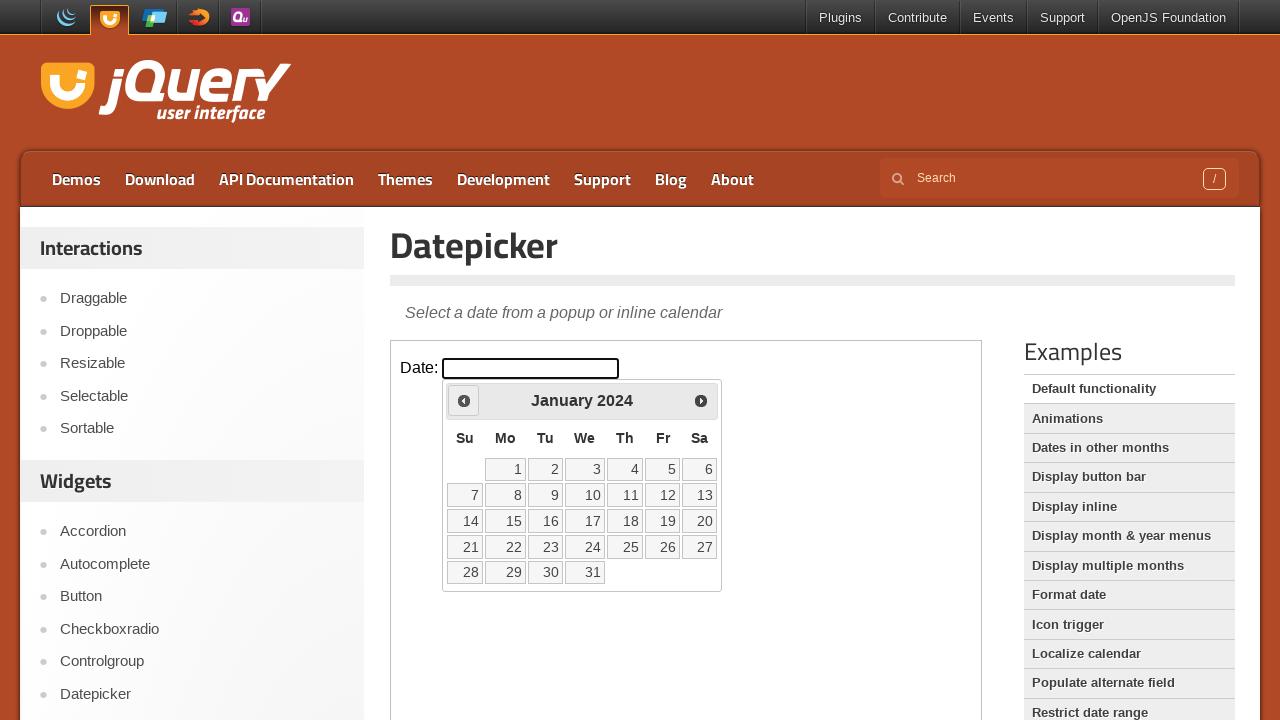

Clicked previous month button to navigate backwards at (464, 400) on iframe.demo-frame >> internal:control=enter-frame >> .ui-datepicker-prev
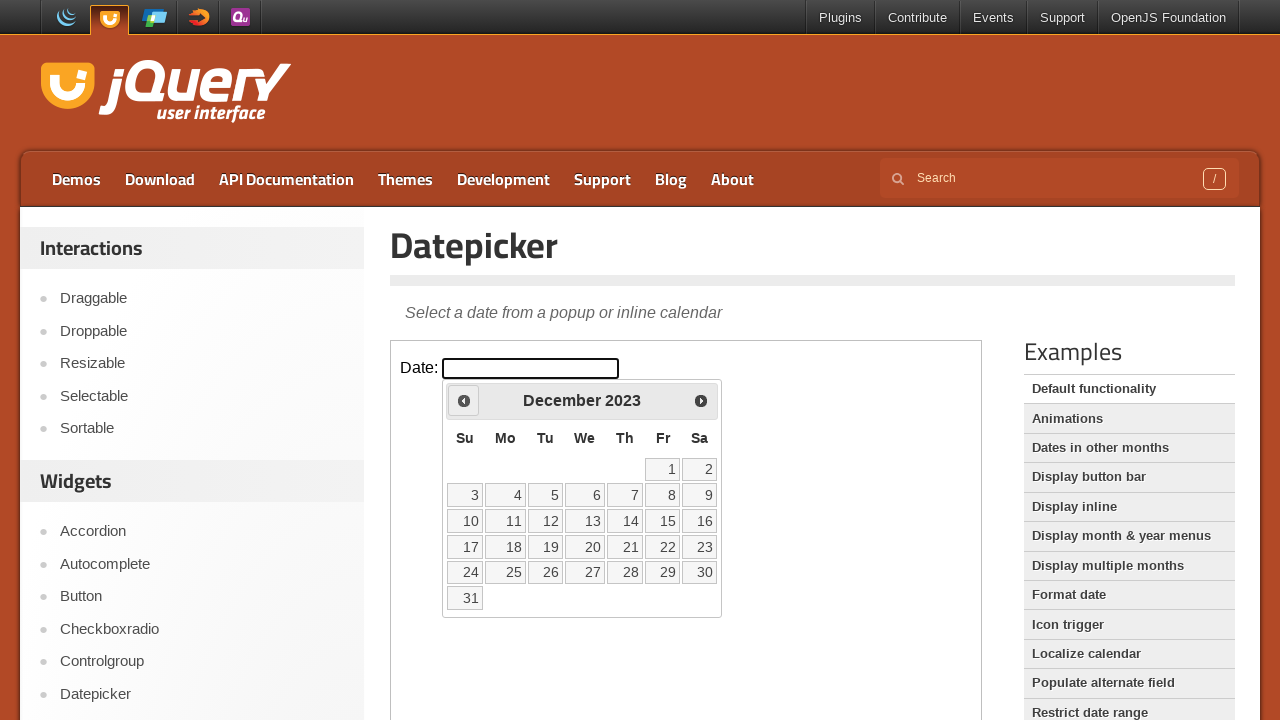

Checked current datepicker month/year: December 2023
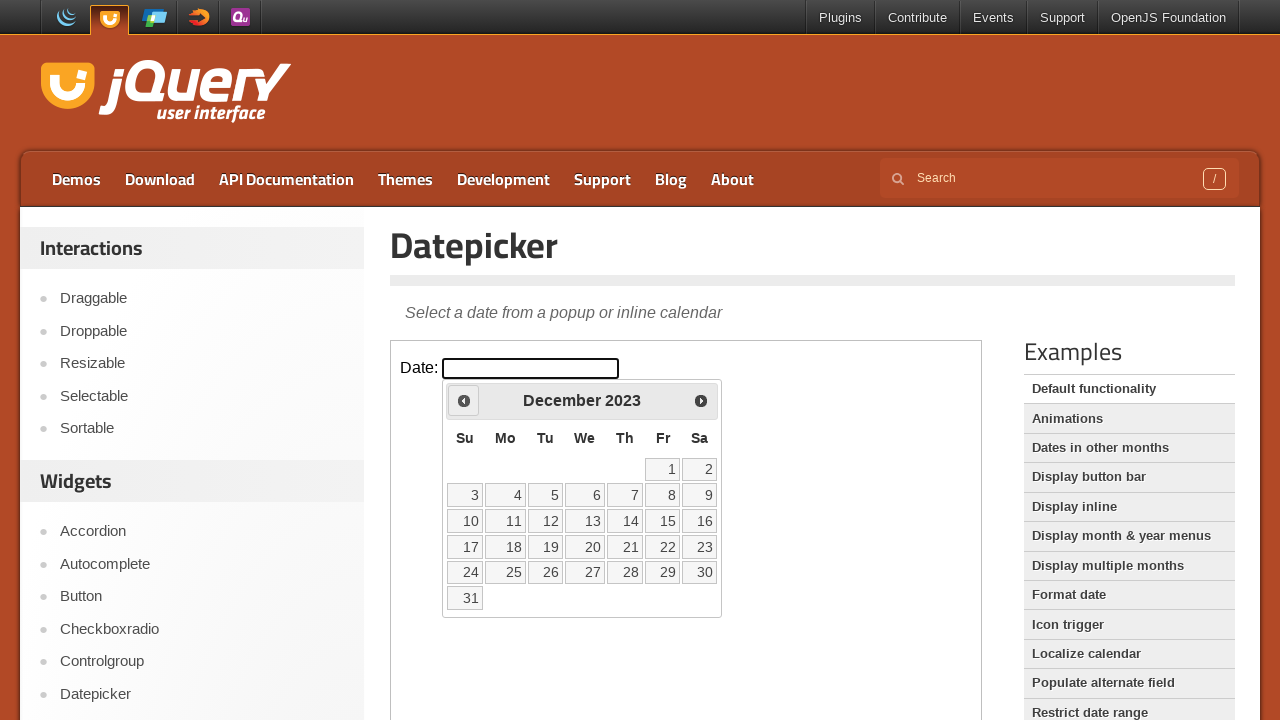

Clicked previous month button to navigate backwards at (464, 400) on iframe.demo-frame >> internal:control=enter-frame >> .ui-datepicker-prev
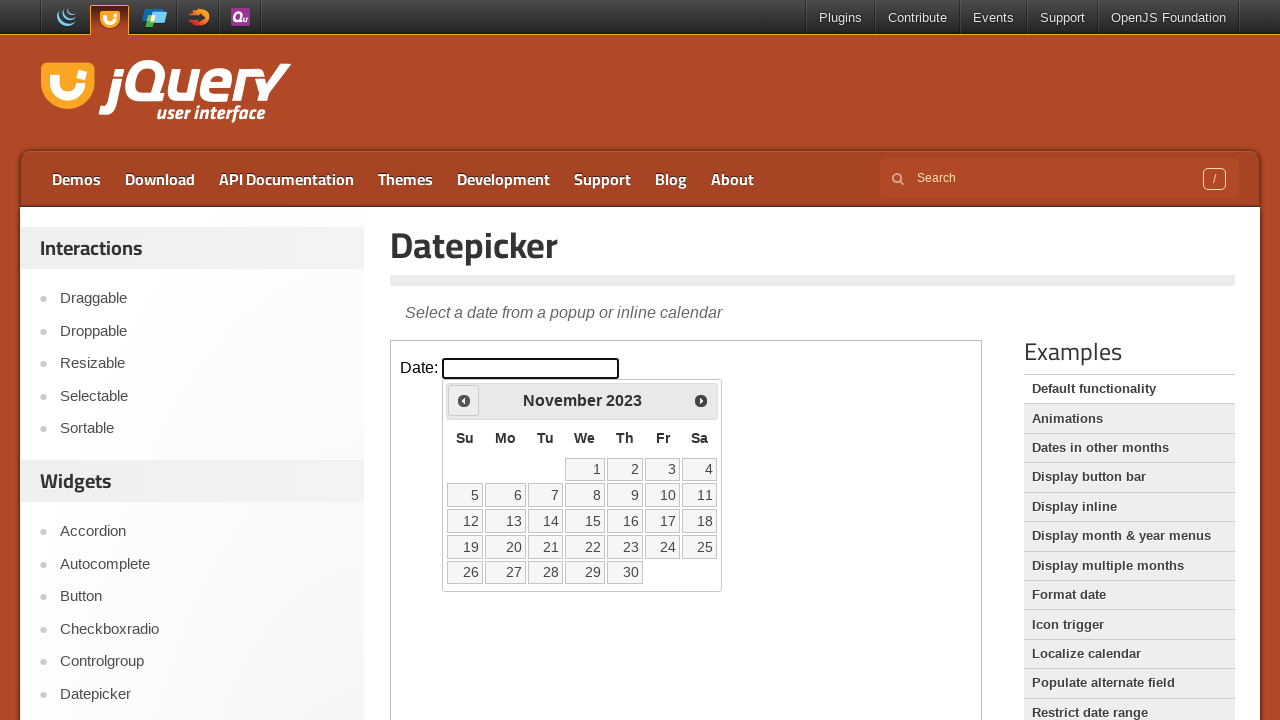

Checked current datepicker month/year: November 2023
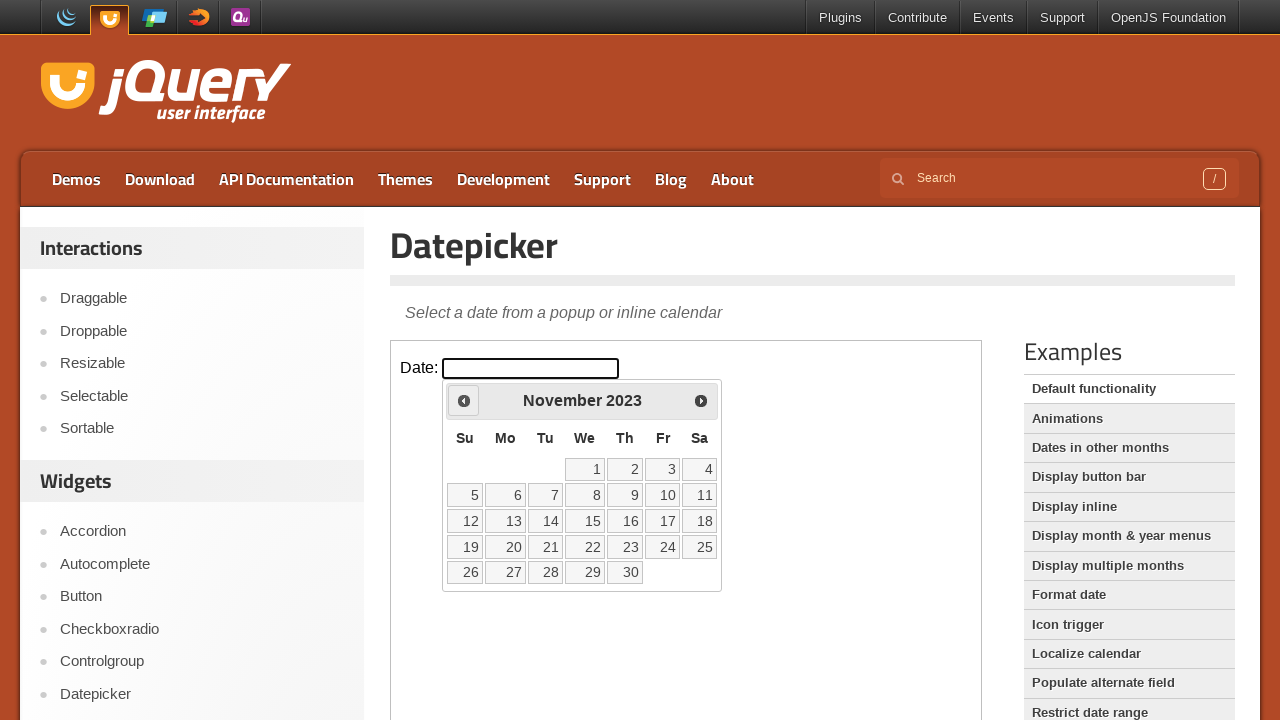

Clicked previous month button to navigate backwards at (464, 400) on iframe.demo-frame >> internal:control=enter-frame >> .ui-datepicker-prev
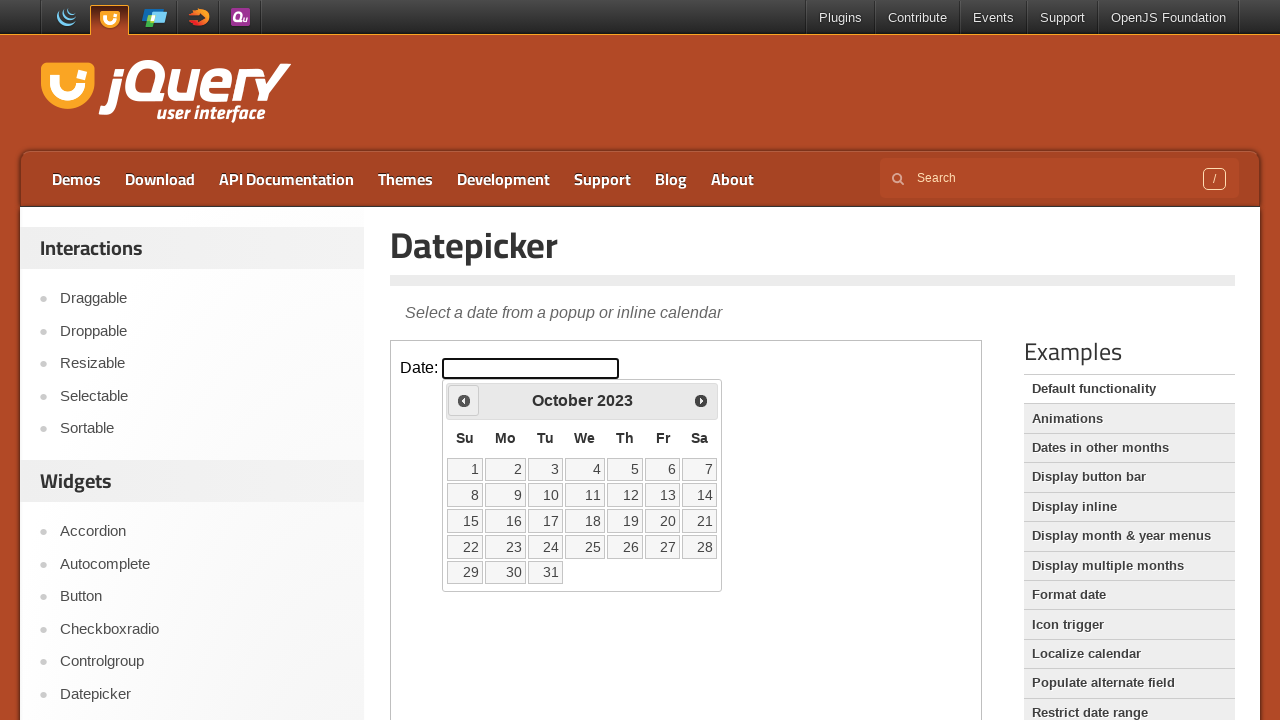

Checked current datepicker month/year: October 2023
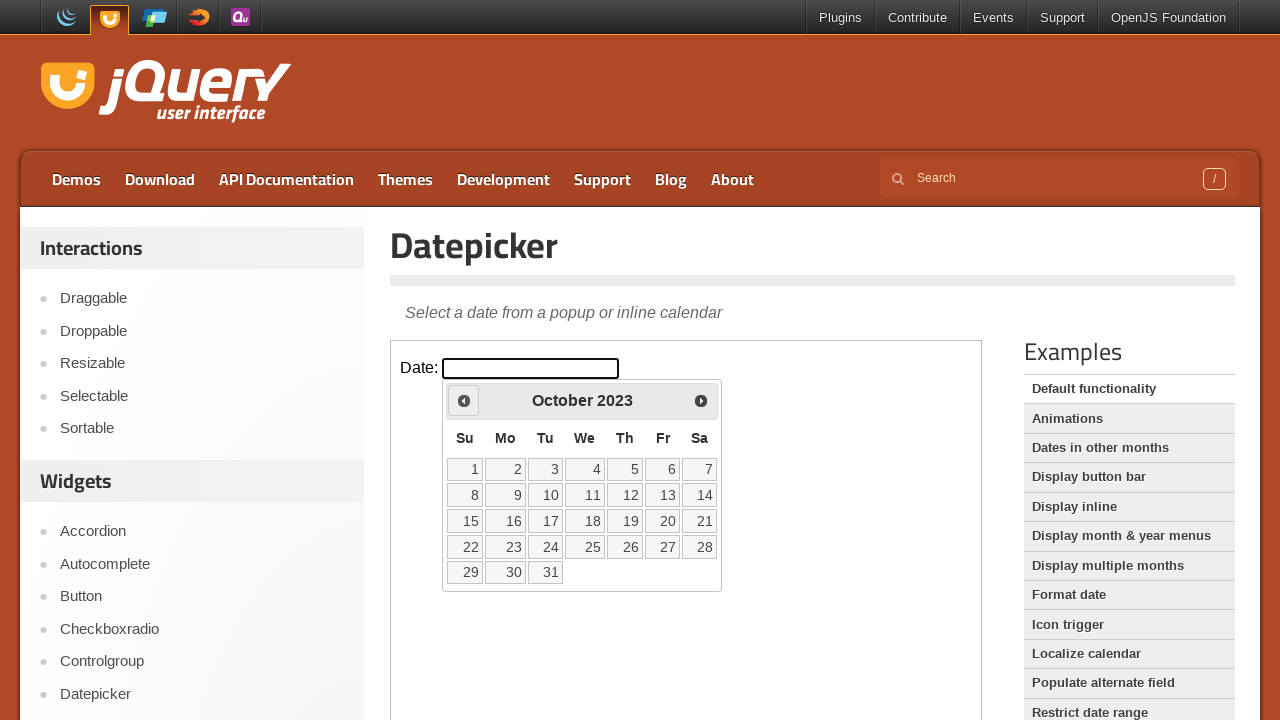

Clicked previous month button to navigate backwards at (464, 400) on iframe.demo-frame >> internal:control=enter-frame >> .ui-datepicker-prev
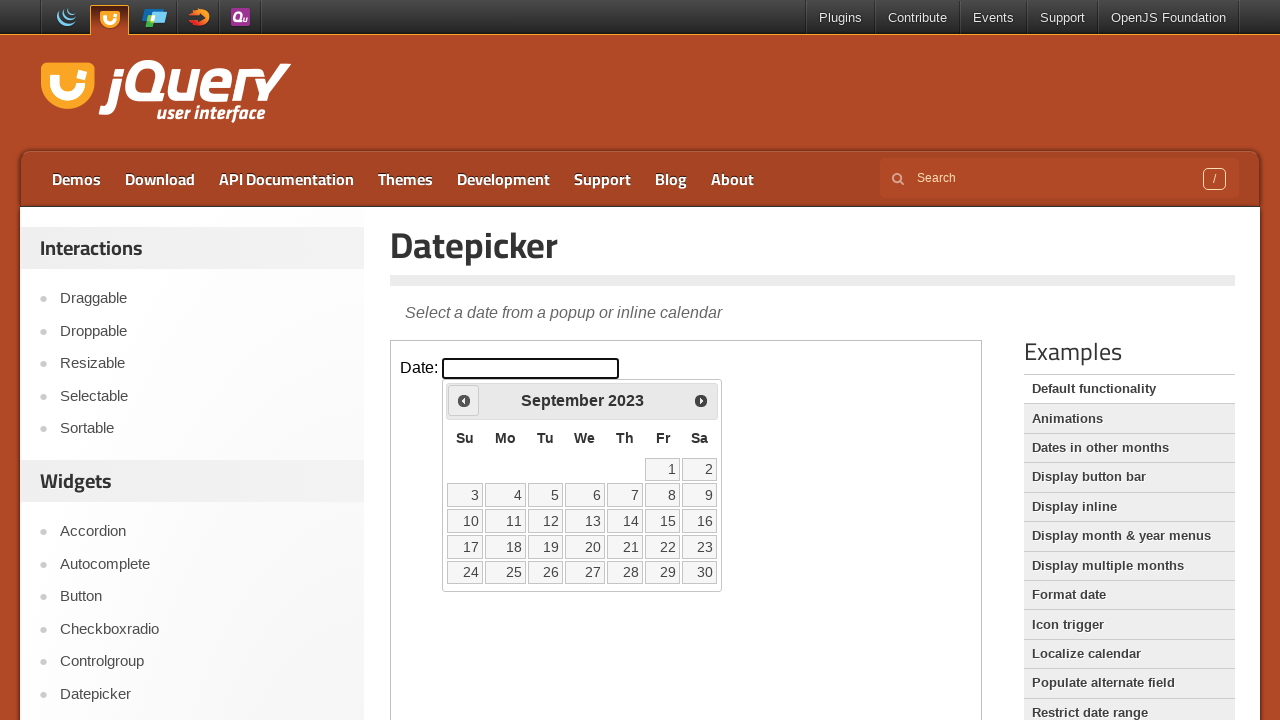

Checked current datepicker month/year: September 2023
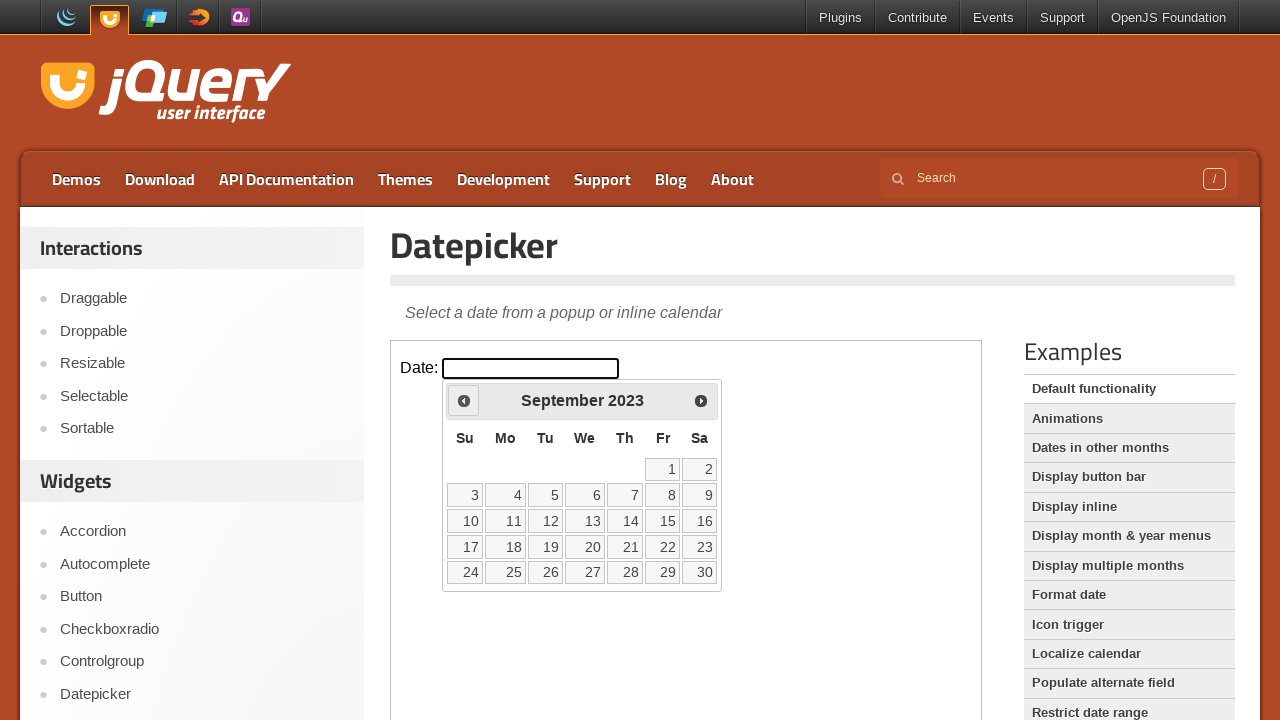

Clicked previous month button to navigate backwards at (464, 400) on iframe.demo-frame >> internal:control=enter-frame >> .ui-datepicker-prev
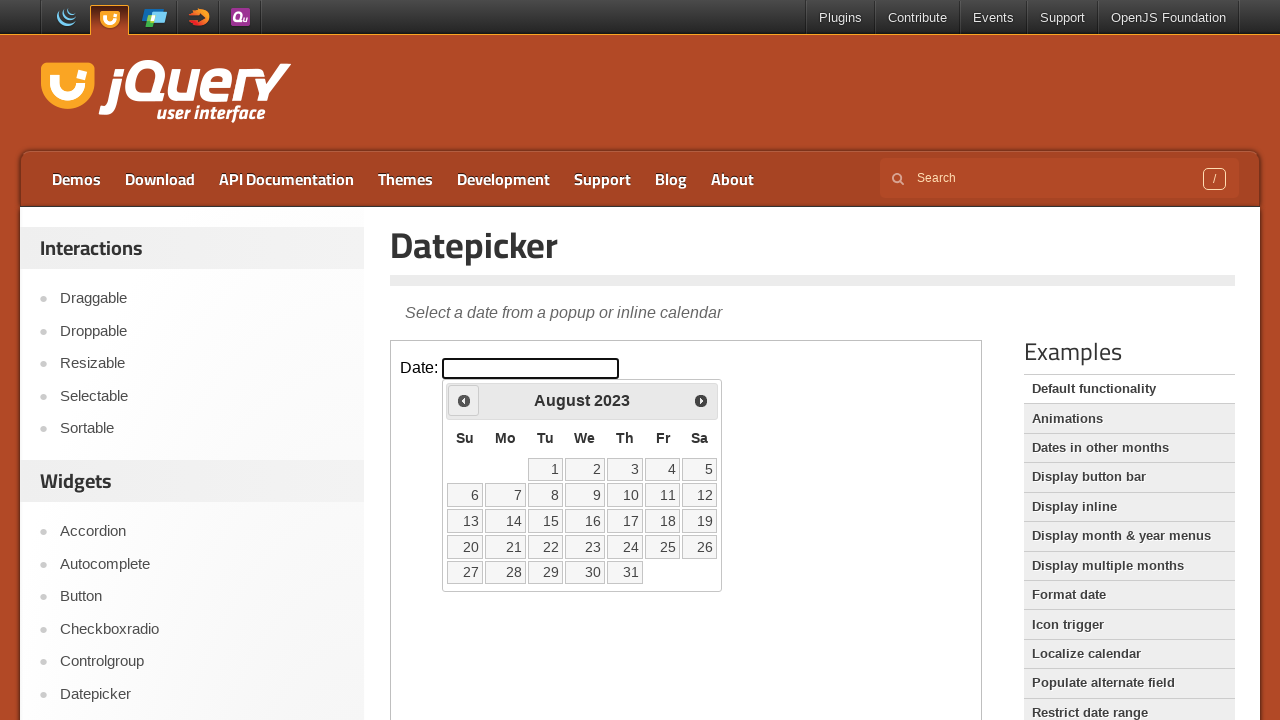

Checked current datepicker month/year: August 2023
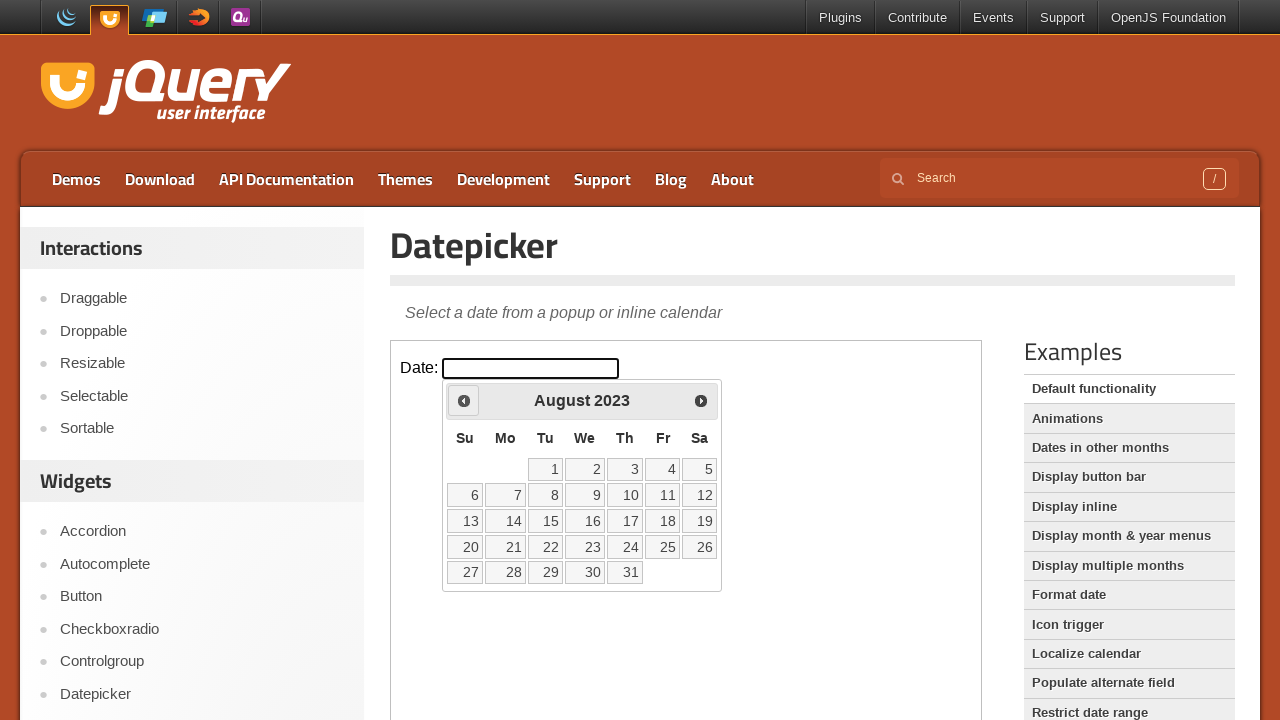

Clicked previous month button to navigate backwards at (464, 400) on iframe.demo-frame >> internal:control=enter-frame >> .ui-datepicker-prev
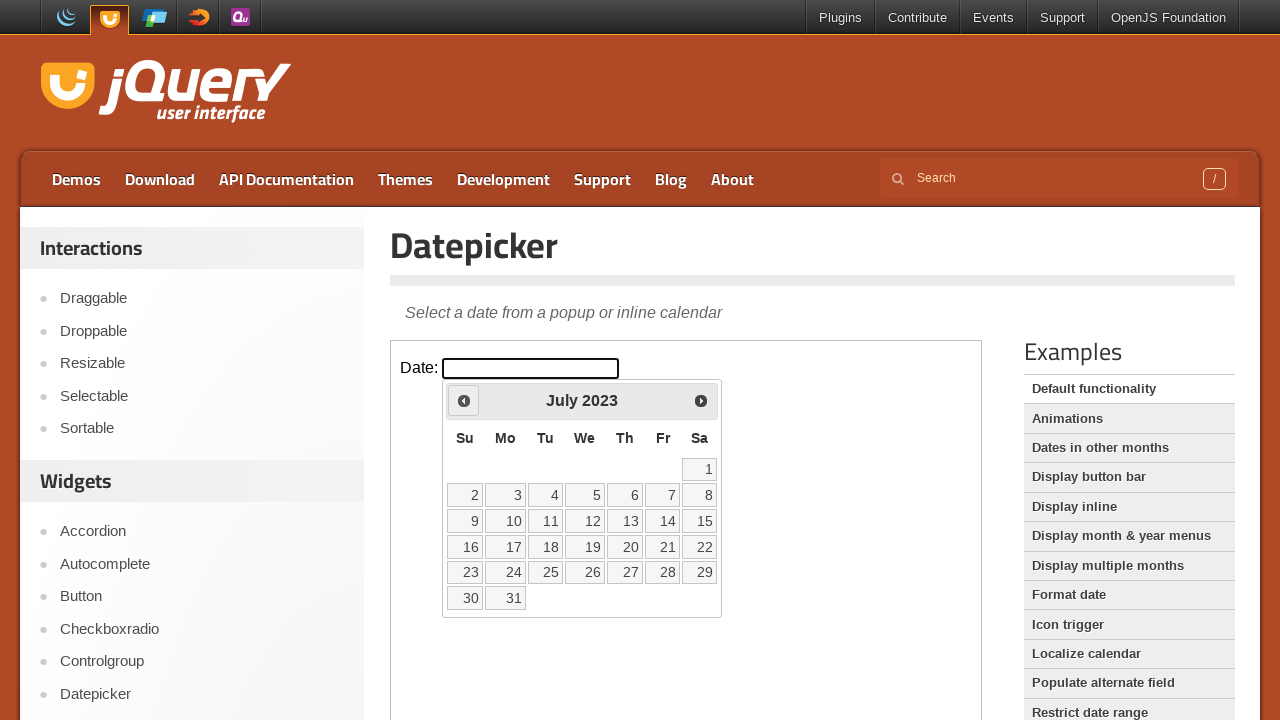

Checked current datepicker month/year: July 2023
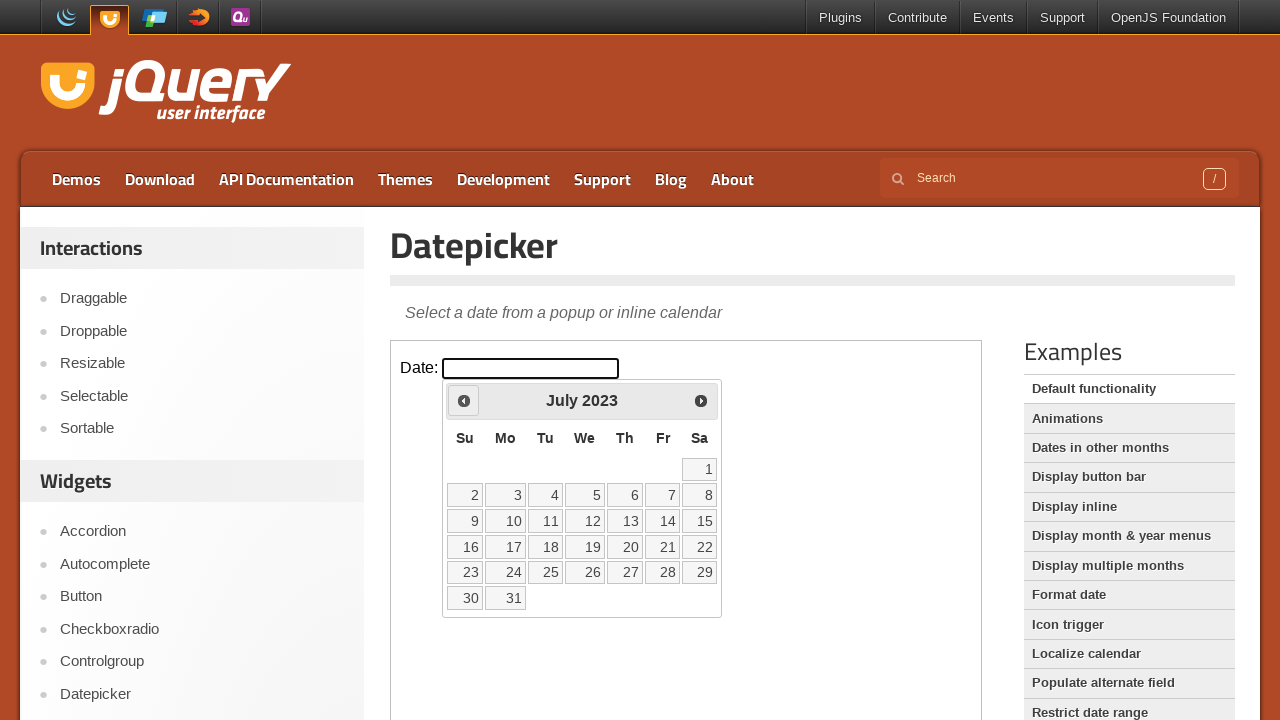

Clicked previous month button to navigate backwards at (464, 400) on iframe.demo-frame >> internal:control=enter-frame >> .ui-datepicker-prev
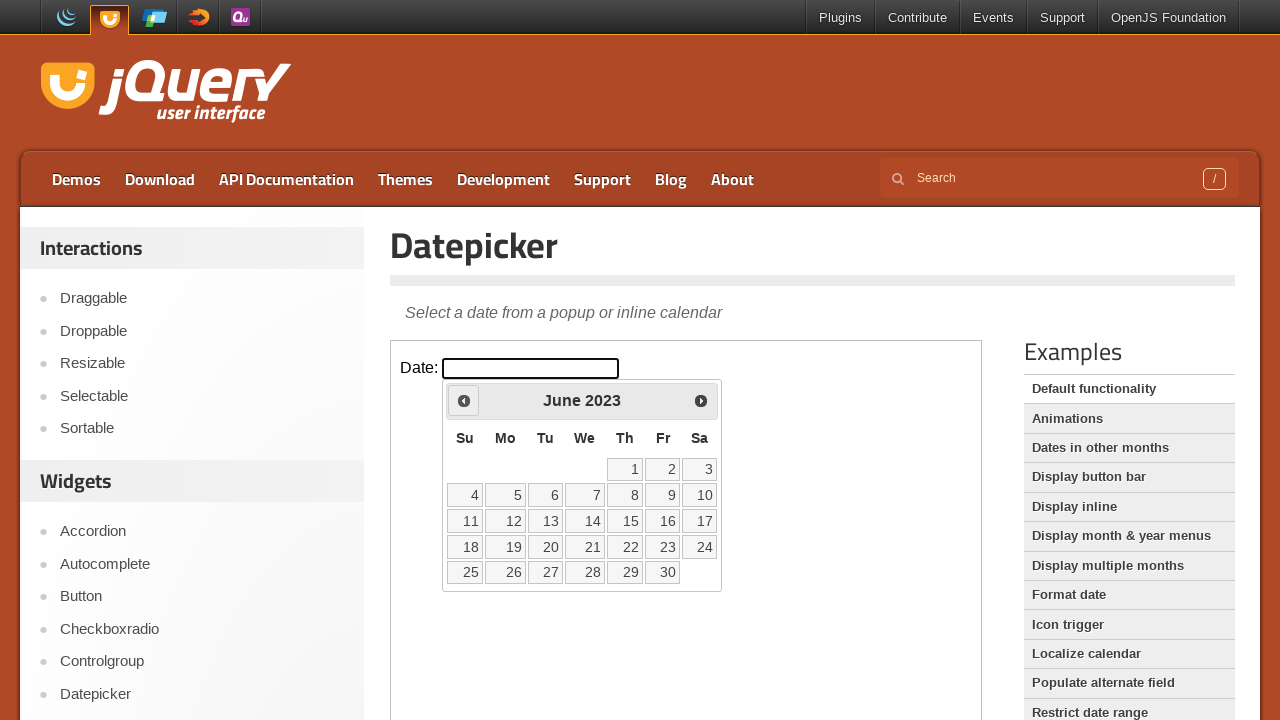

Checked current datepicker month/year: June 2023
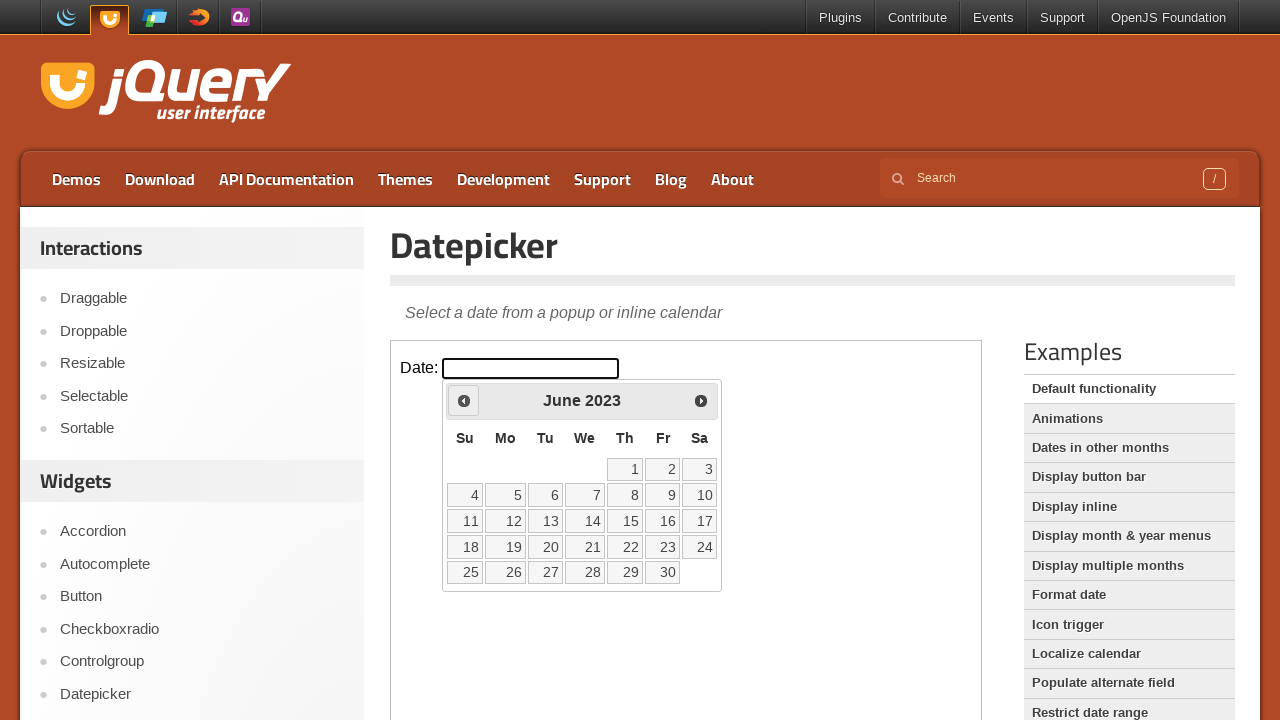

Clicked previous month button to navigate backwards at (464, 400) on iframe.demo-frame >> internal:control=enter-frame >> .ui-datepicker-prev
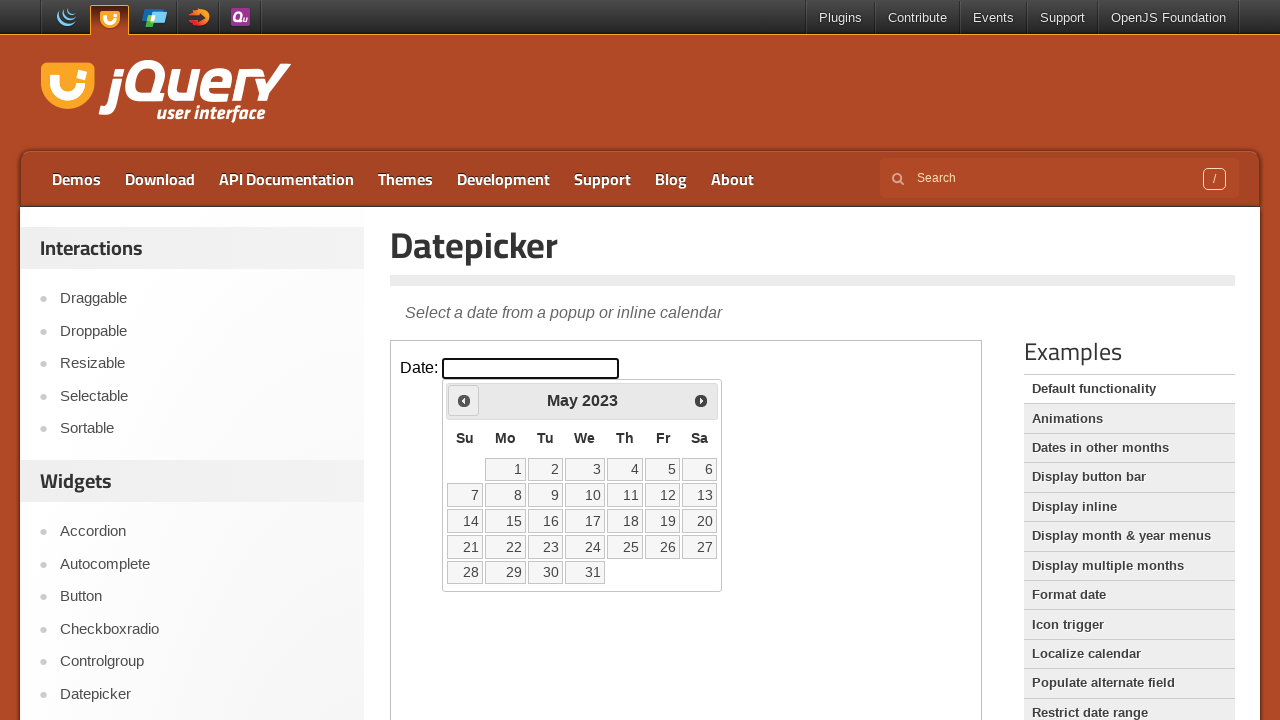

Checked current datepicker month/year: May 2023
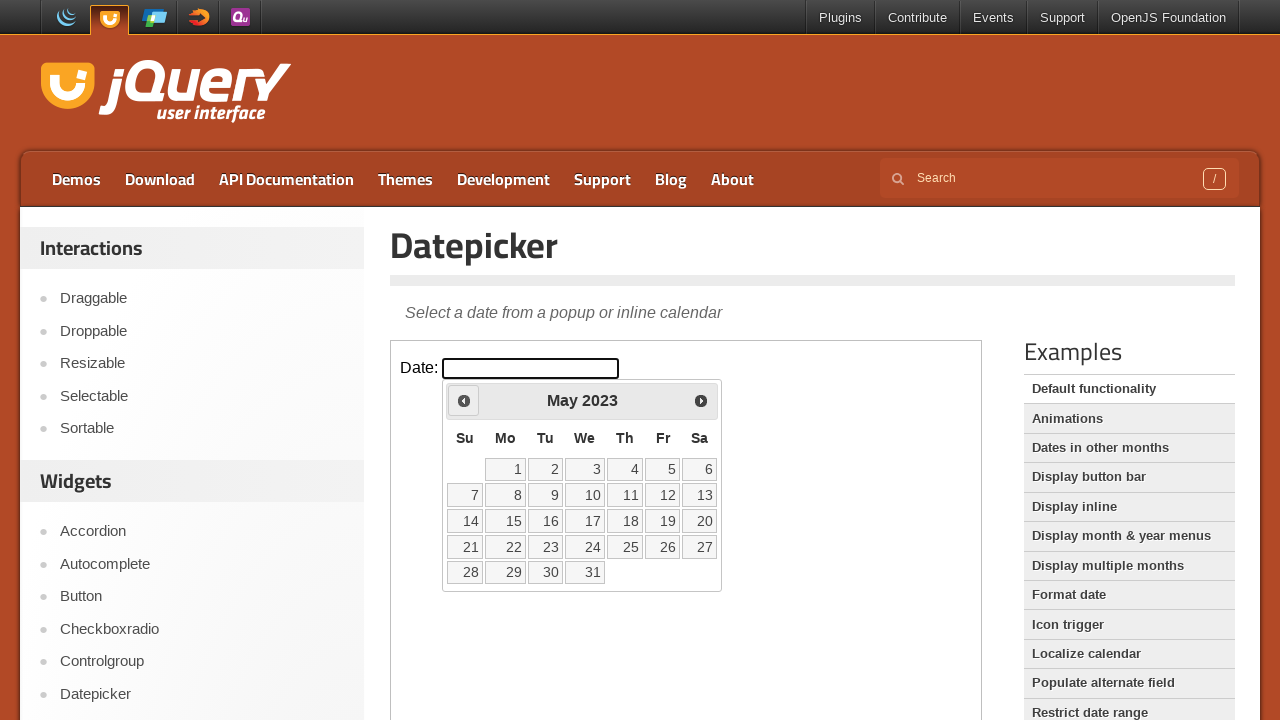

Clicked previous month button to navigate backwards at (464, 400) on iframe.demo-frame >> internal:control=enter-frame >> .ui-datepicker-prev
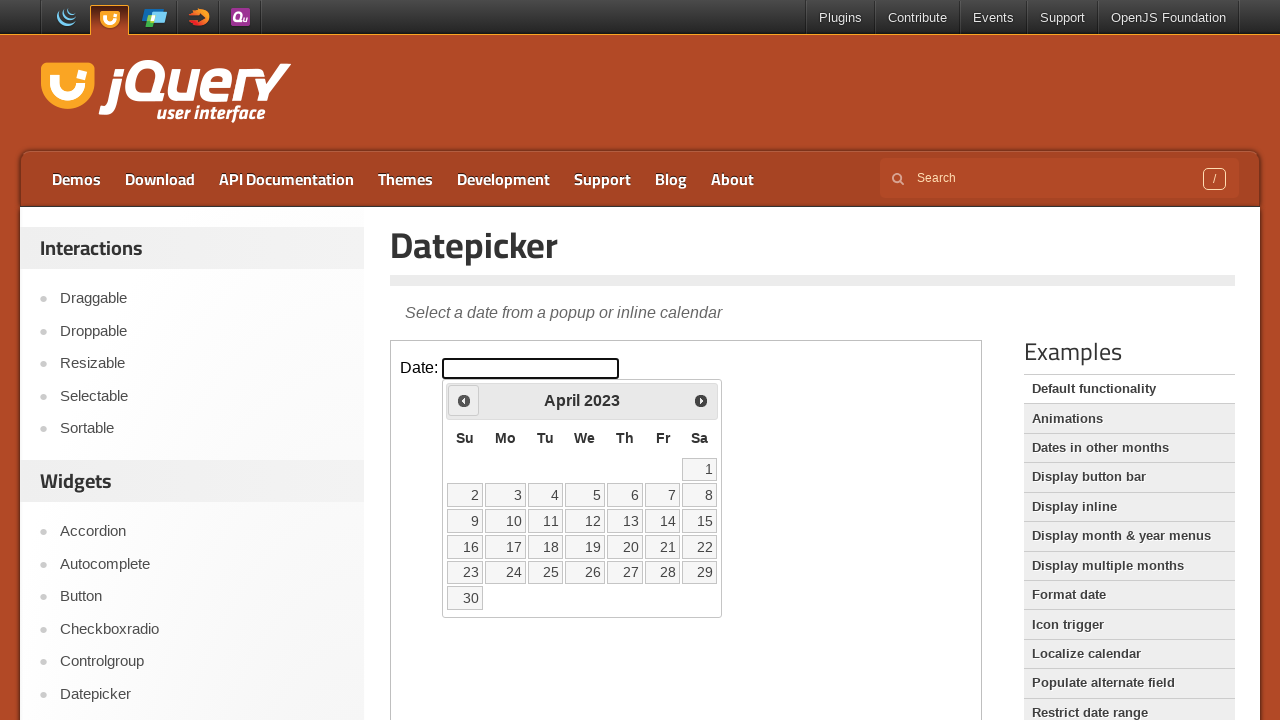

Checked current datepicker month/year: April 2023
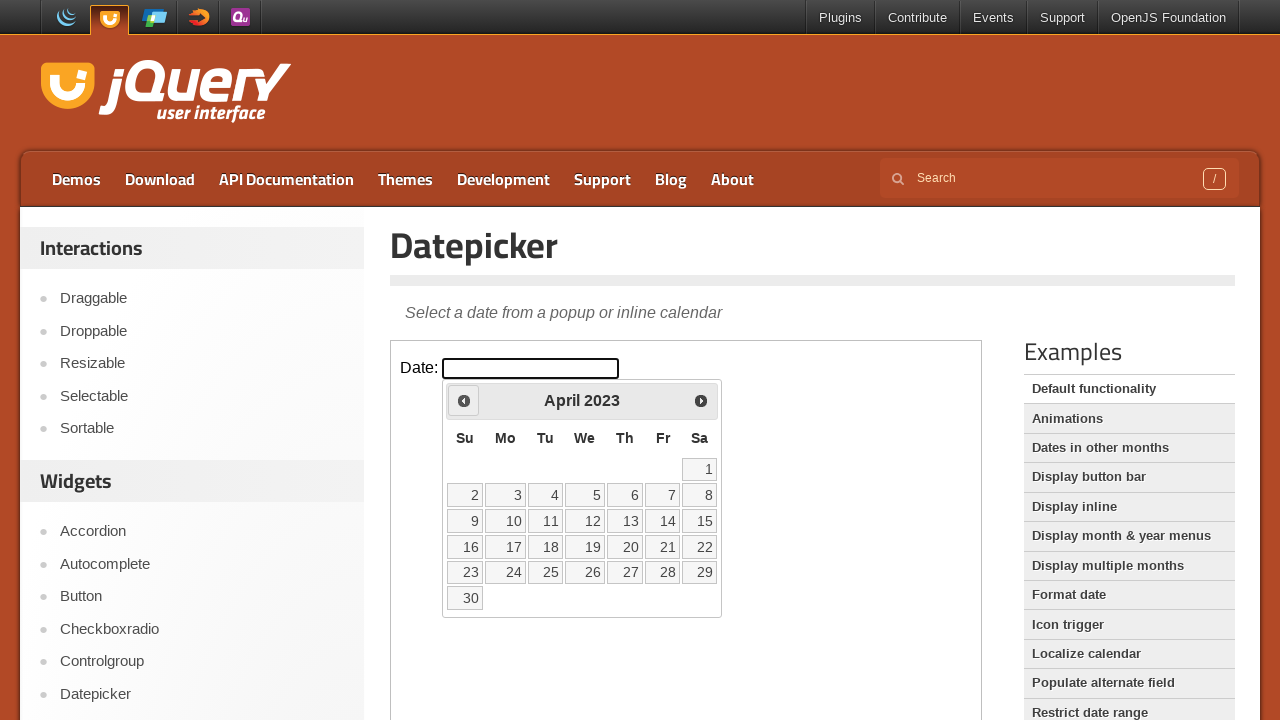

Clicked previous month button to navigate backwards at (464, 400) on iframe.demo-frame >> internal:control=enter-frame >> .ui-datepicker-prev
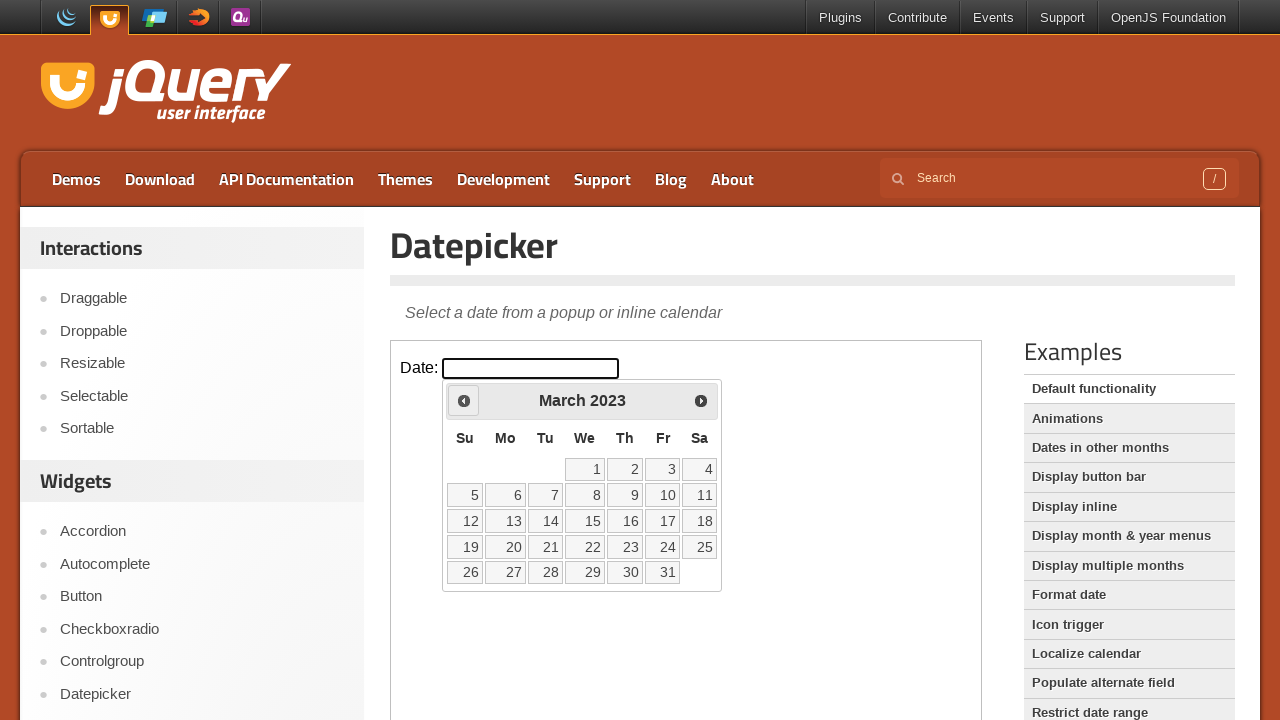

Checked current datepicker month/year: March 2023
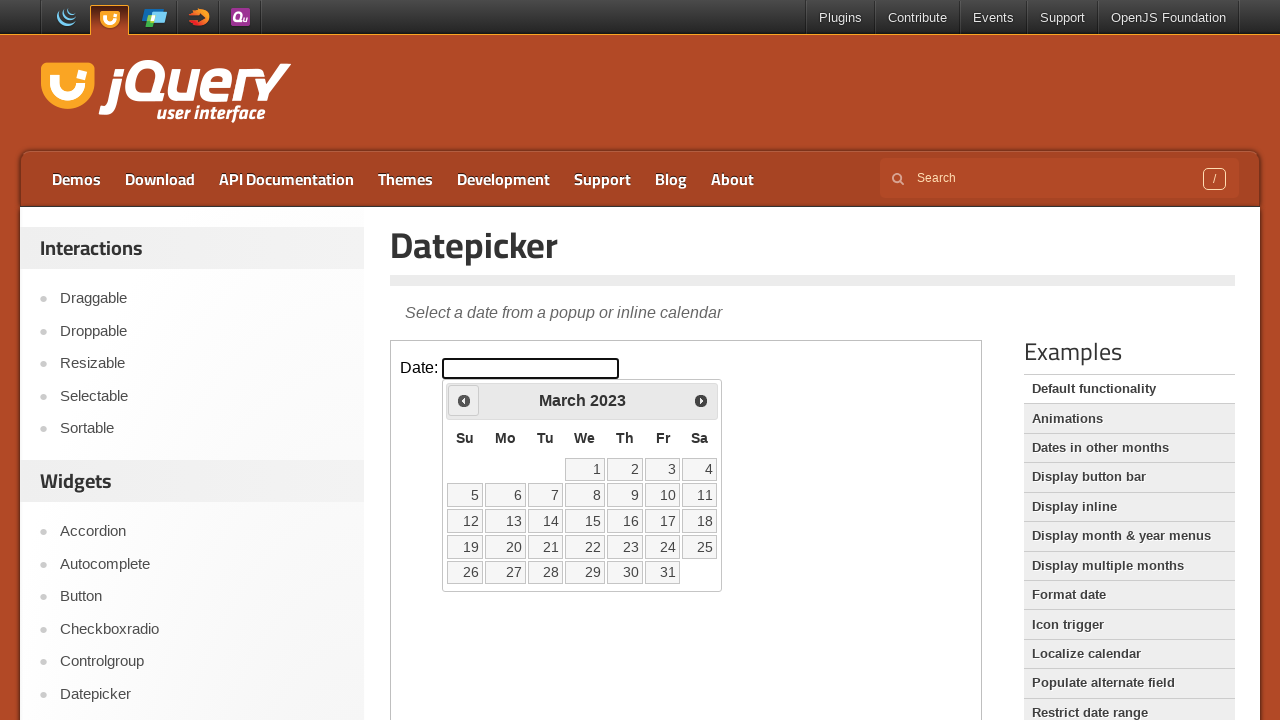

Reached target month/year: March 2023
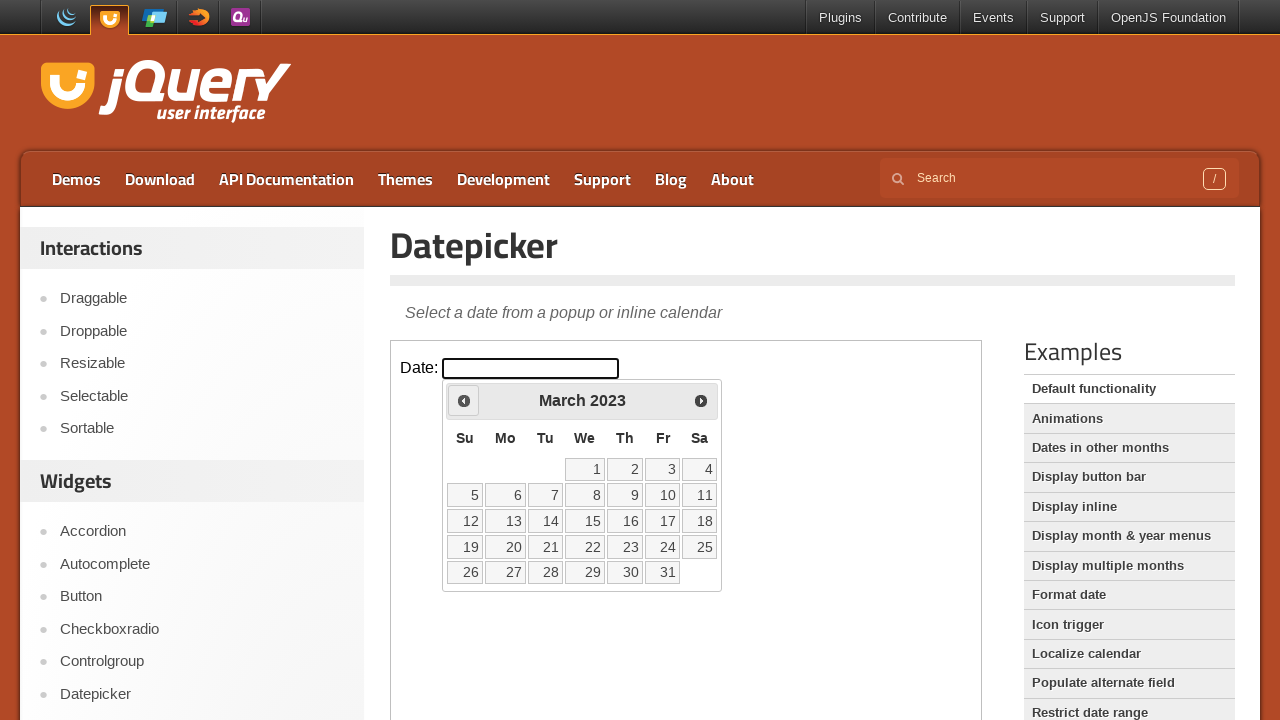

Clicked on date 7 in the datepicker at (545, 495) on iframe.demo-frame >> internal:control=enter-frame >> //div[@id='ui-datepicker-di
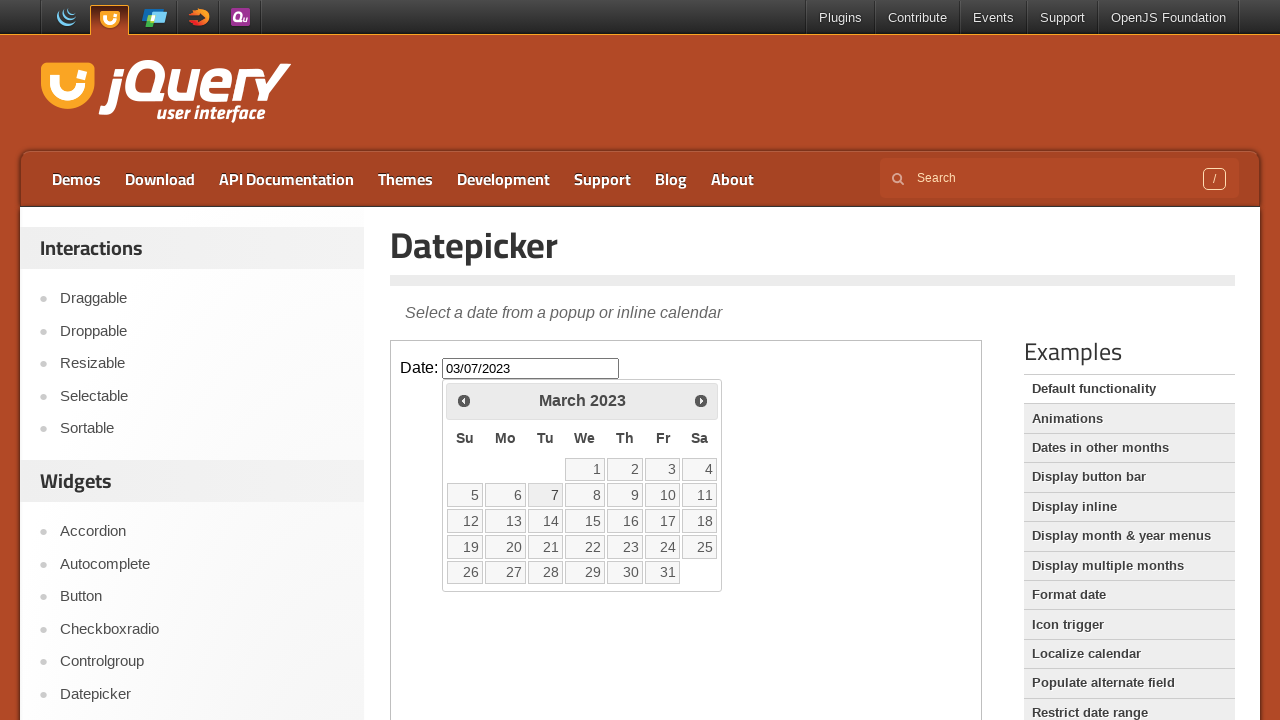

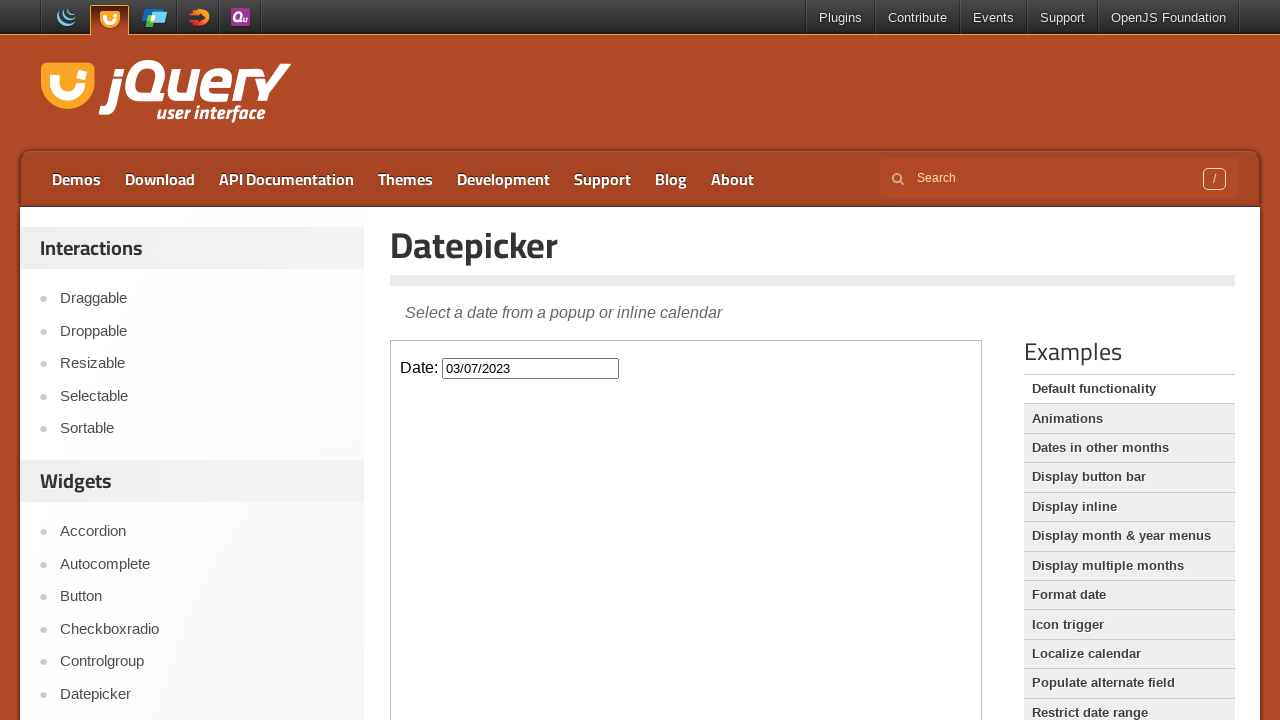